Tests filling a large form by entering text into all input fields and submitting the form via a button click

Starting URL: http://suninjuly.github.io/huge_form.html

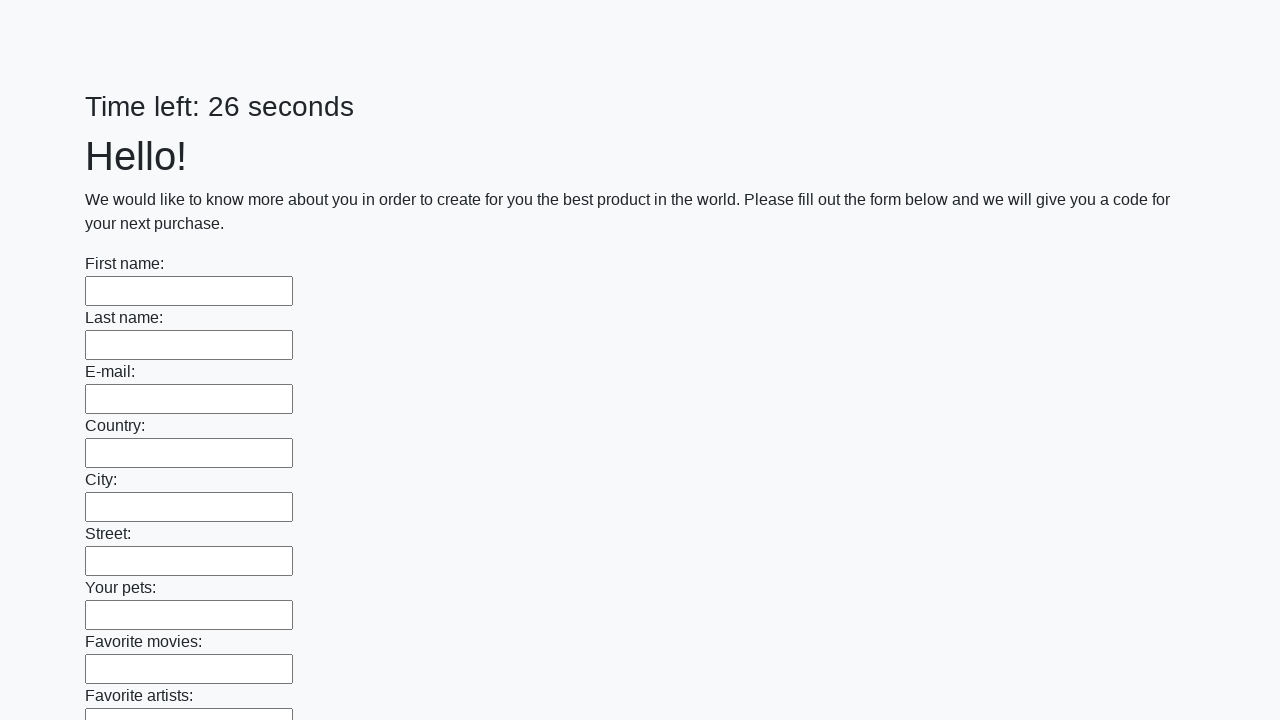

Navigated to huge form page
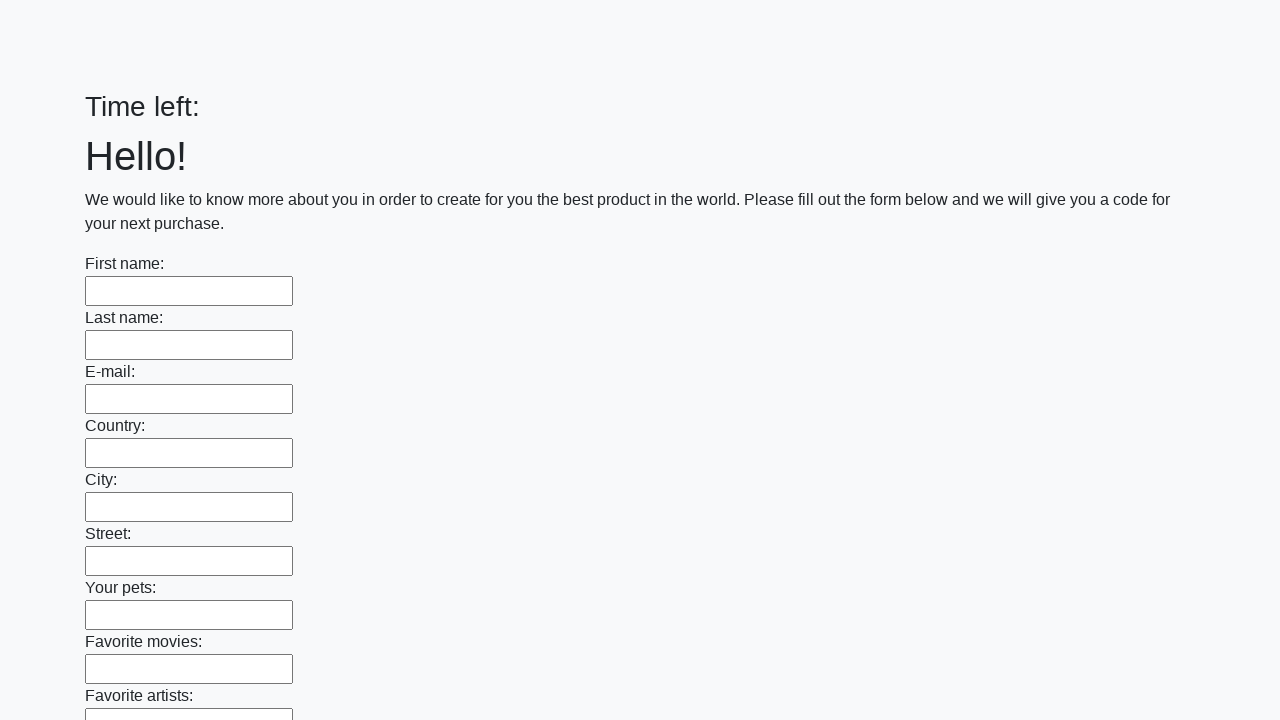

Filled an input field with test data on input >> nth=0
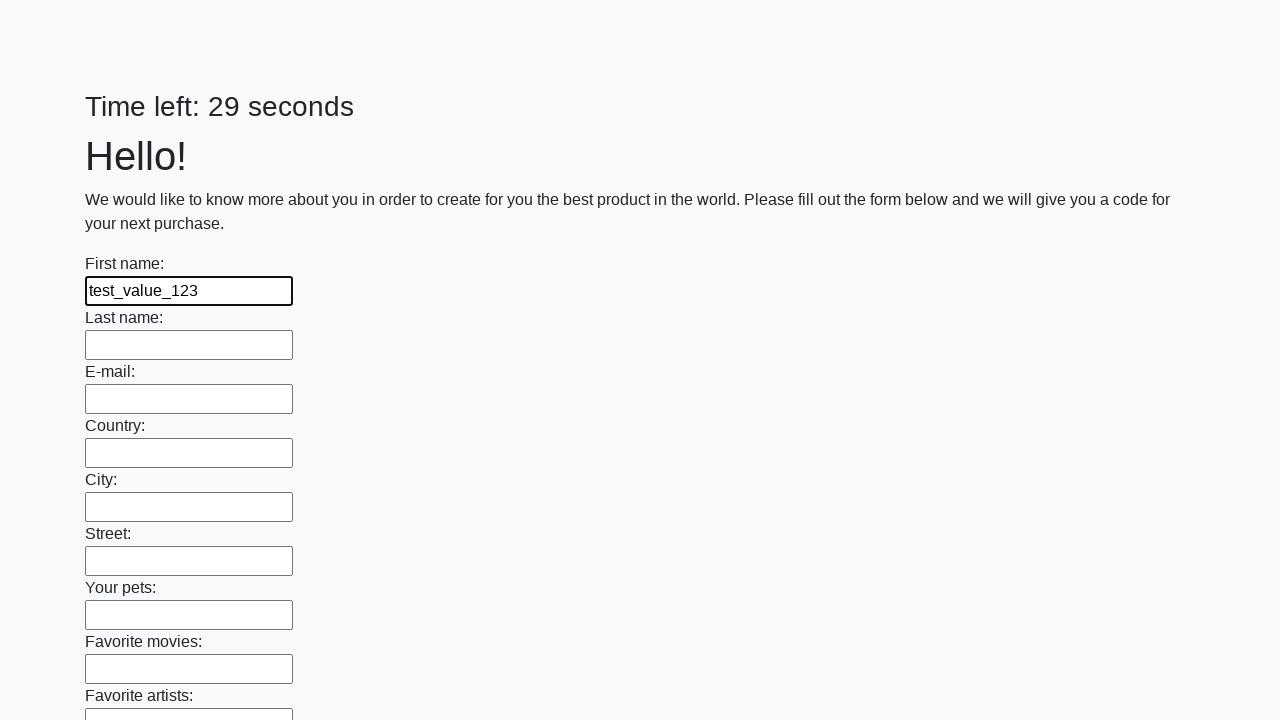

Filled an input field with test data on input >> nth=1
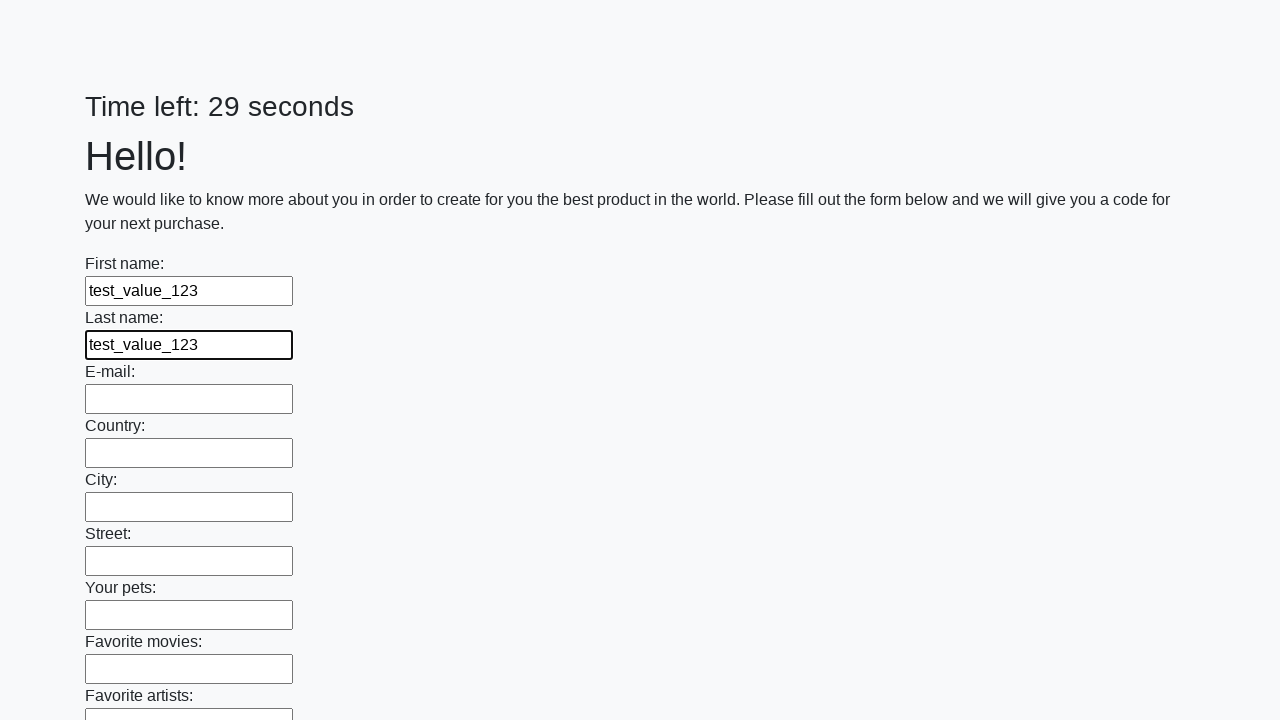

Filled an input field with test data on input >> nth=2
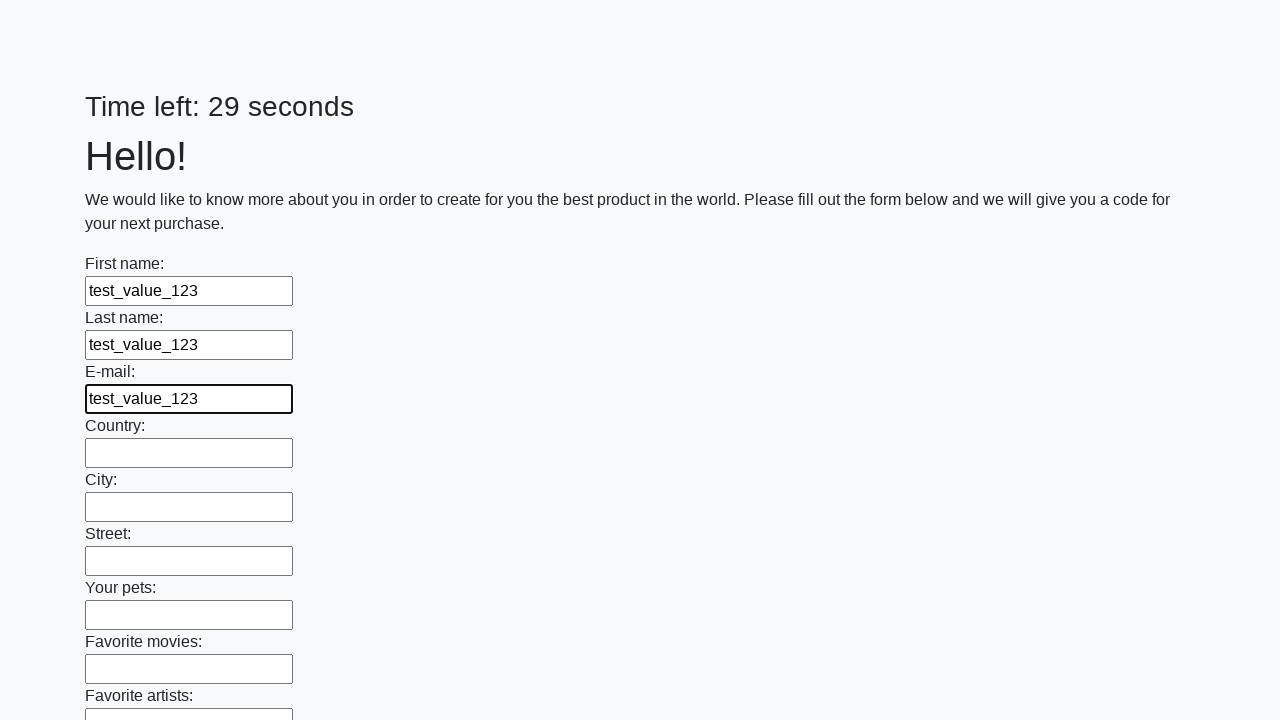

Filled an input field with test data on input >> nth=3
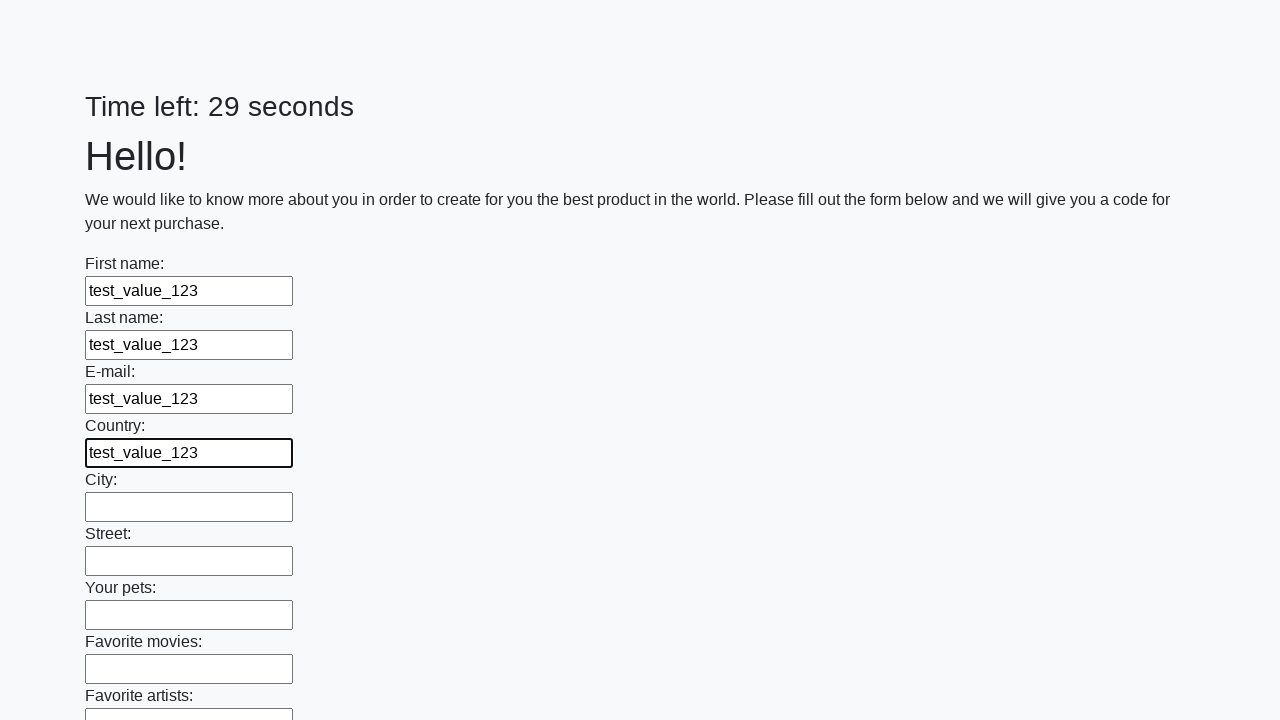

Filled an input field with test data on input >> nth=4
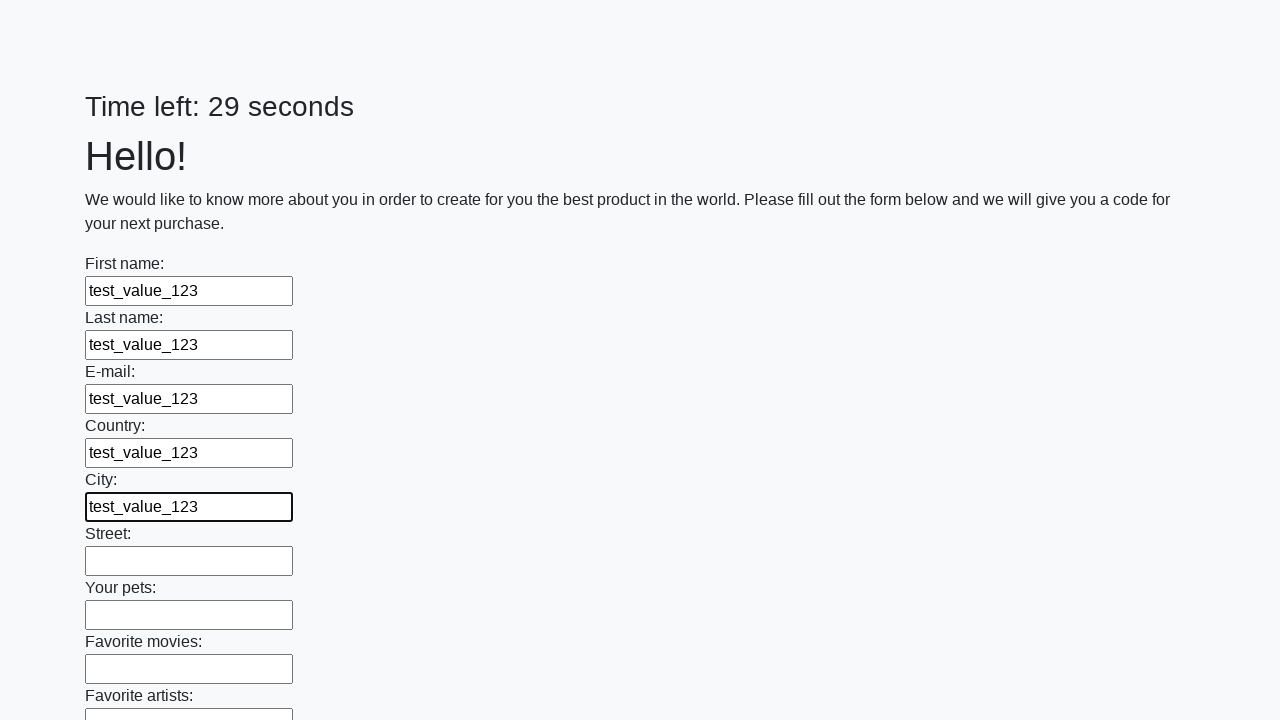

Filled an input field with test data on input >> nth=5
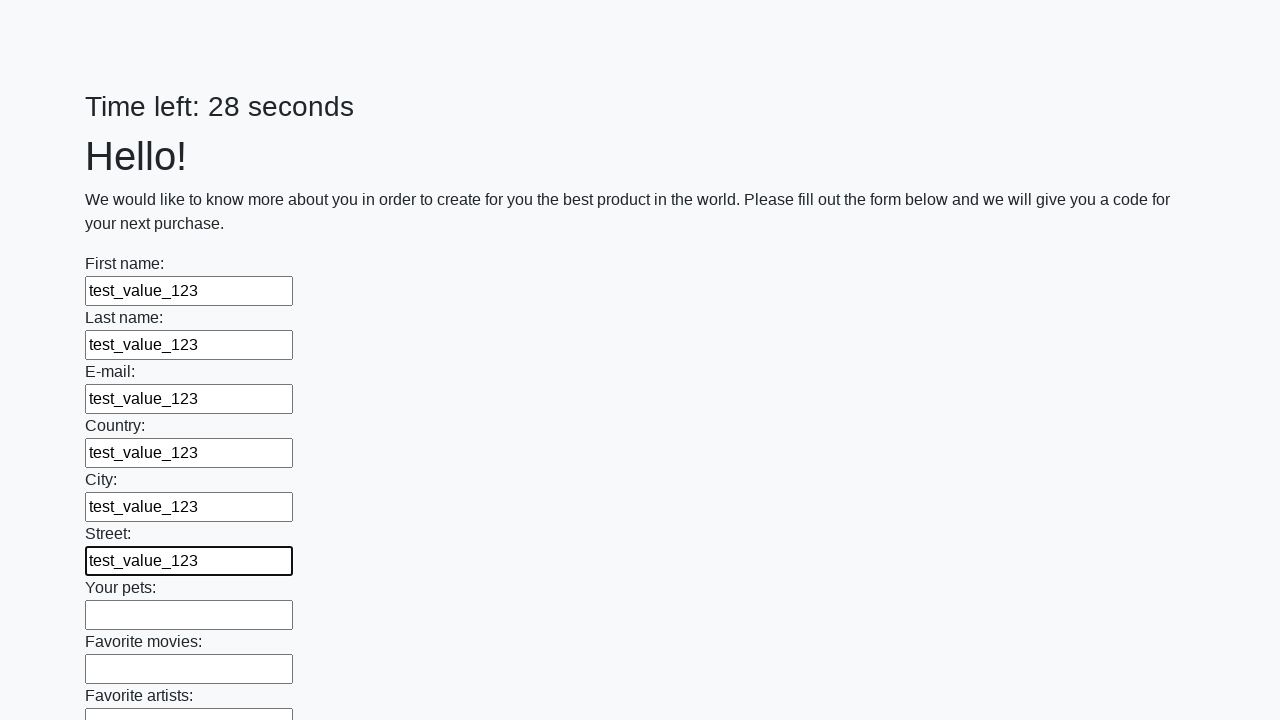

Filled an input field with test data on input >> nth=6
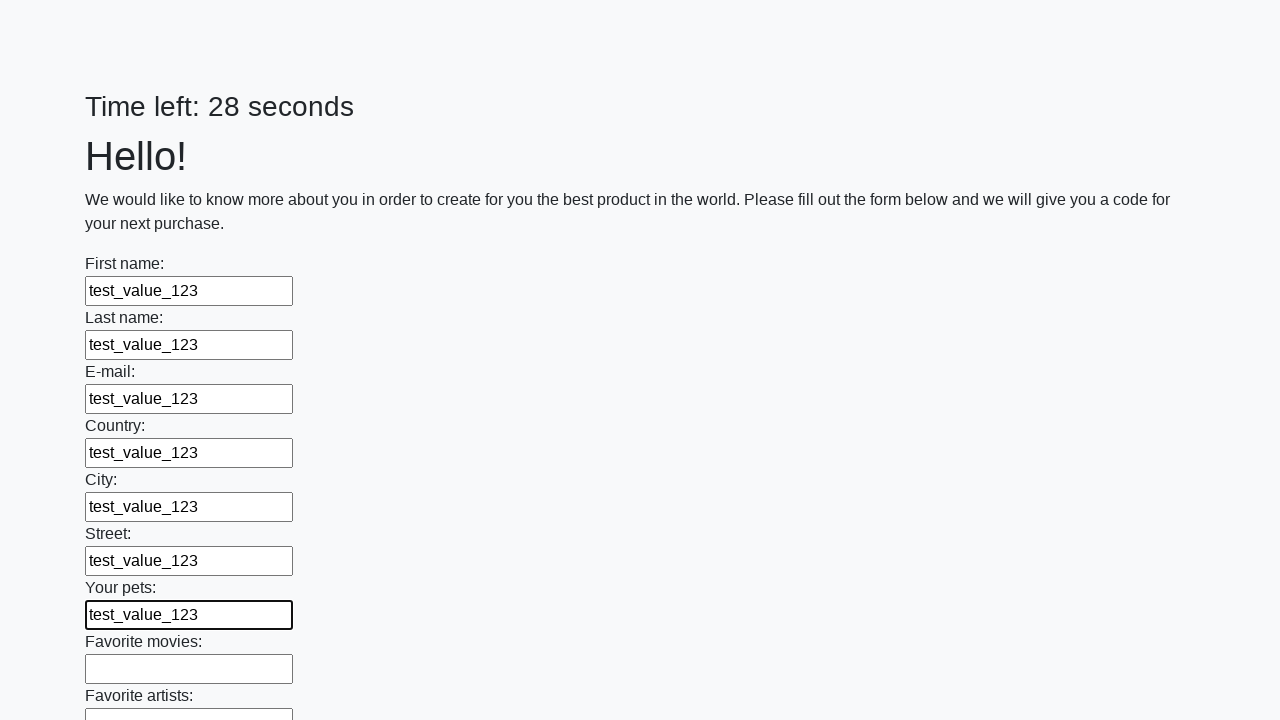

Filled an input field with test data on input >> nth=7
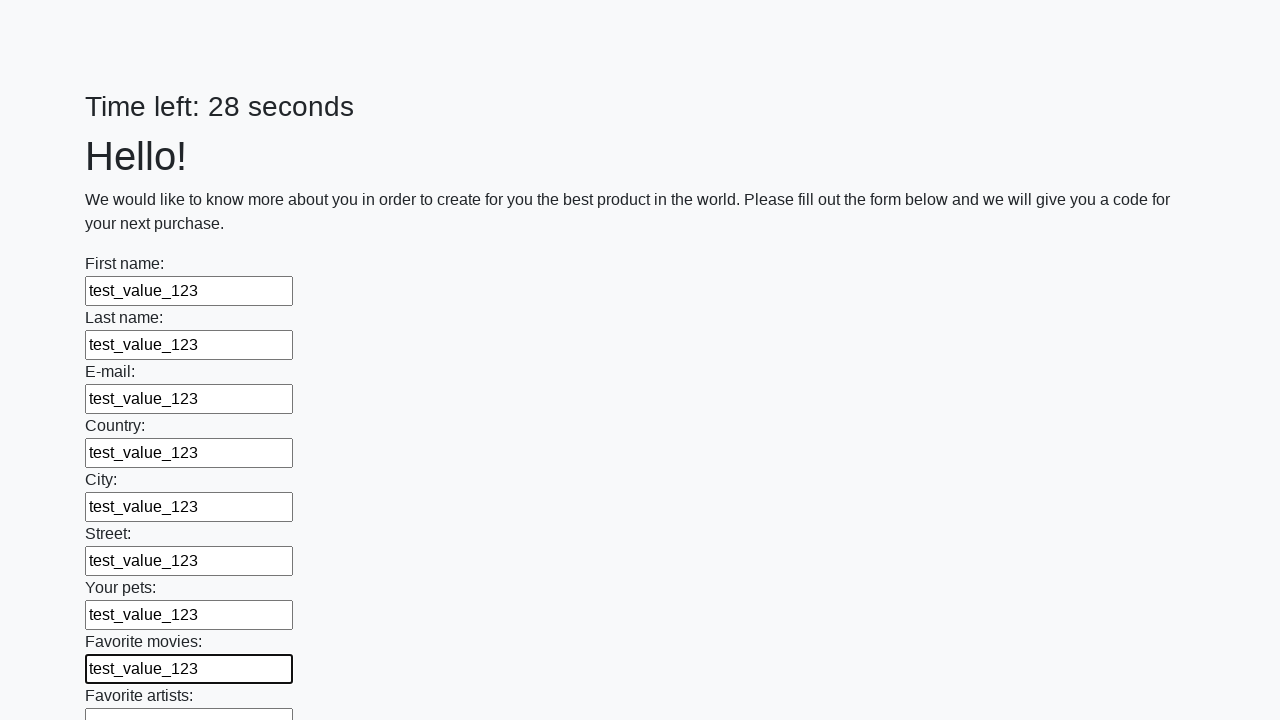

Filled an input field with test data on input >> nth=8
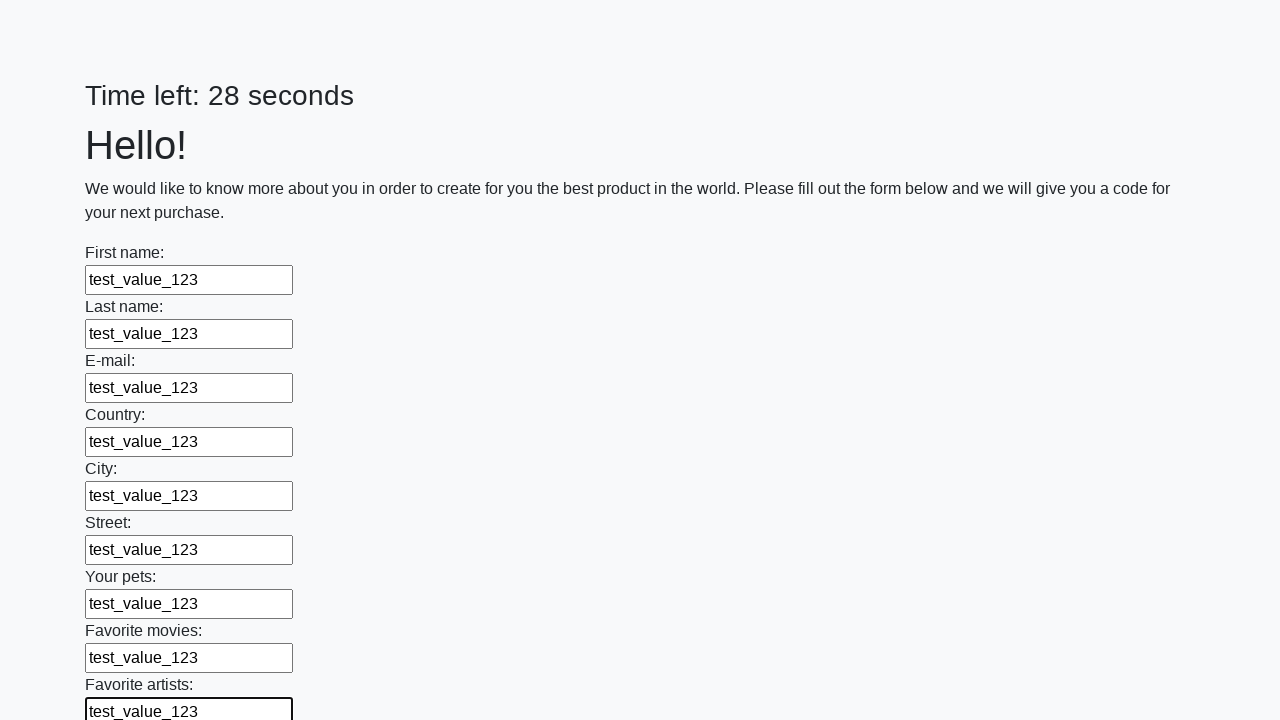

Filled an input field with test data on input >> nth=9
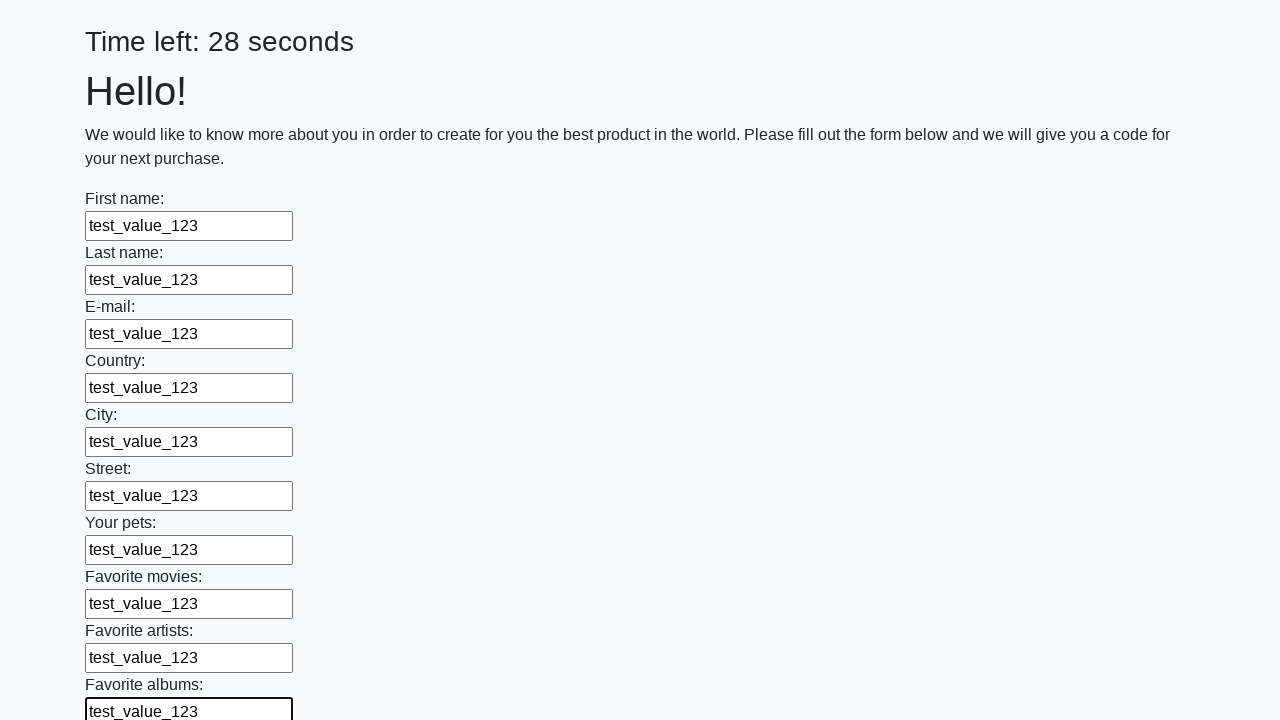

Filled an input field with test data on input >> nth=10
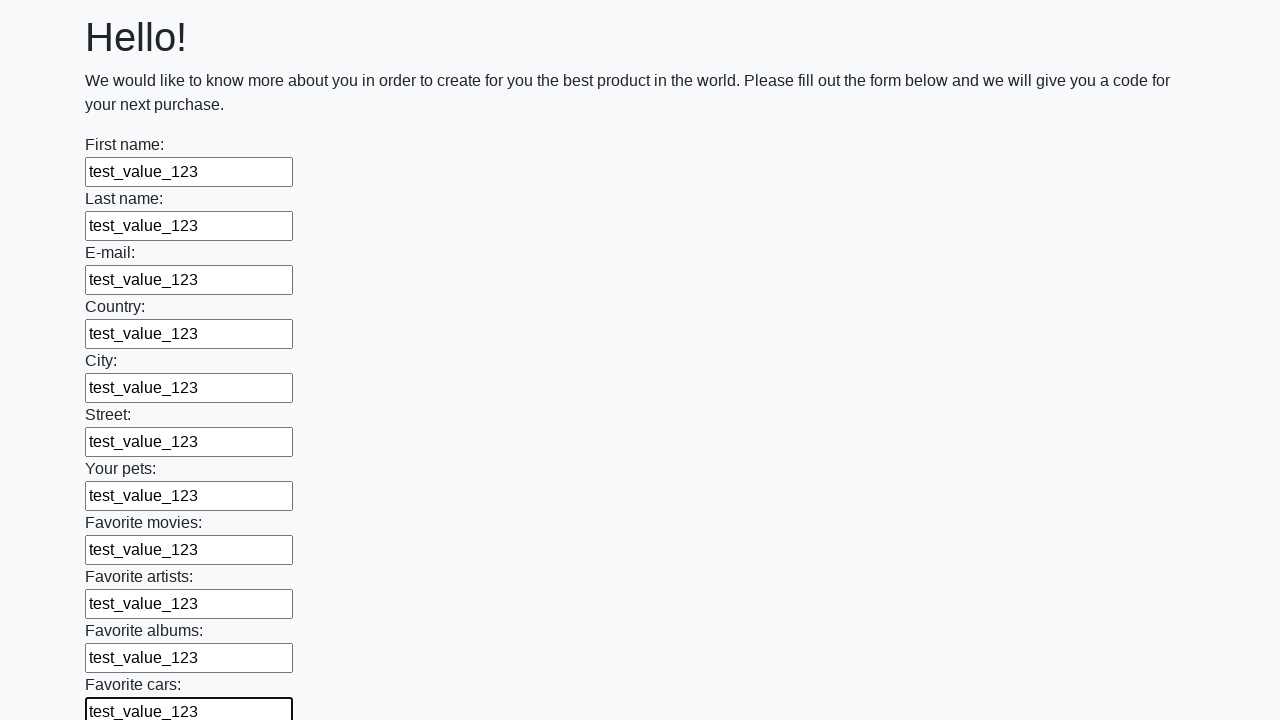

Filled an input field with test data on input >> nth=11
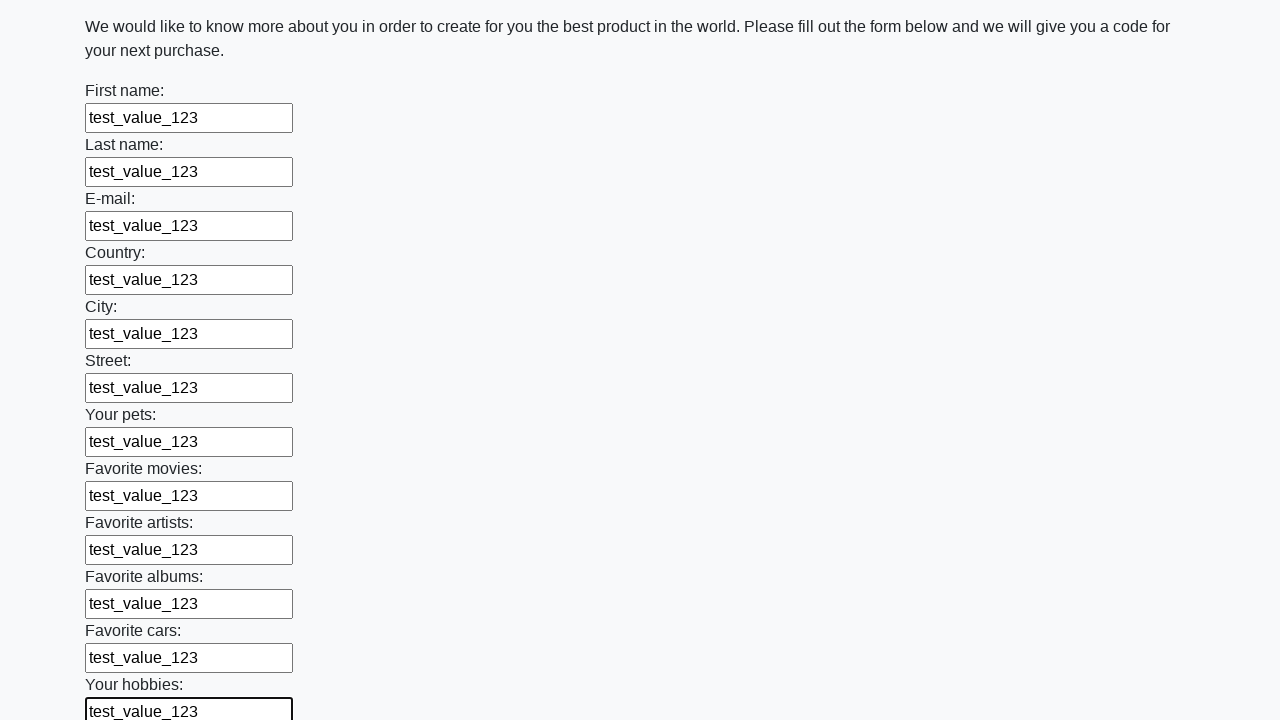

Filled an input field with test data on input >> nth=12
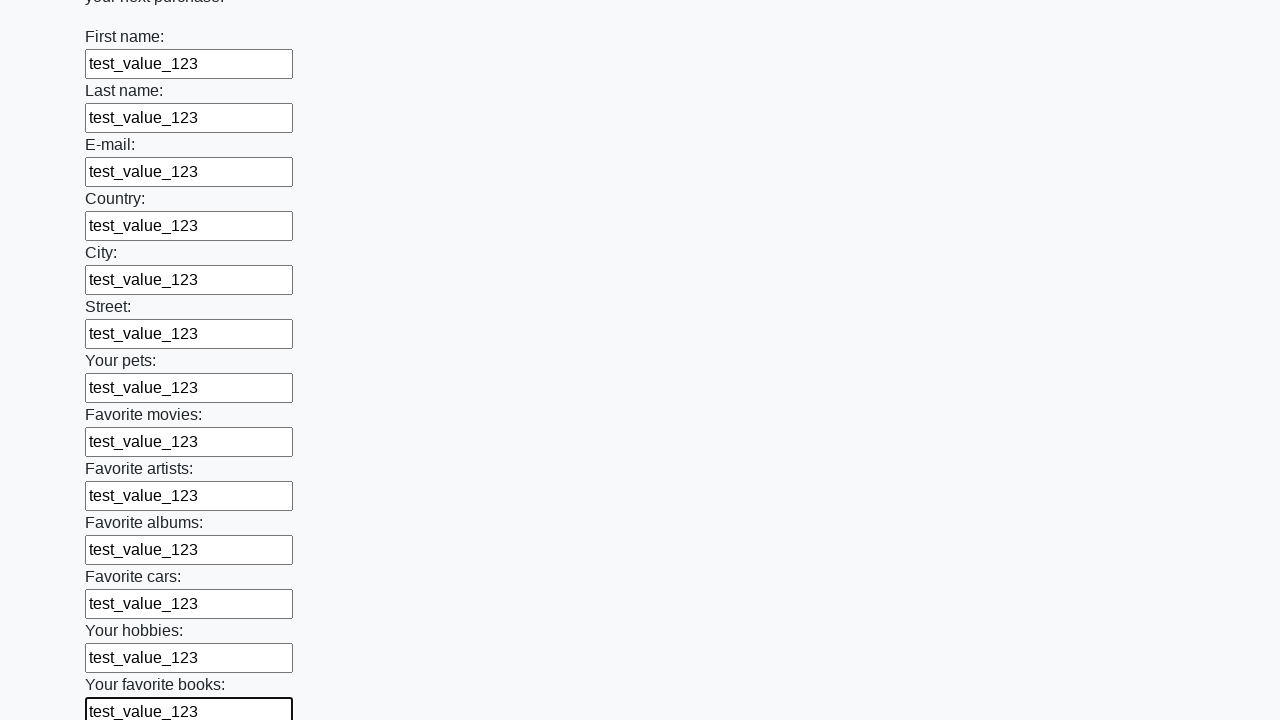

Filled an input field with test data on input >> nth=13
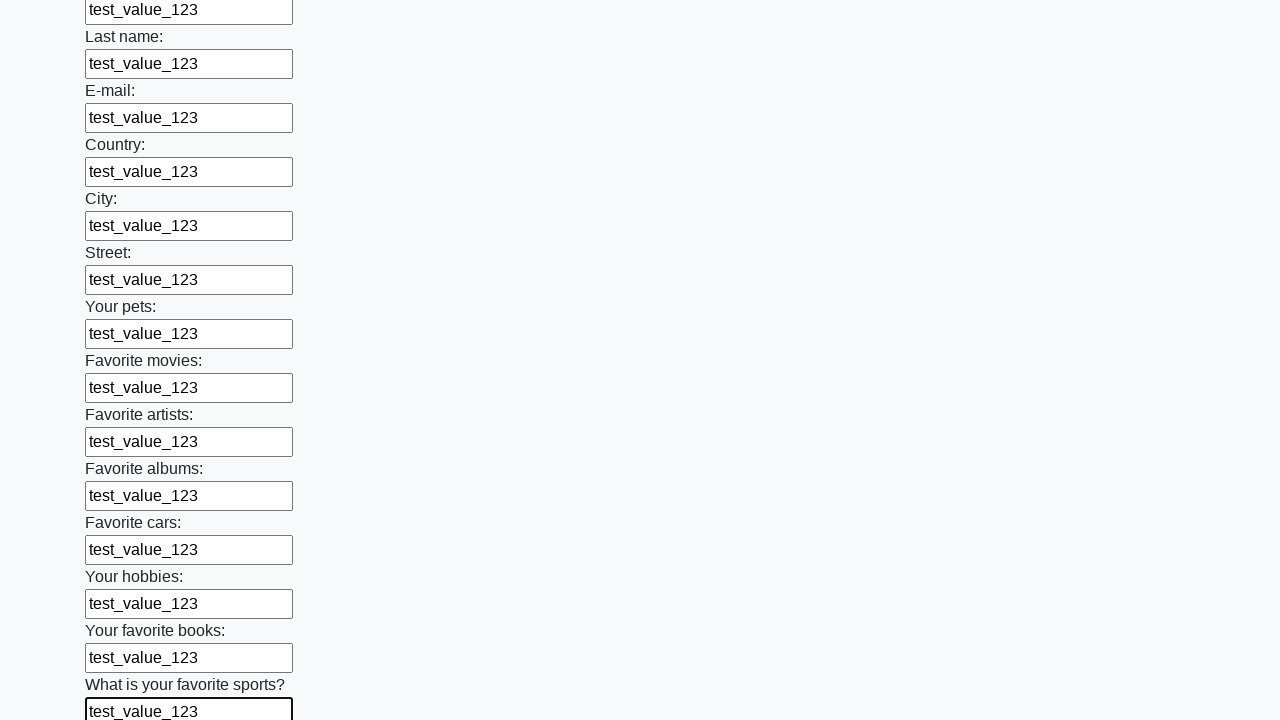

Filled an input field with test data on input >> nth=14
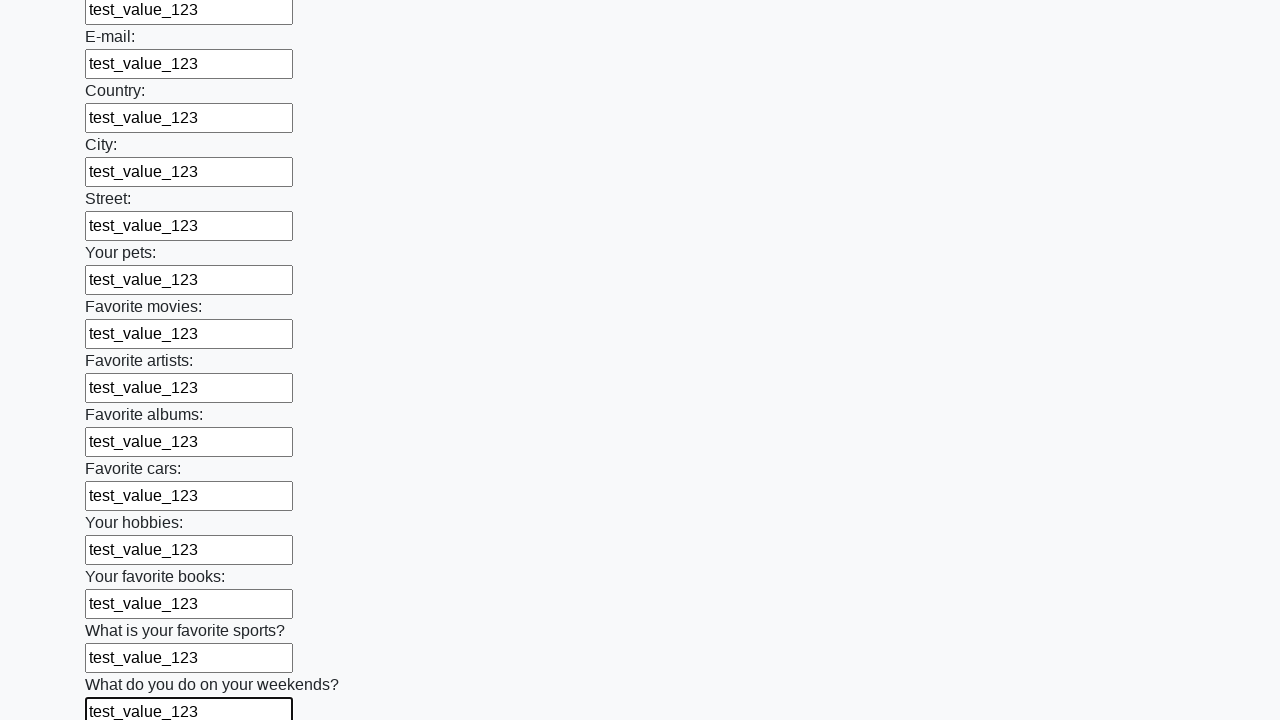

Filled an input field with test data on input >> nth=15
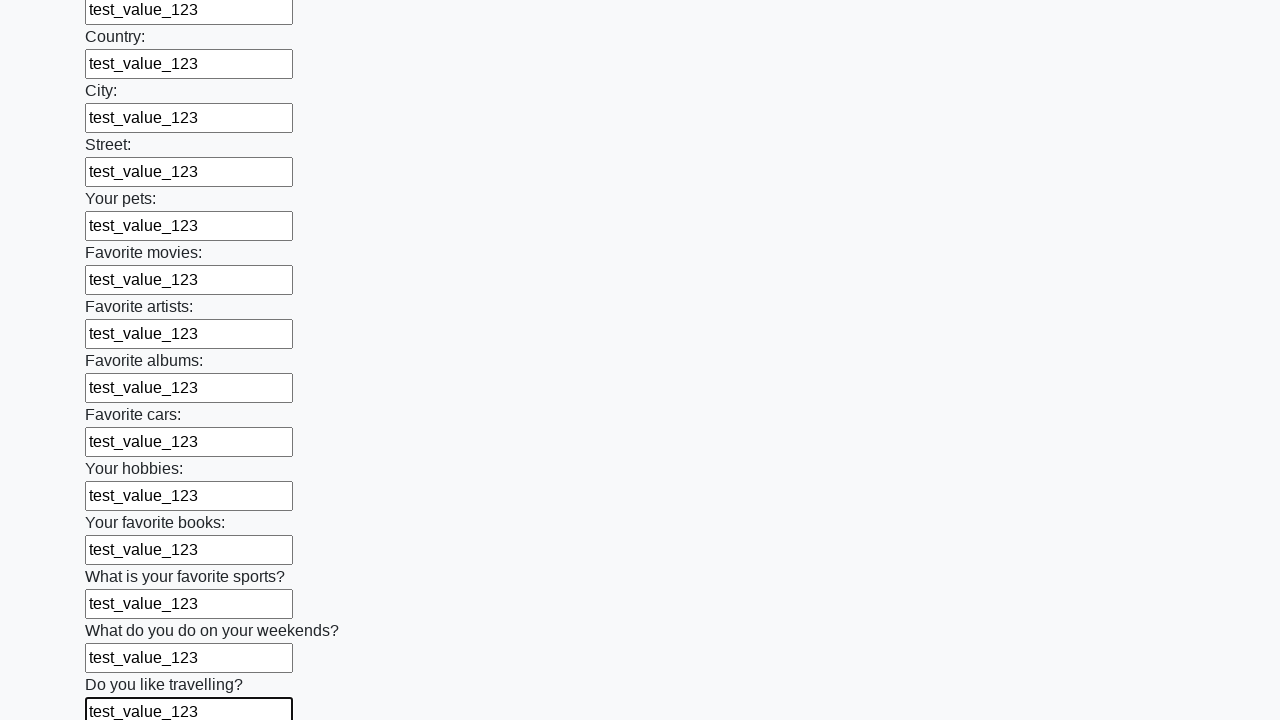

Filled an input field with test data on input >> nth=16
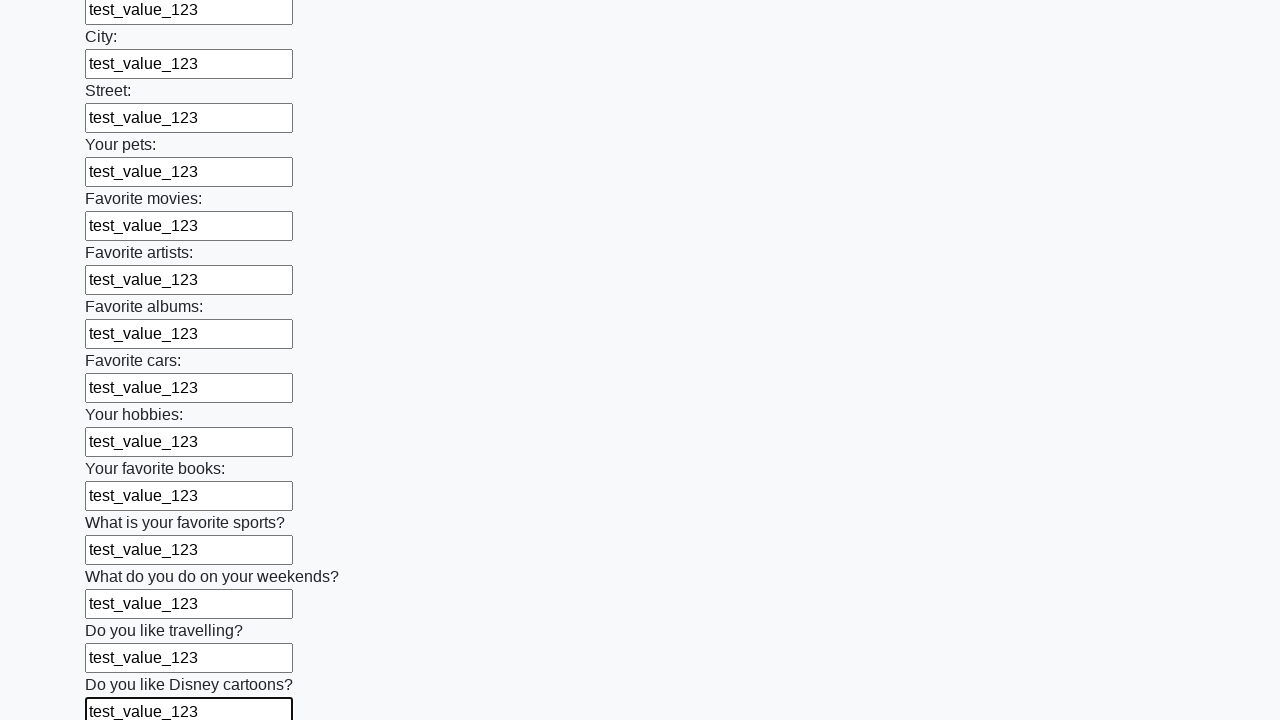

Filled an input field with test data on input >> nth=17
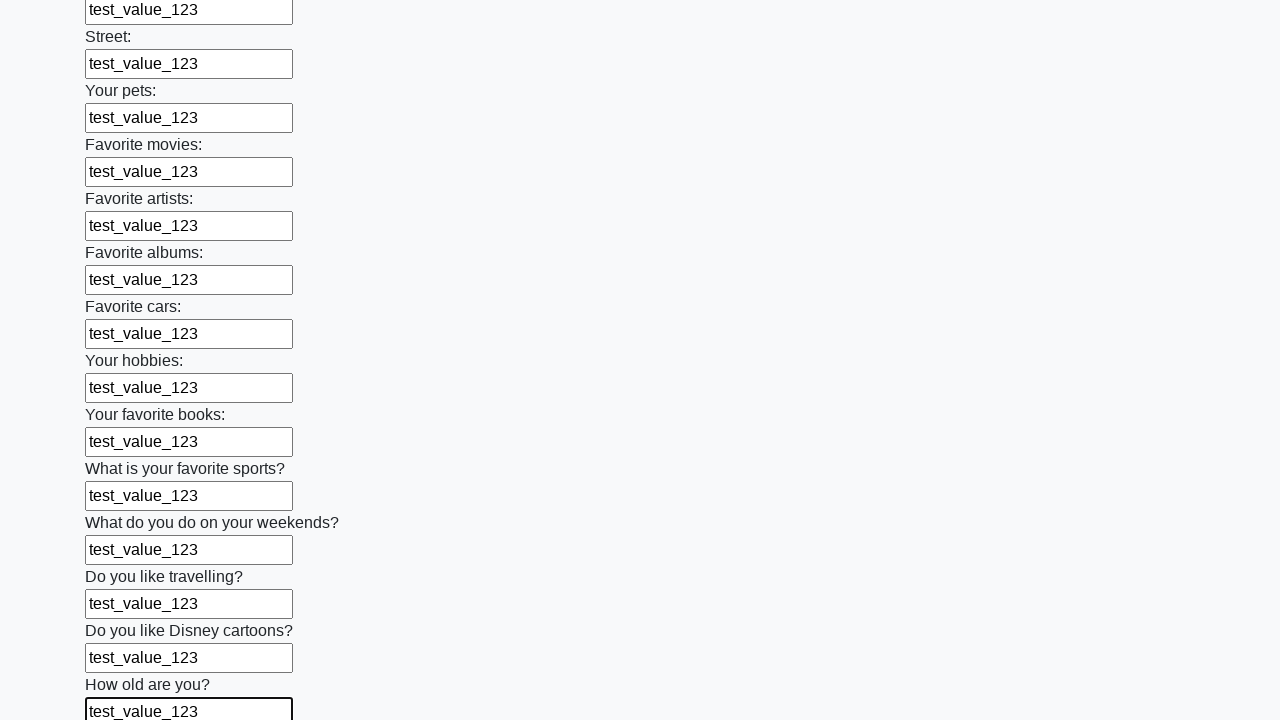

Filled an input field with test data on input >> nth=18
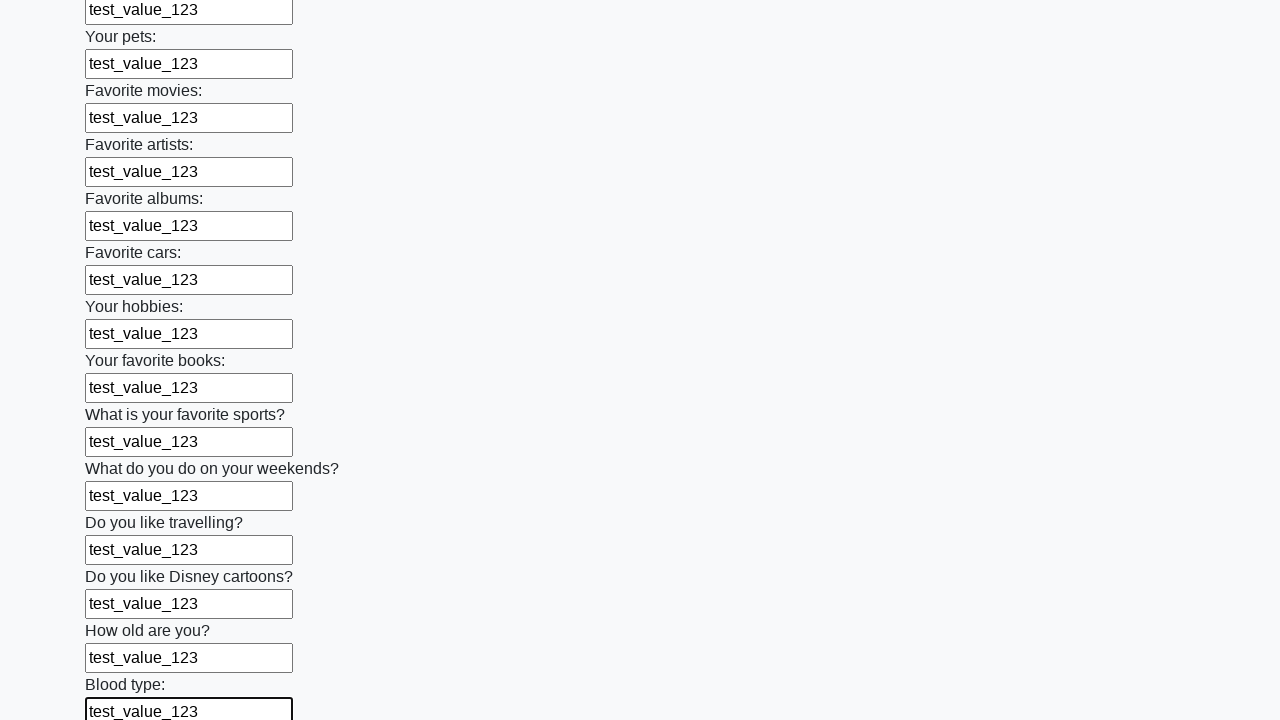

Filled an input field with test data on input >> nth=19
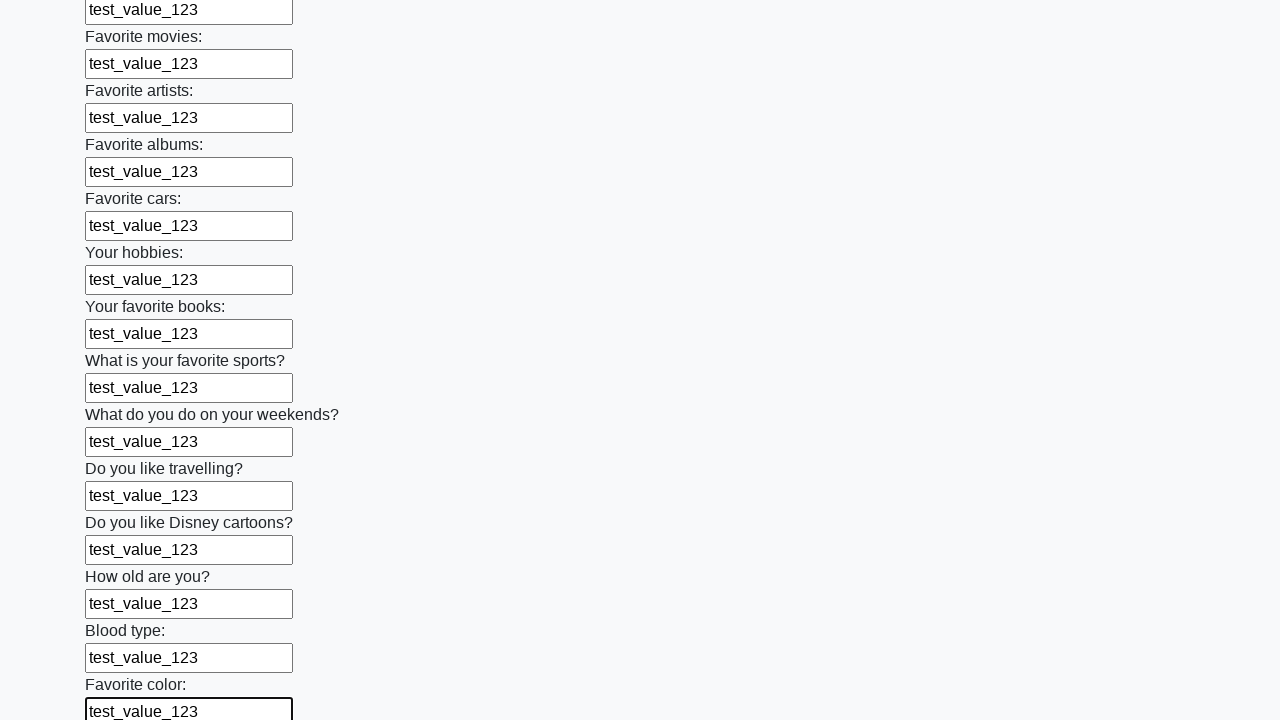

Filled an input field with test data on input >> nth=20
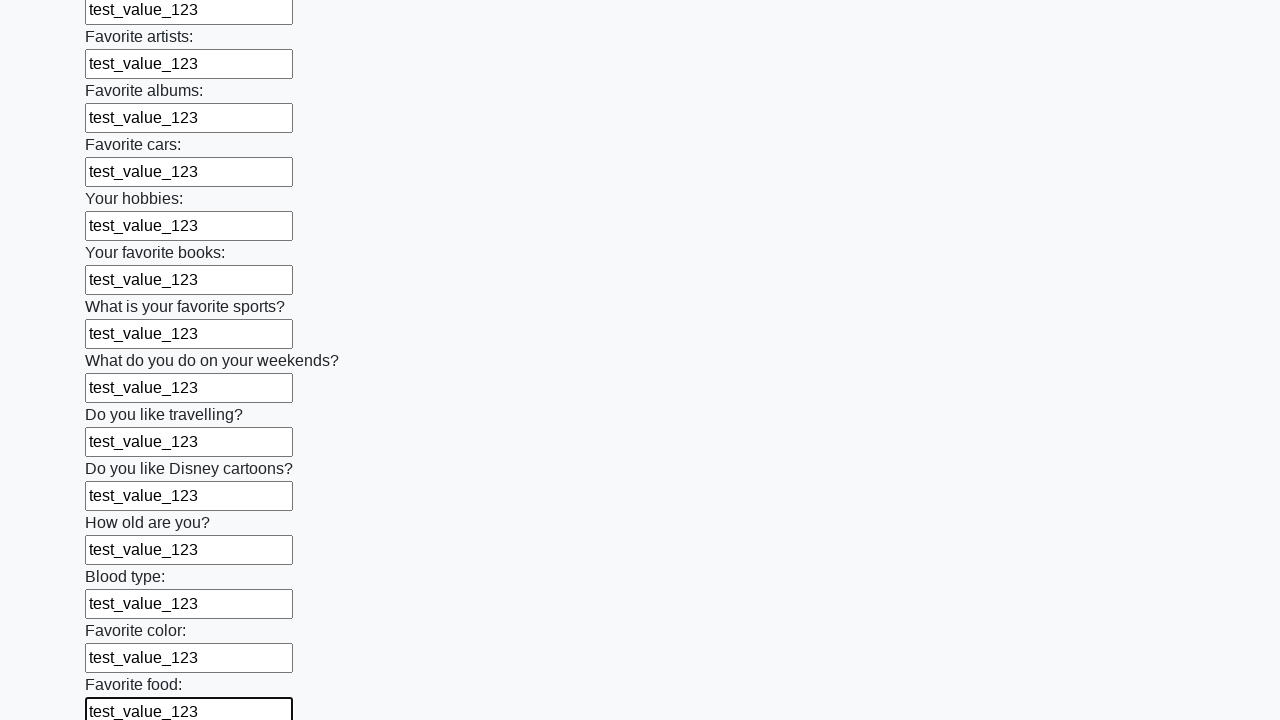

Filled an input field with test data on input >> nth=21
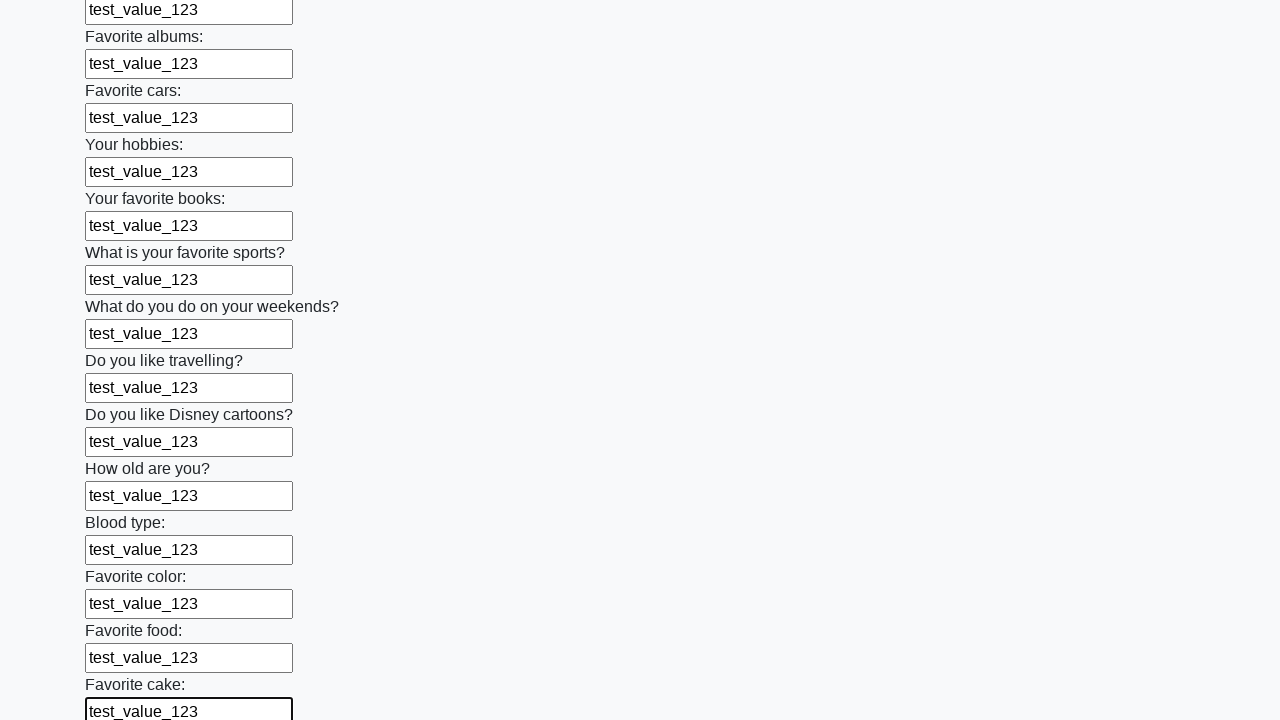

Filled an input field with test data on input >> nth=22
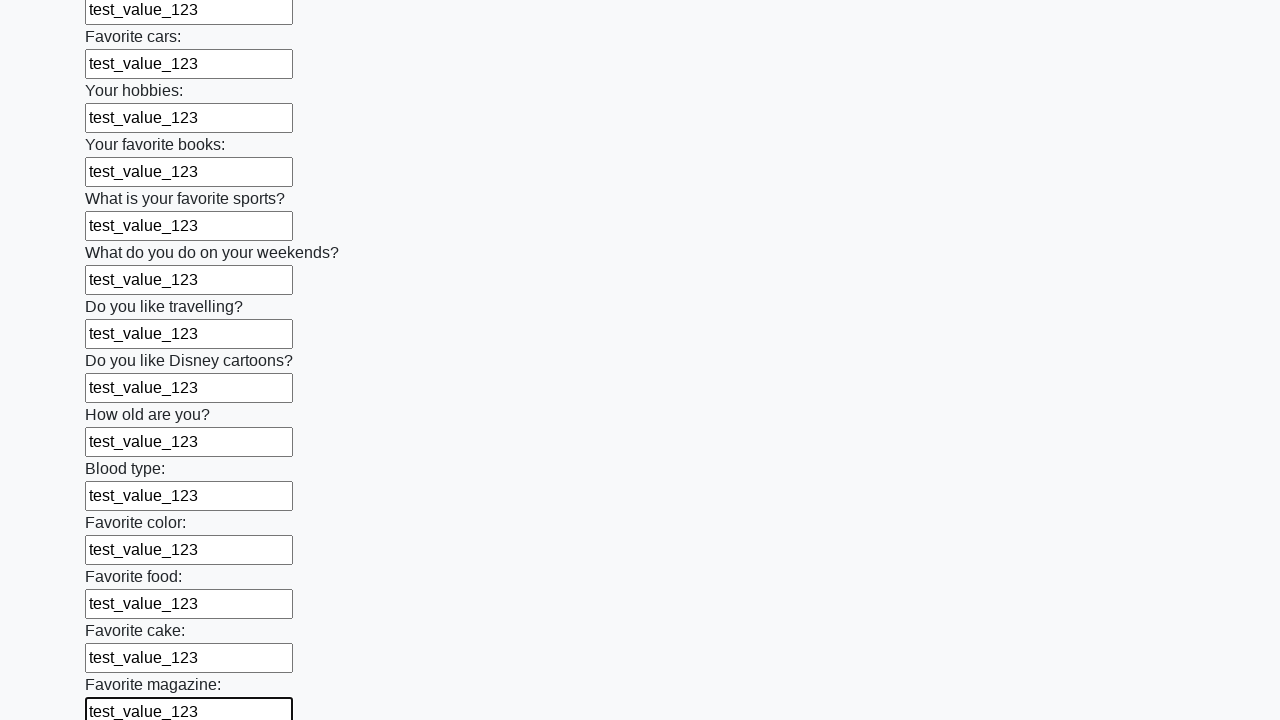

Filled an input field with test data on input >> nth=23
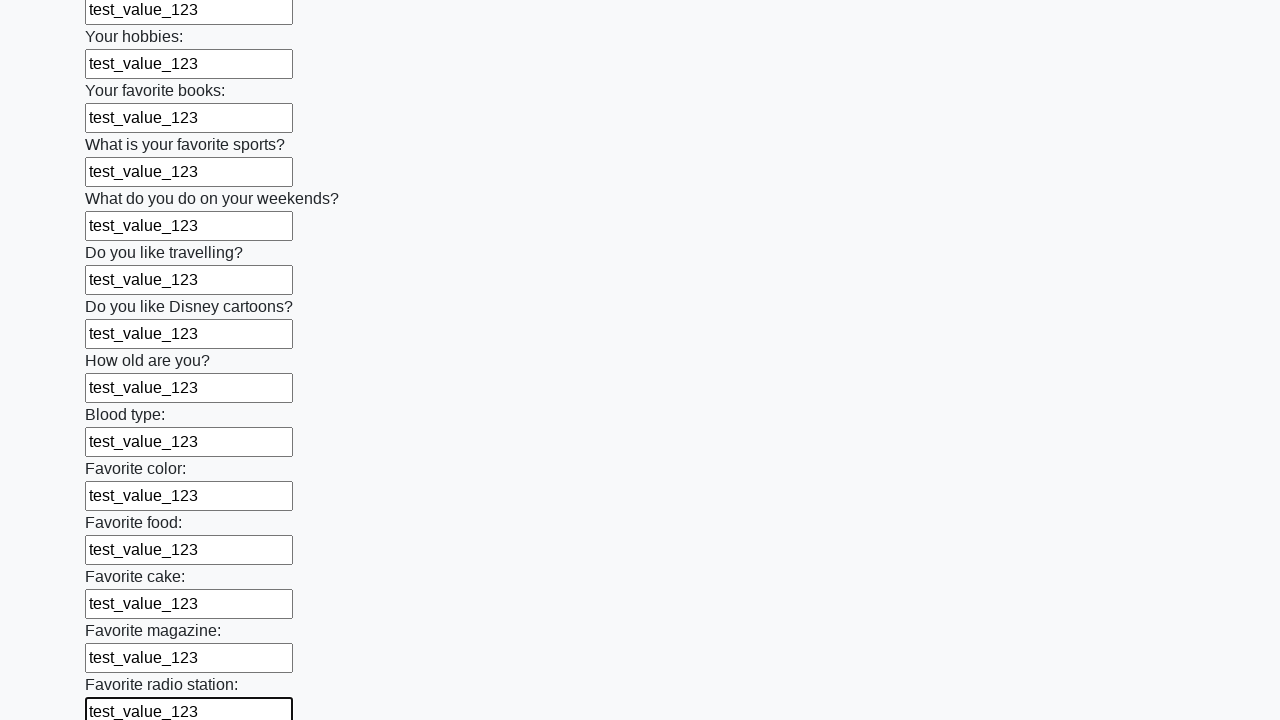

Filled an input field with test data on input >> nth=24
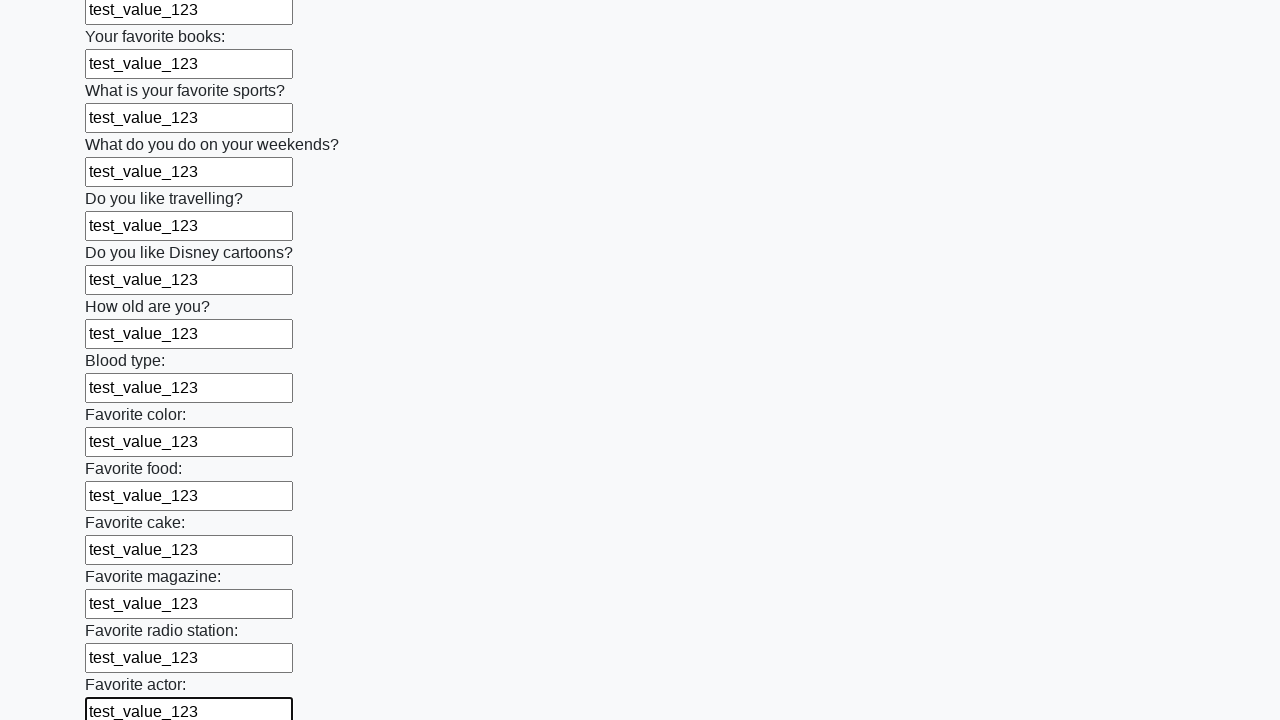

Filled an input field with test data on input >> nth=25
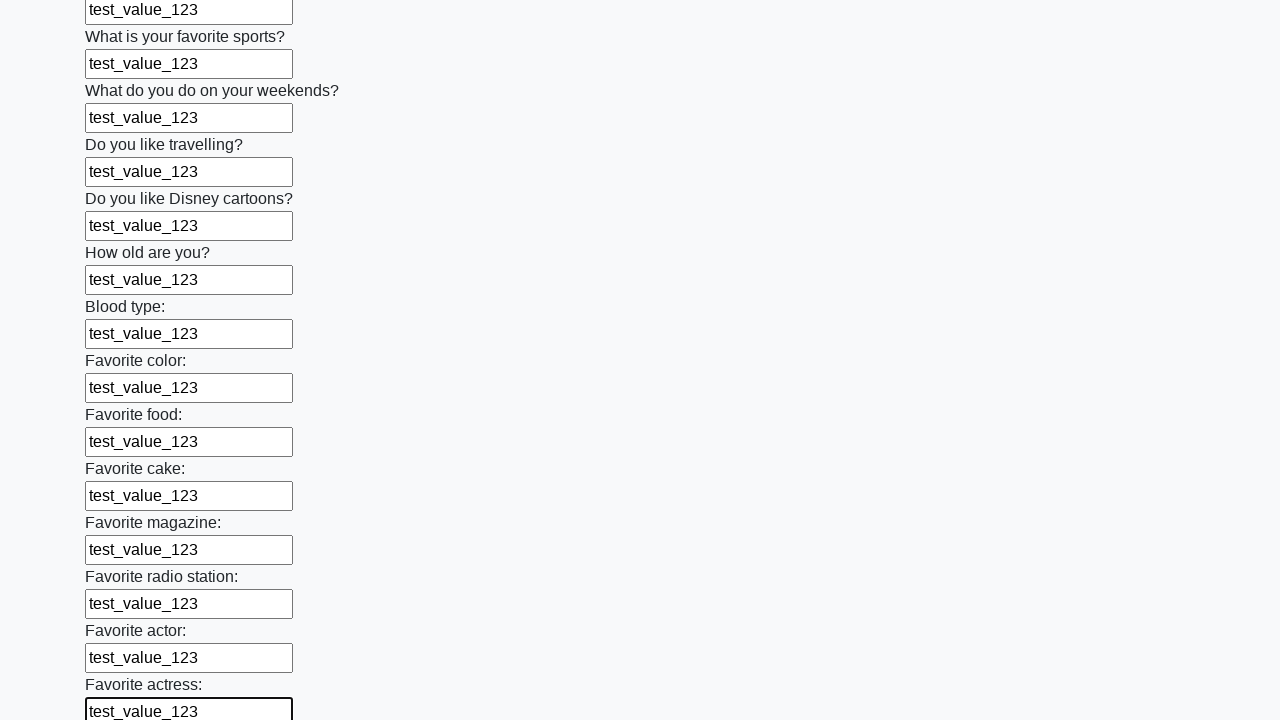

Filled an input field with test data on input >> nth=26
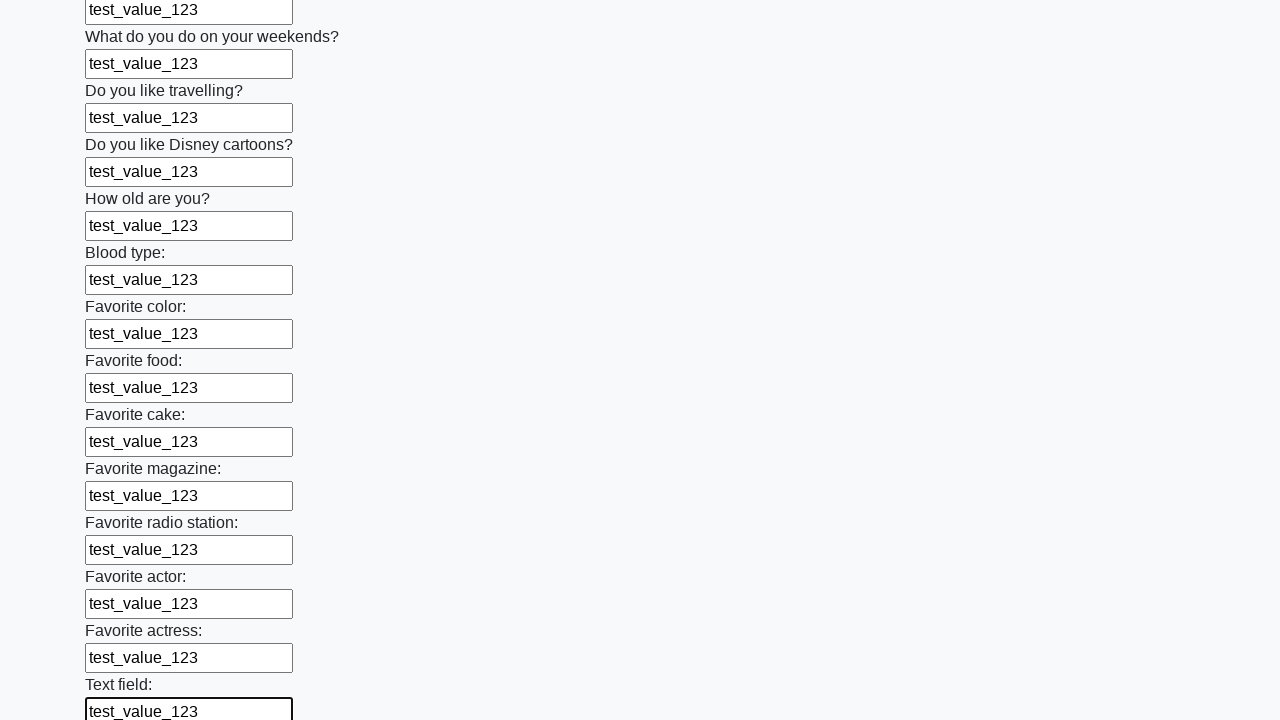

Filled an input field with test data on input >> nth=27
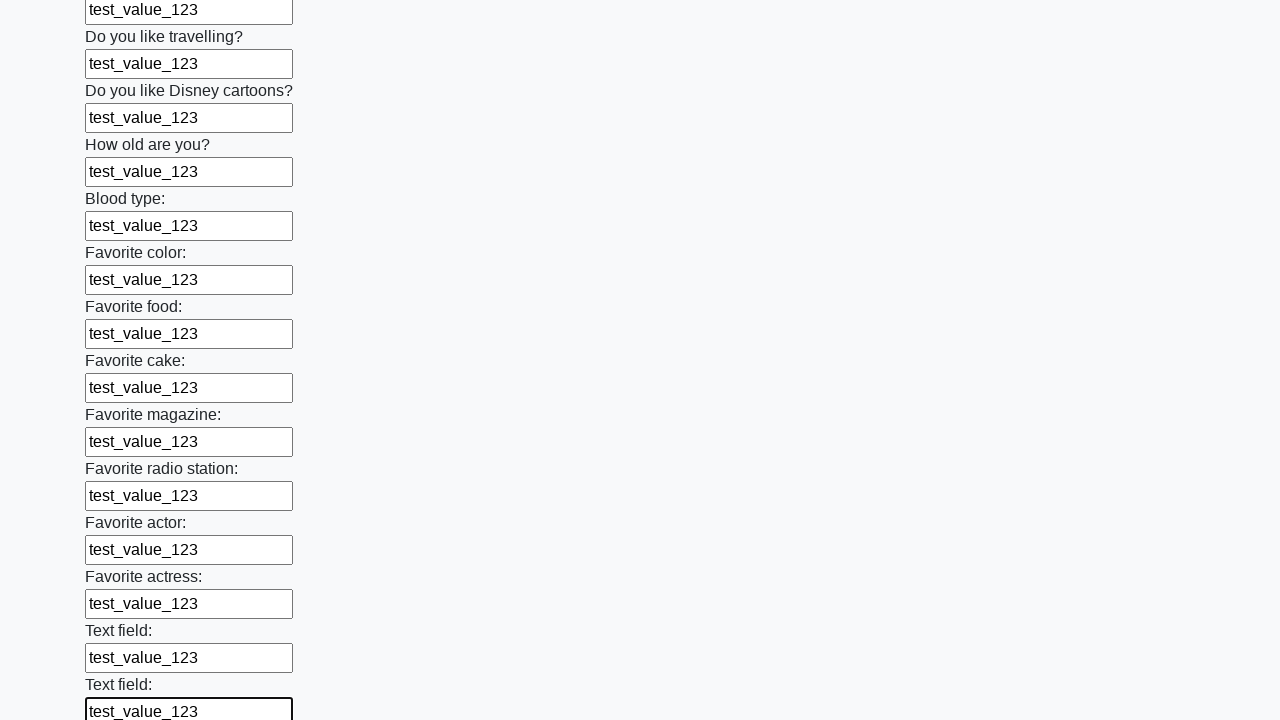

Filled an input field with test data on input >> nth=28
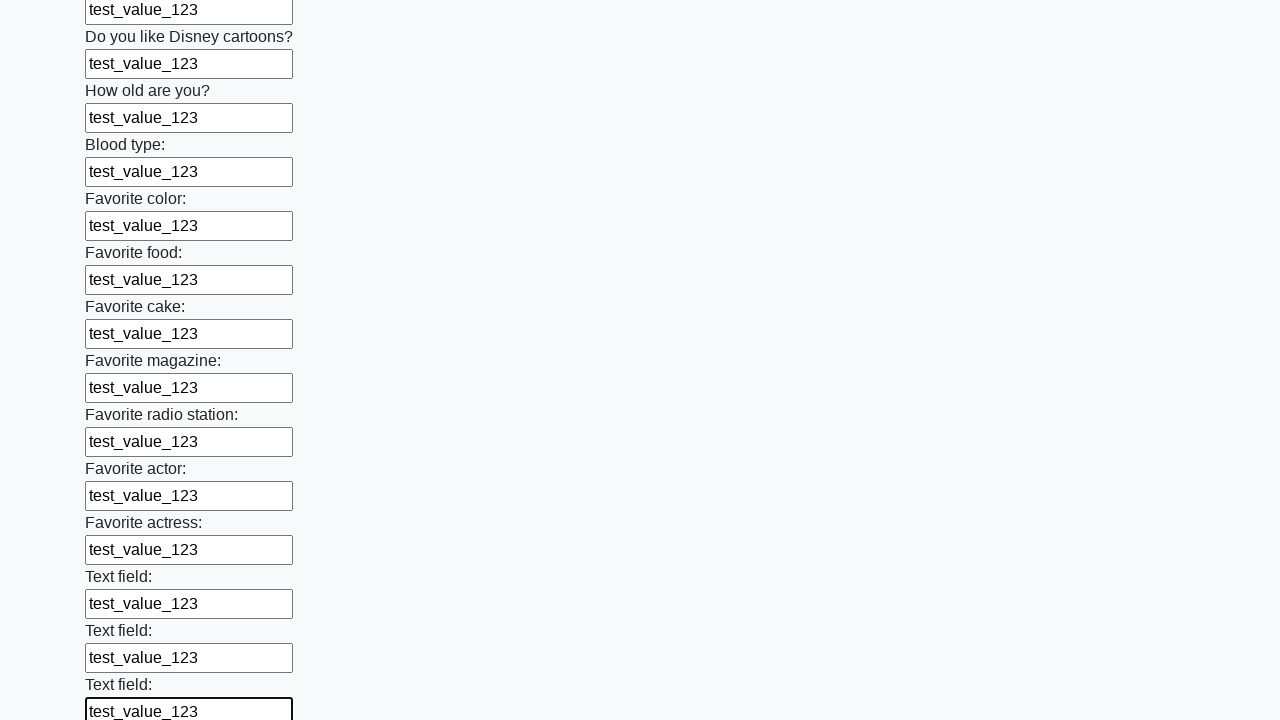

Filled an input field with test data on input >> nth=29
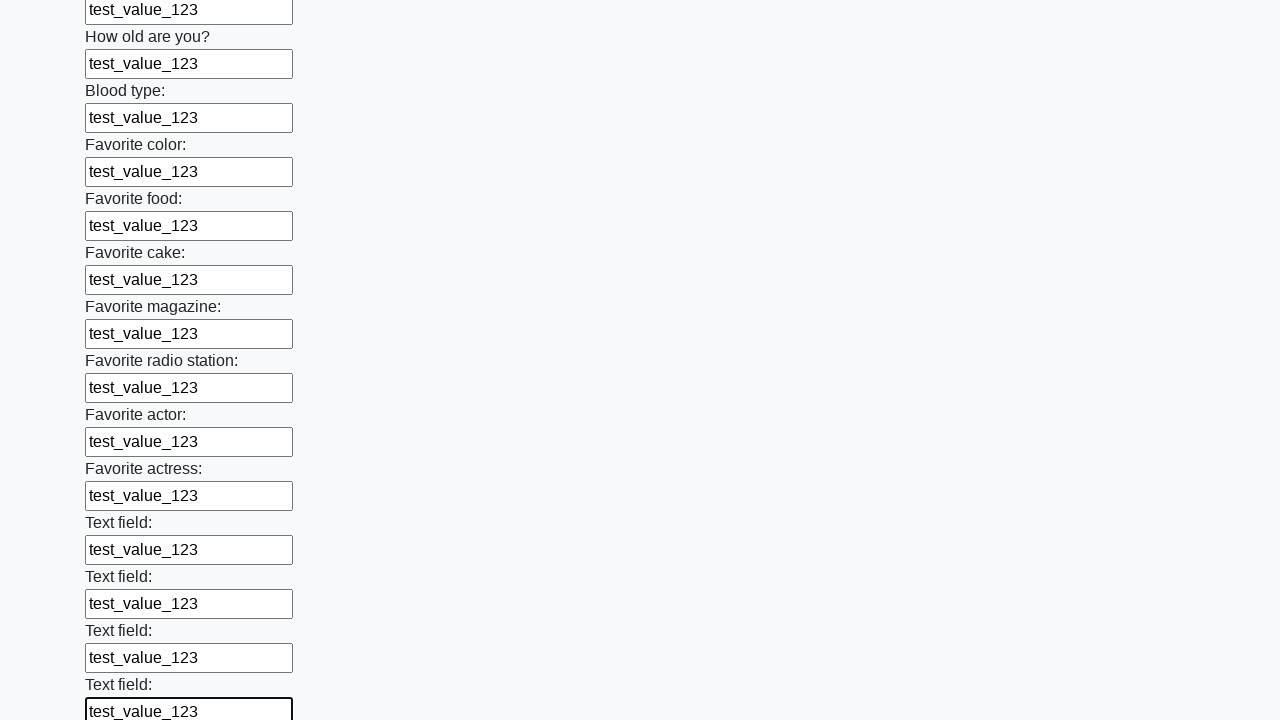

Filled an input field with test data on input >> nth=30
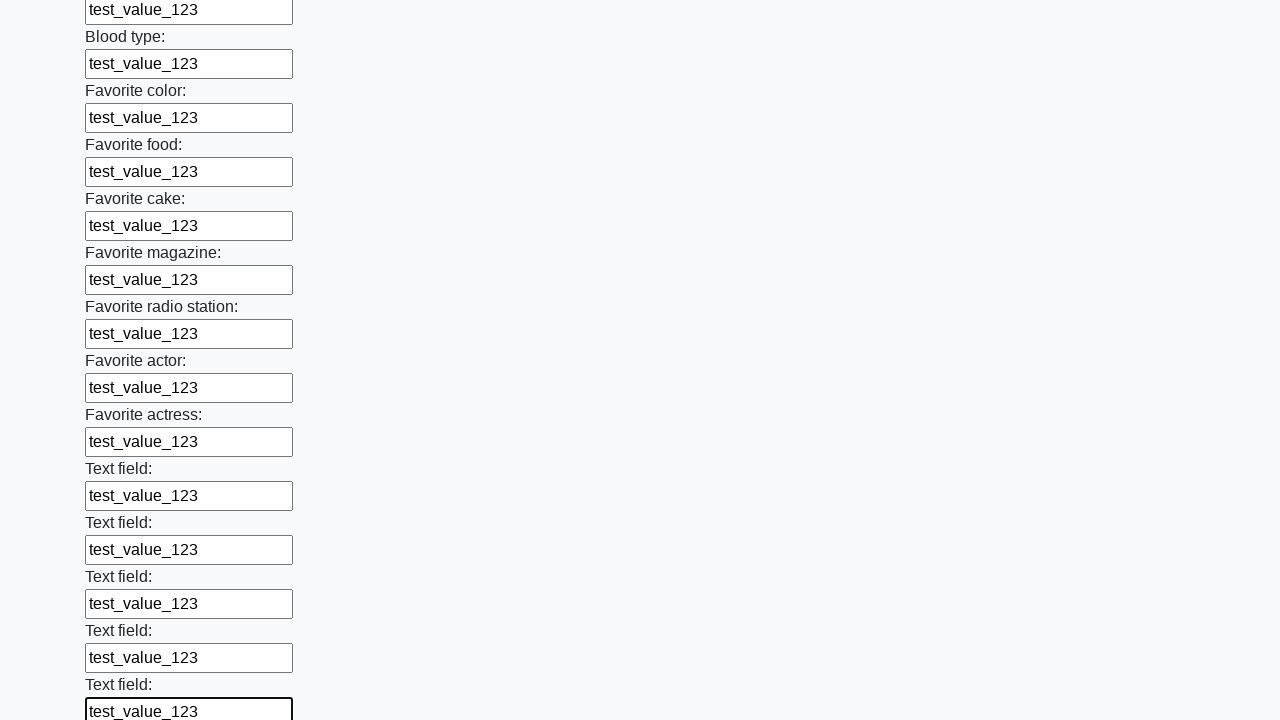

Filled an input field with test data on input >> nth=31
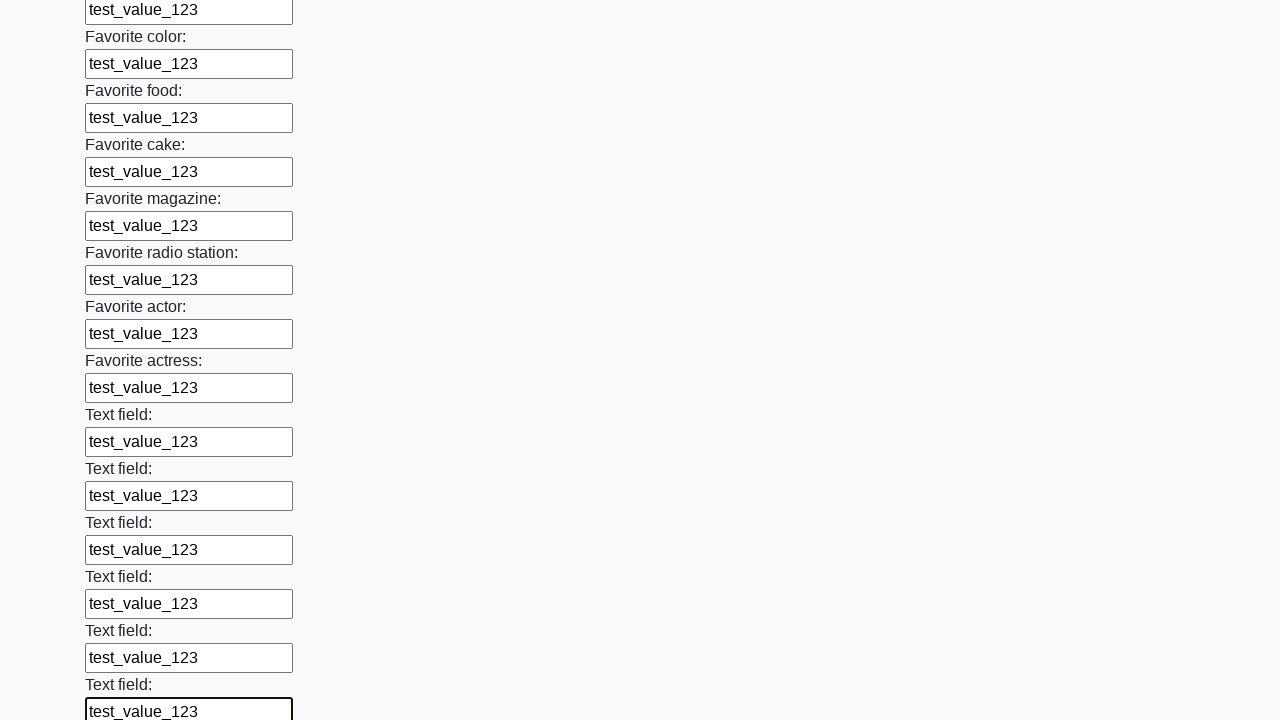

Filled an input field with test data on input >> nth=32
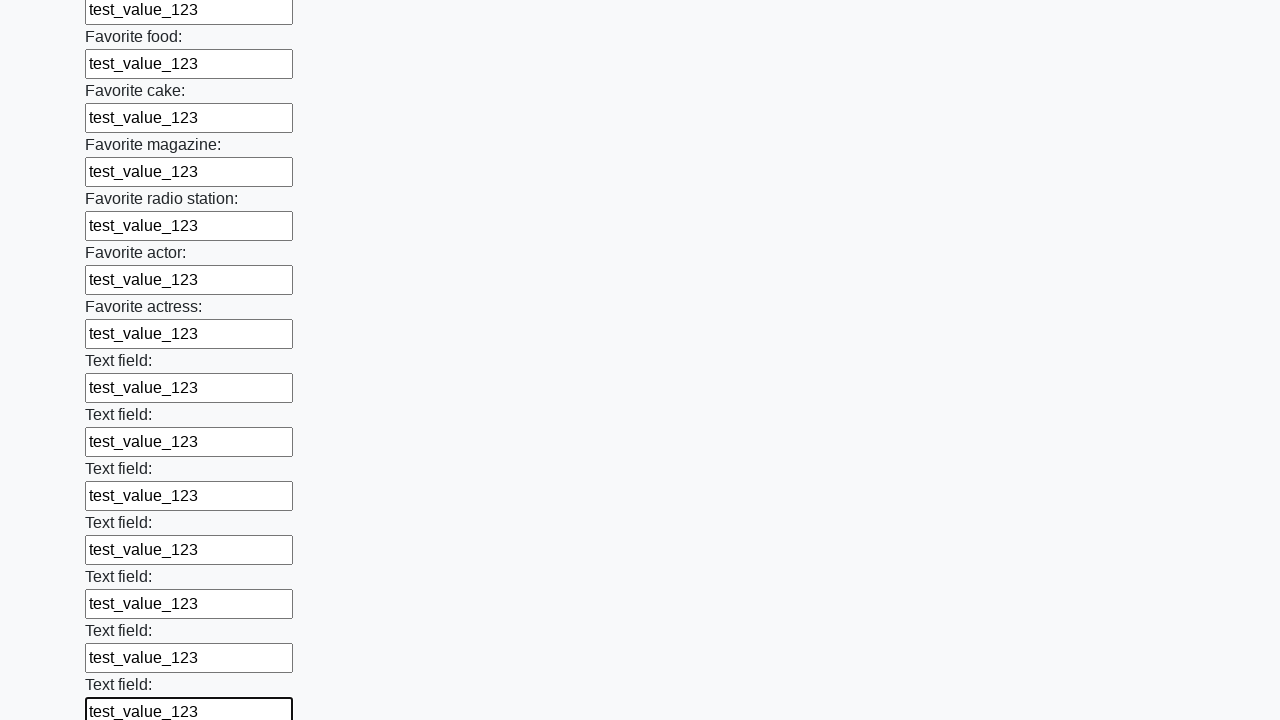

Filled an input field with test data on input >> nth=33
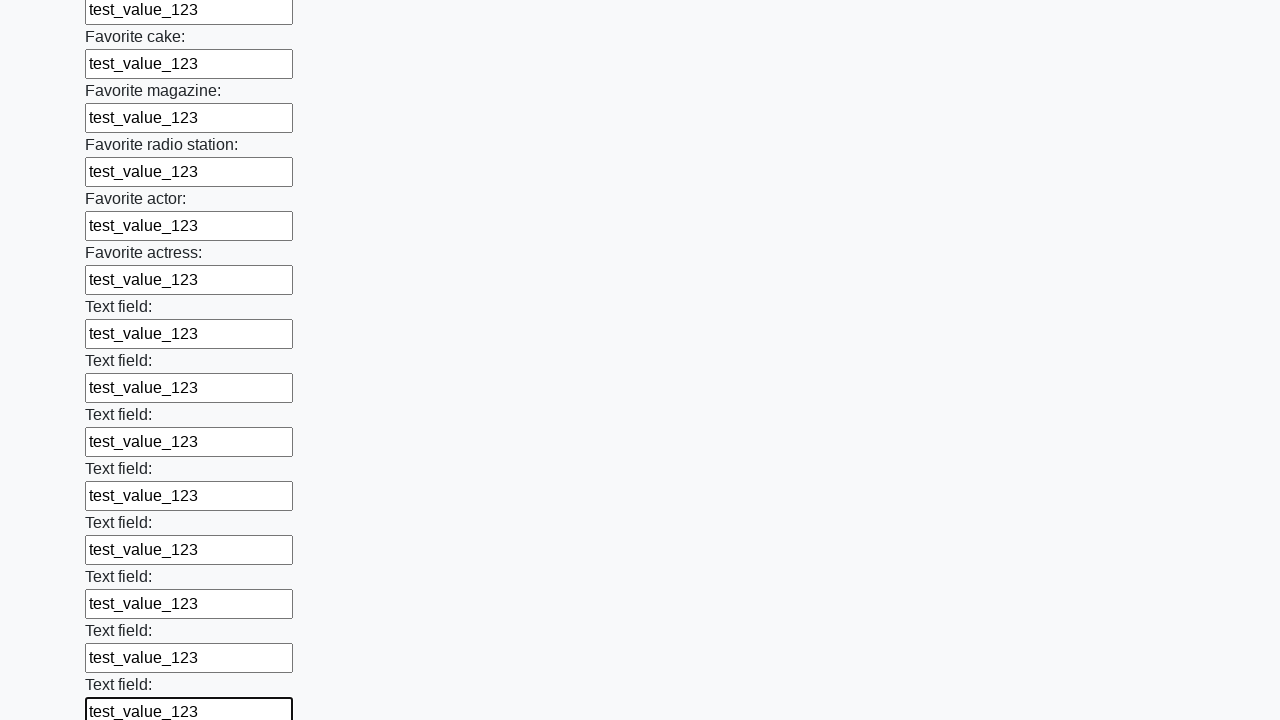

Filled an input field with test data on input >> nth=34
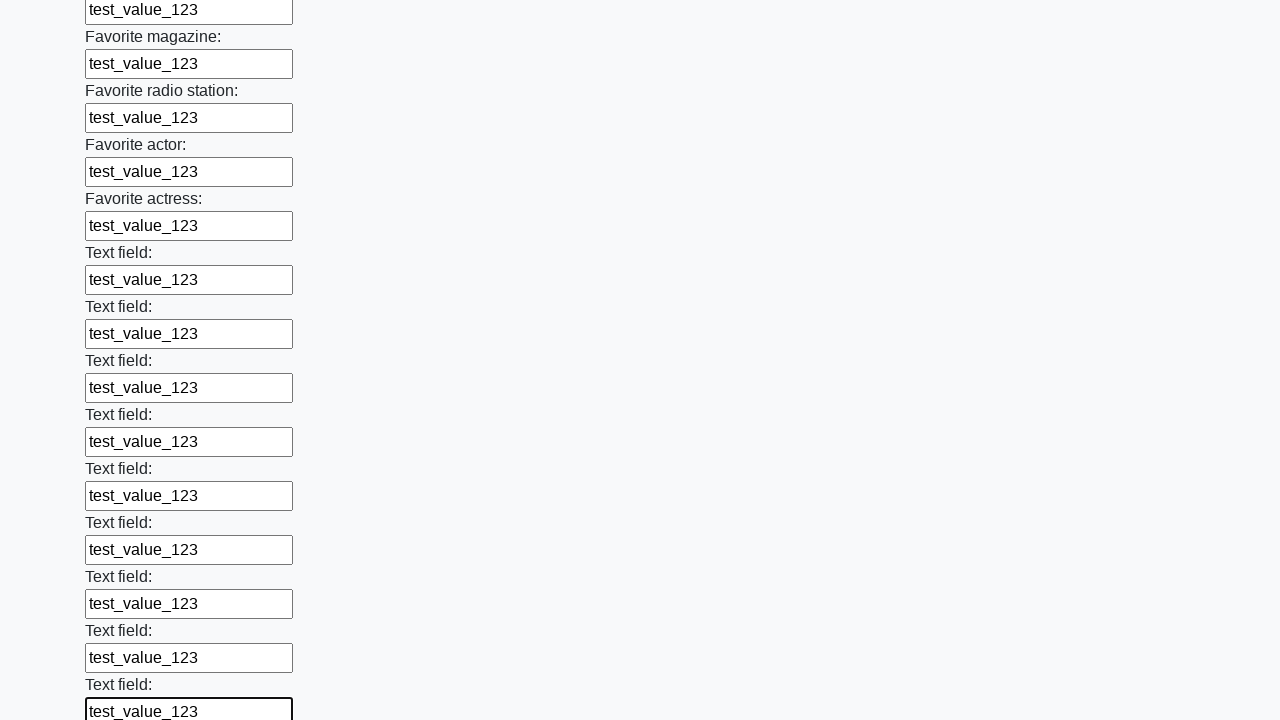

Filled an input field with test data on input >> nth=35
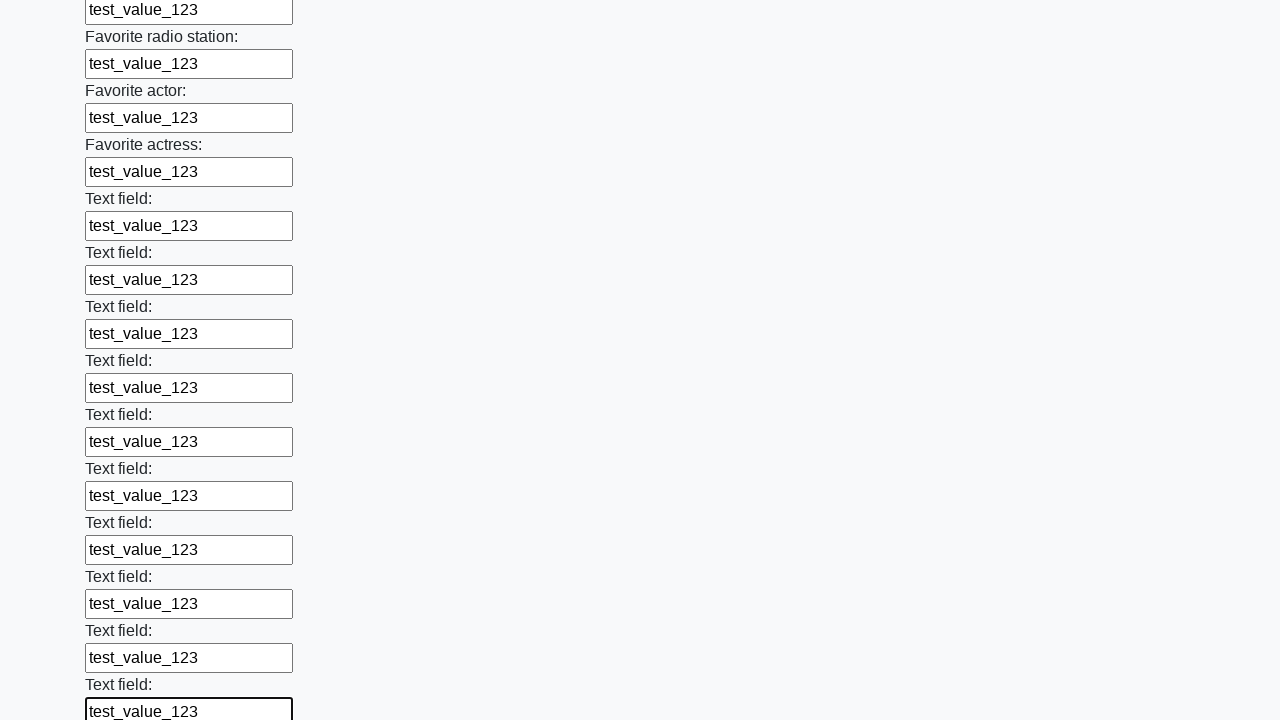

Filled an input field with test data on input >> nth=36
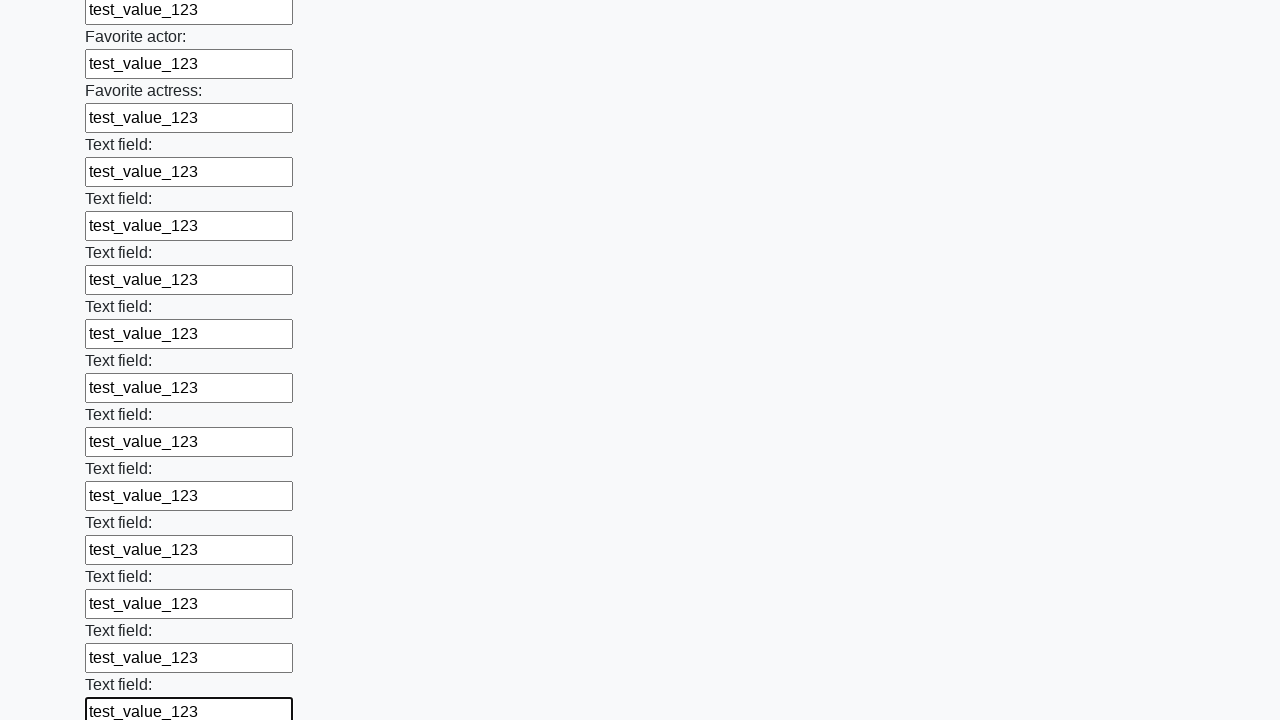

Filled an input field with test data on input >> nth=37
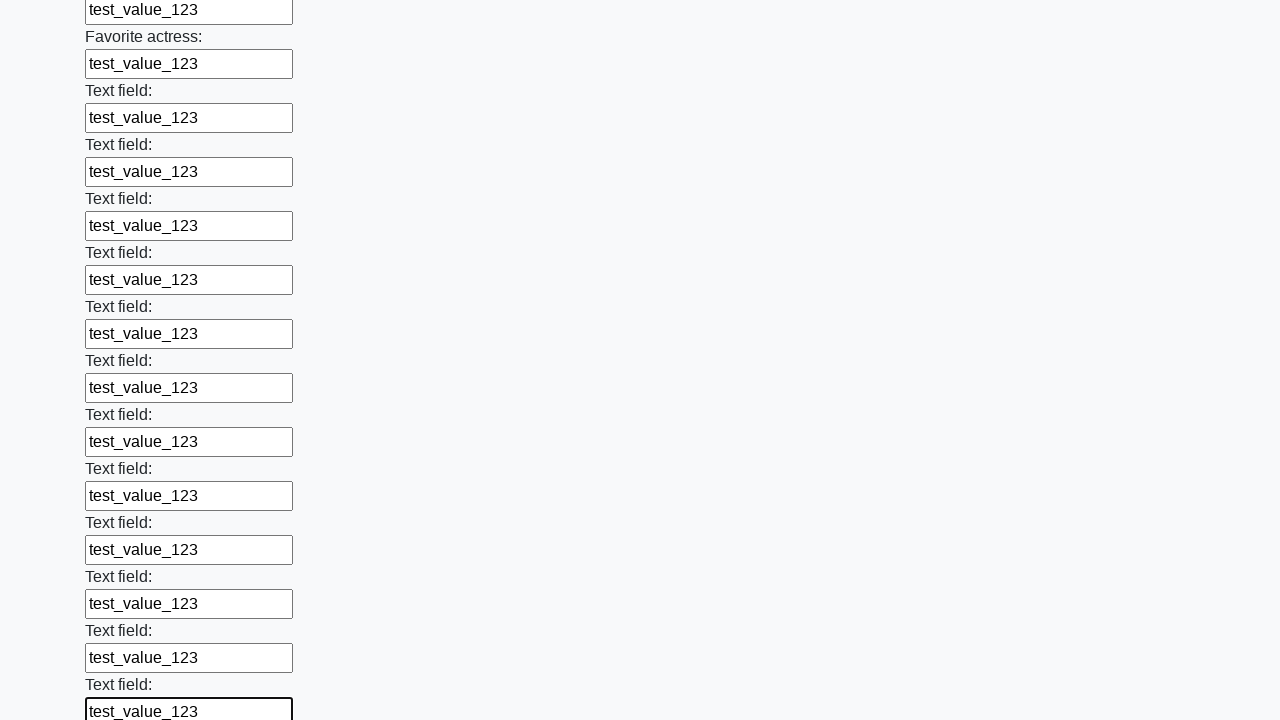

Filled an input field with test data on input >> nth=38
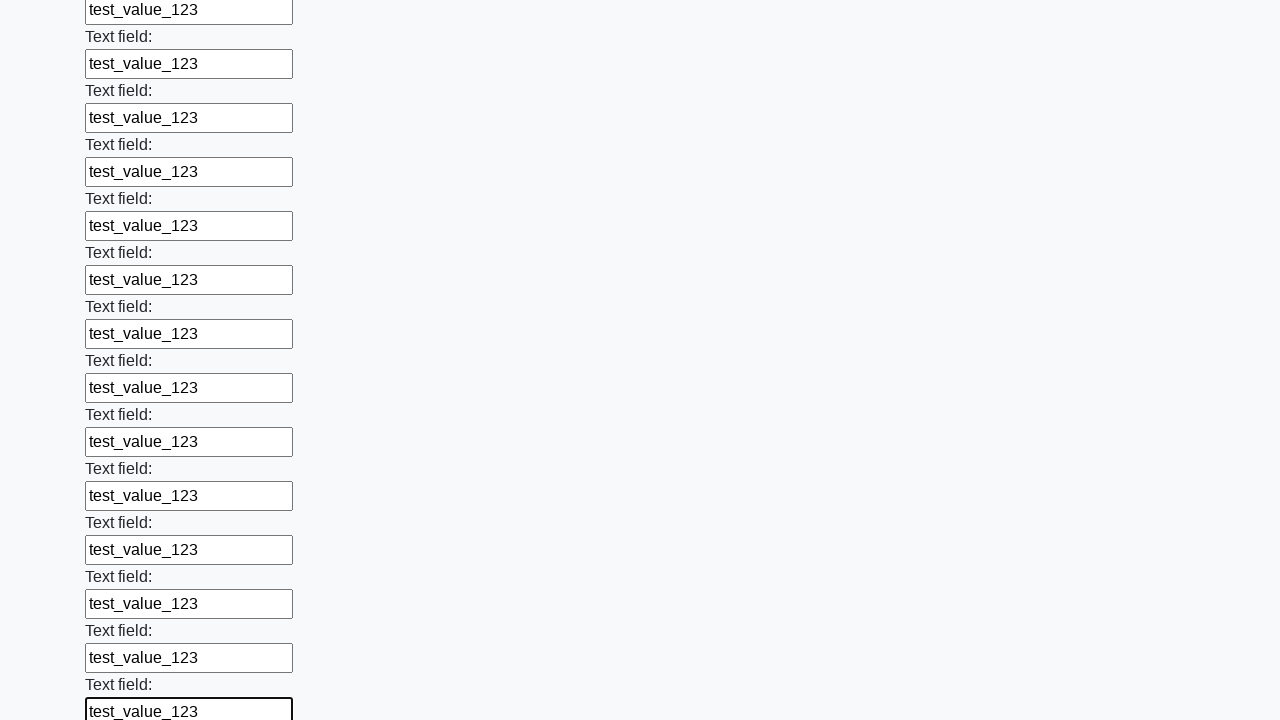

Filled an input field with test data on input >> nth=39
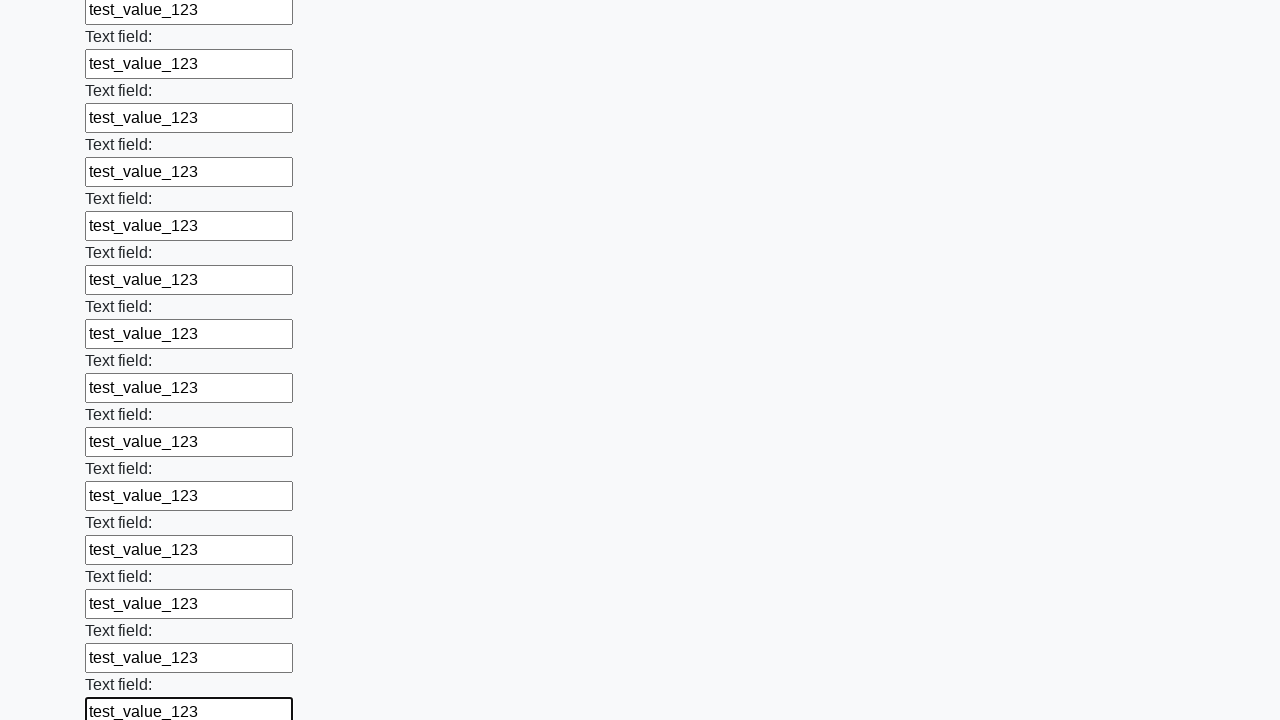

Filled an input field with test data on input >> nth=40
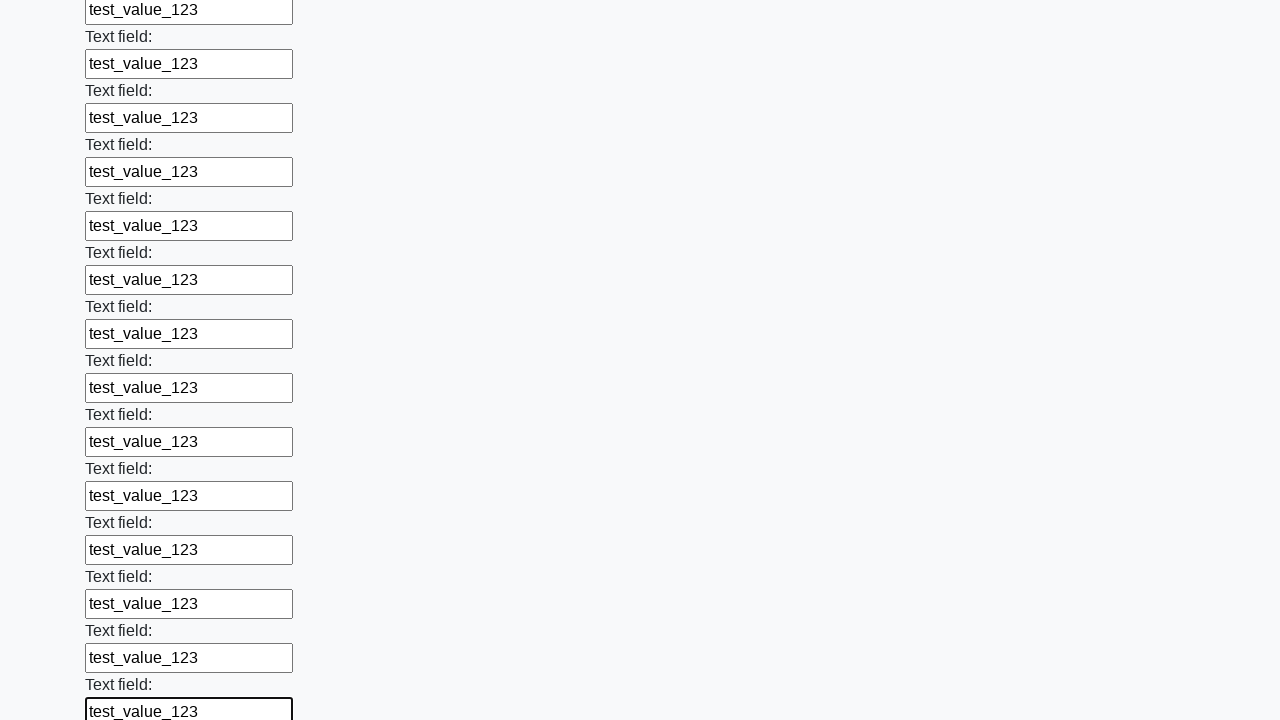

Filled an input field with test data on input >> nth=41
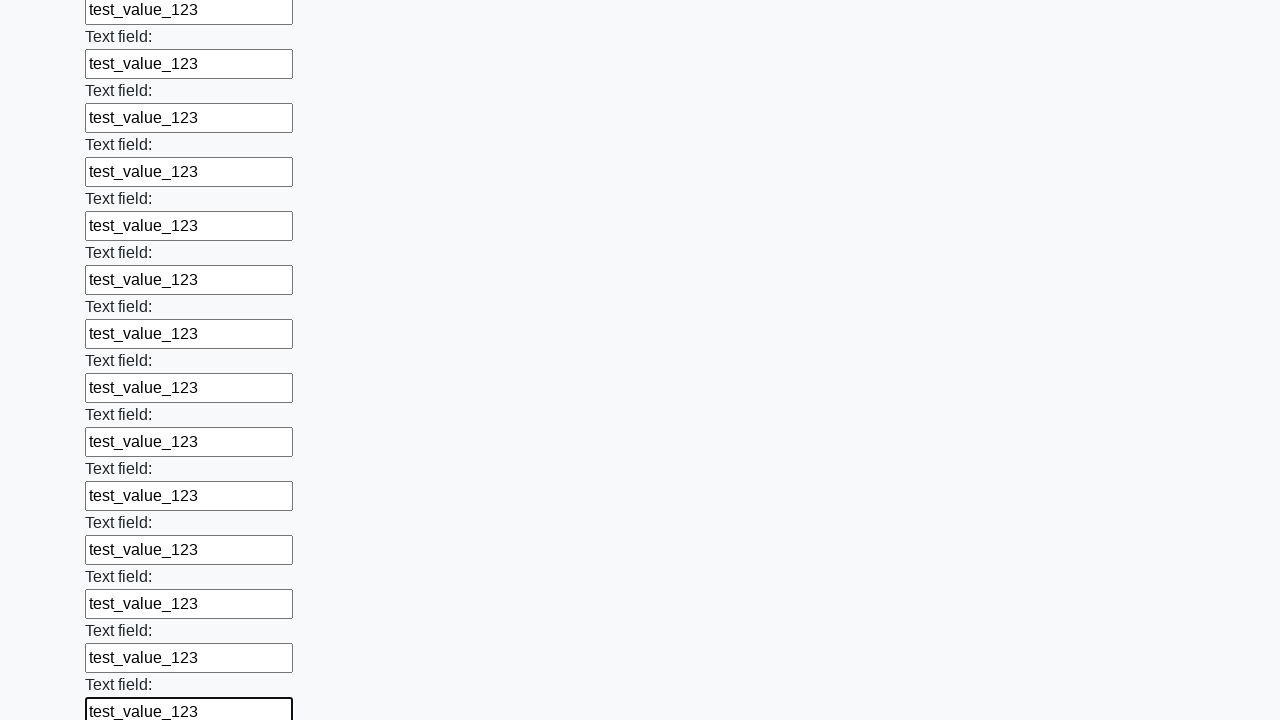

Filled an input field with test data on input >> nth=42
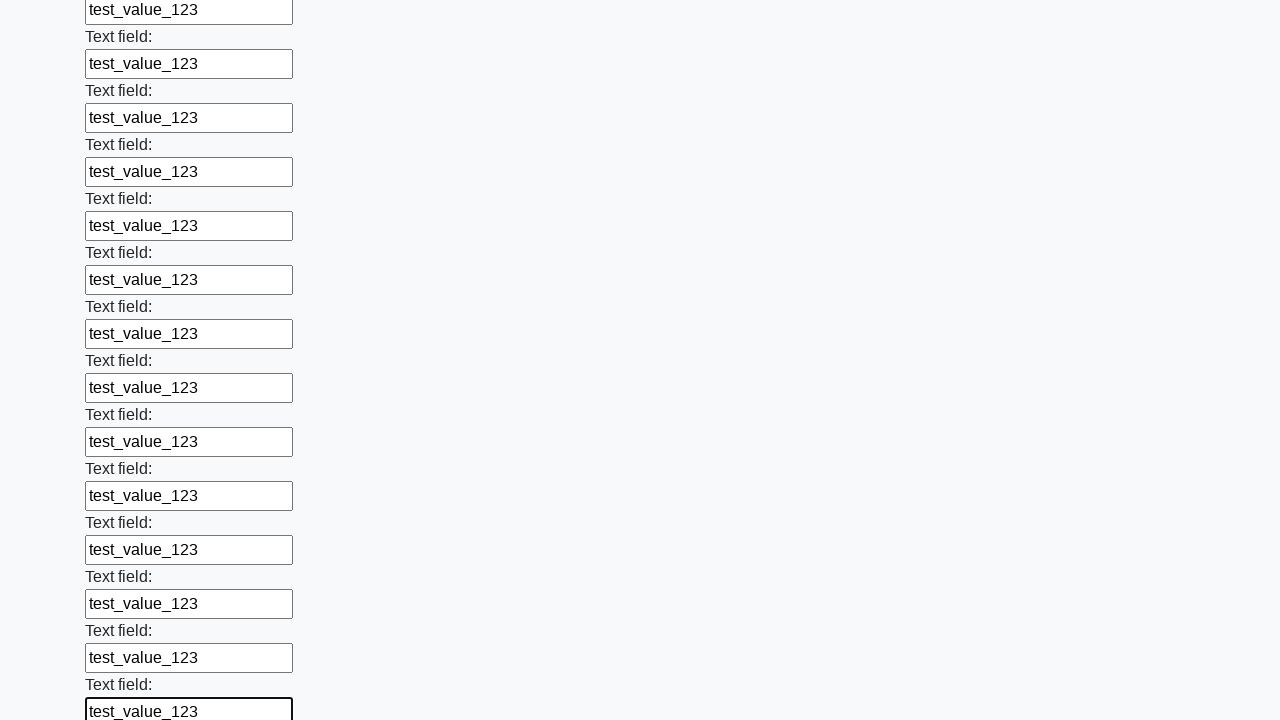

Filled an input field with test data on input >> nth=43
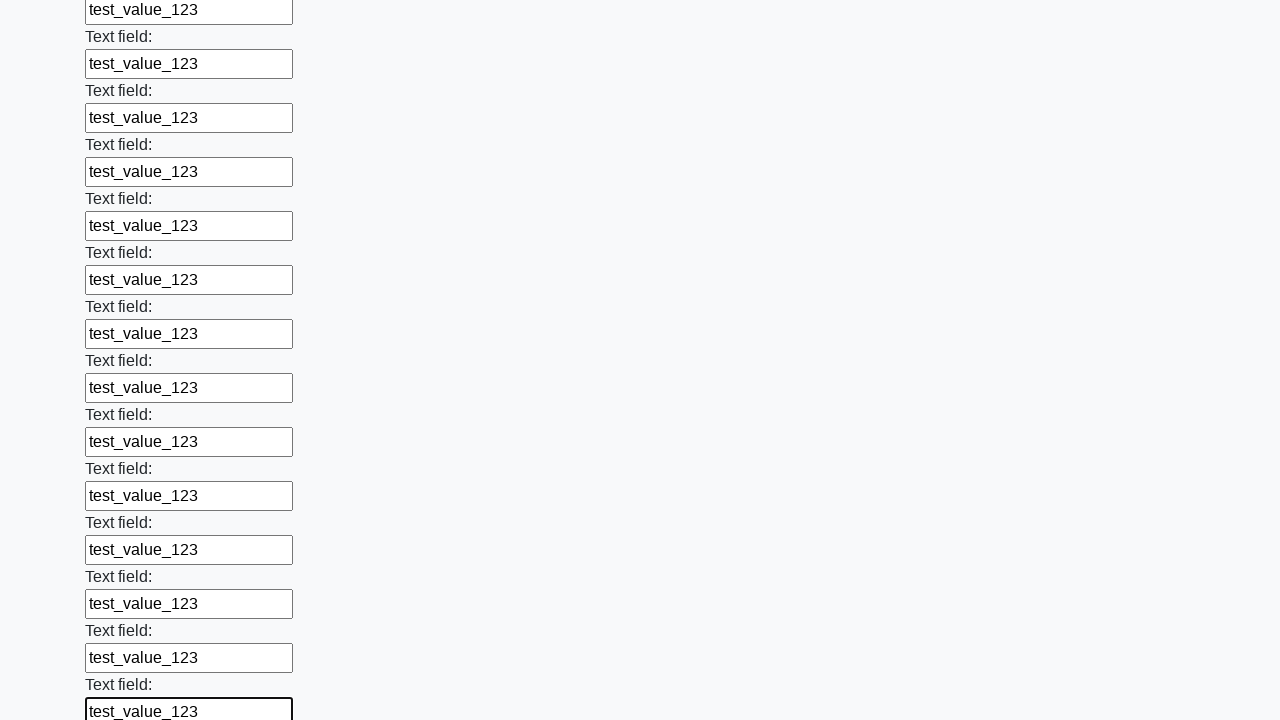

Filled an input field with test data on input >> nth=44
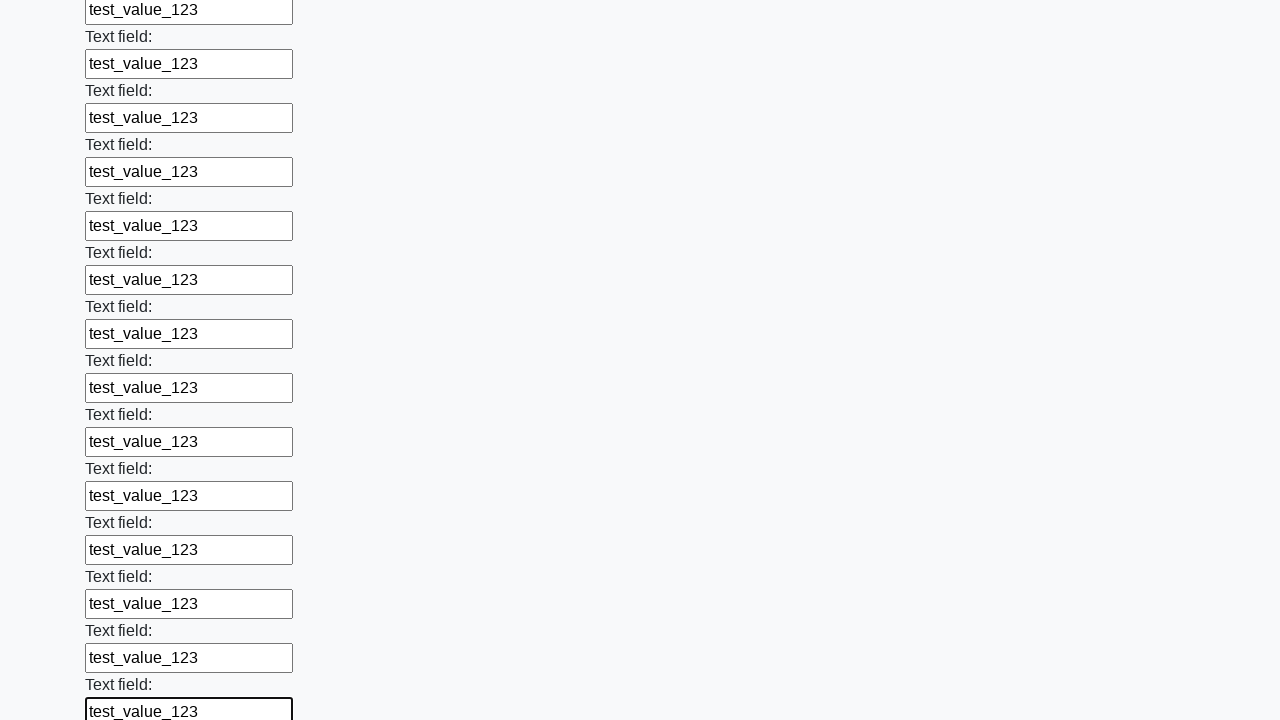

Filled an input field with test data on input >> nth=45
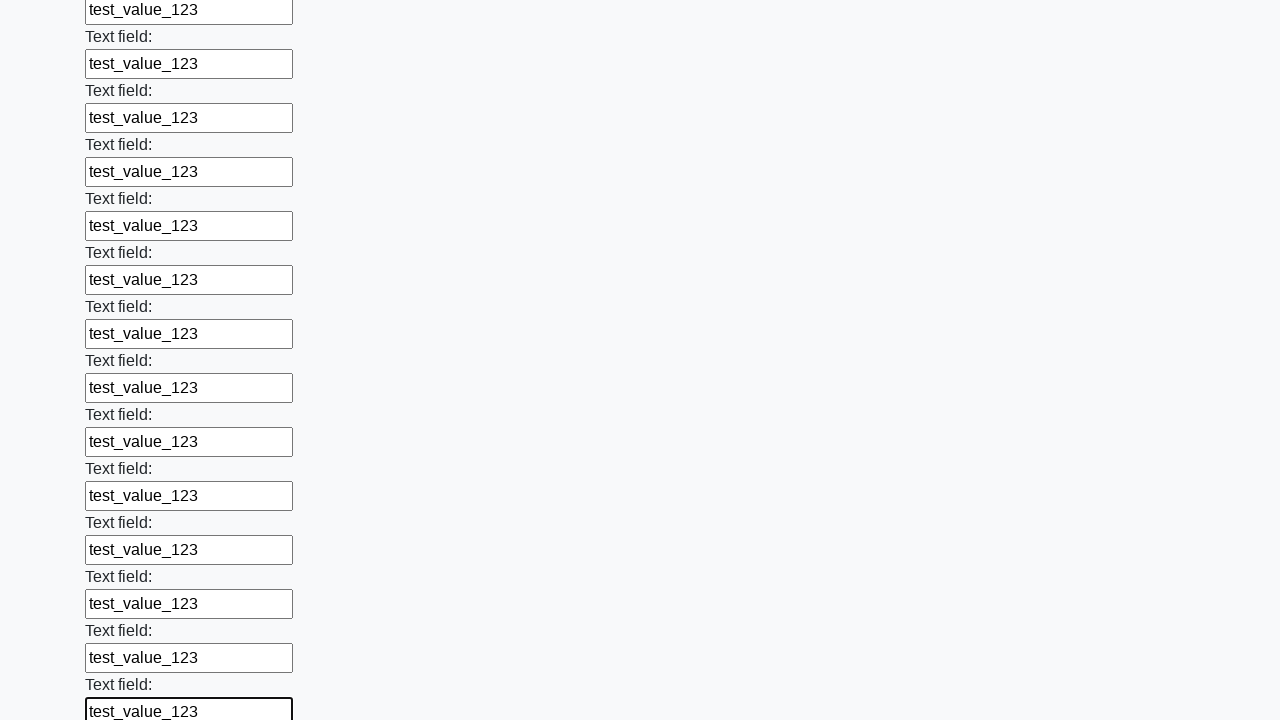

Filled an input field with test data on input >> nth=46
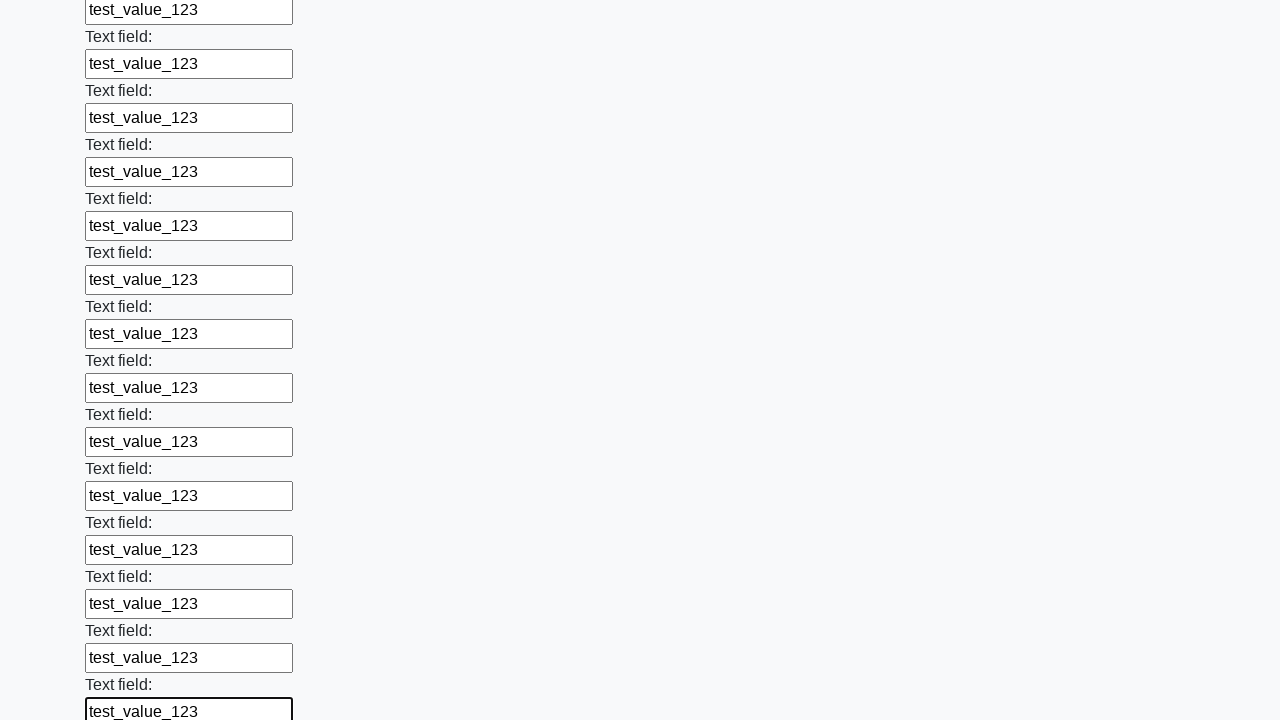

Filled an input field with test data on input >> nth=47
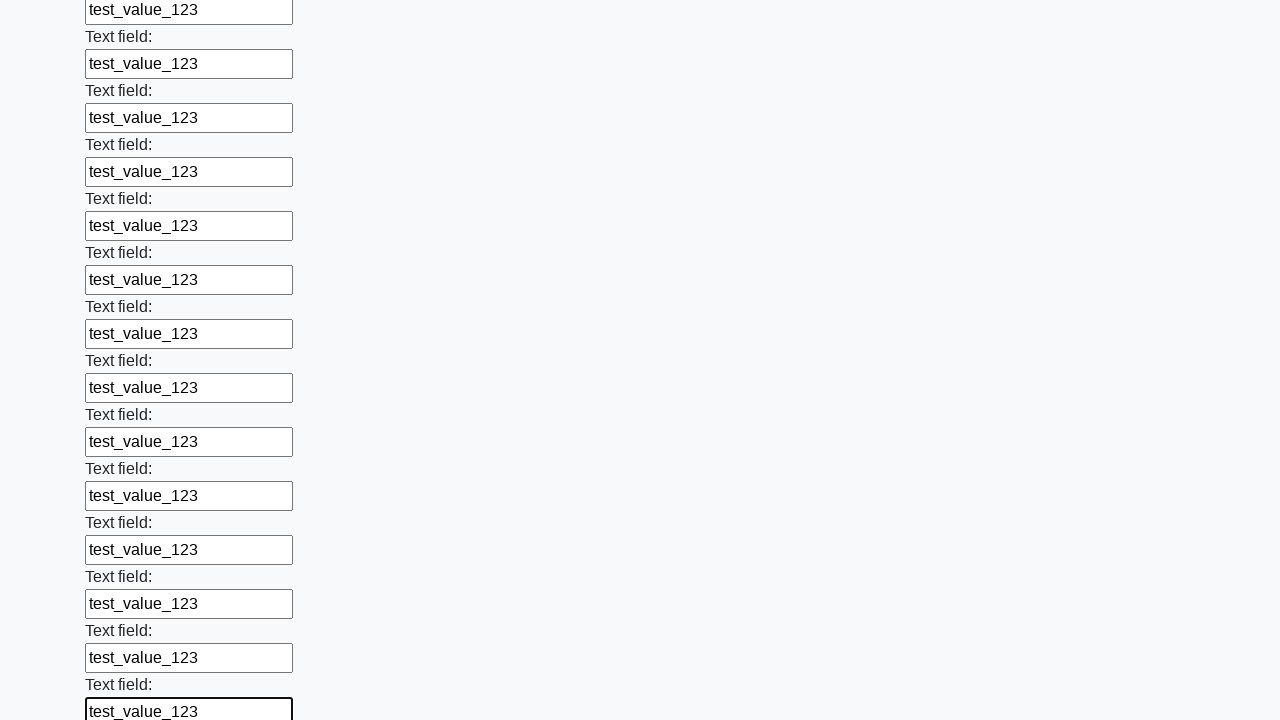

Filled an input field with test data on input >> nth=48
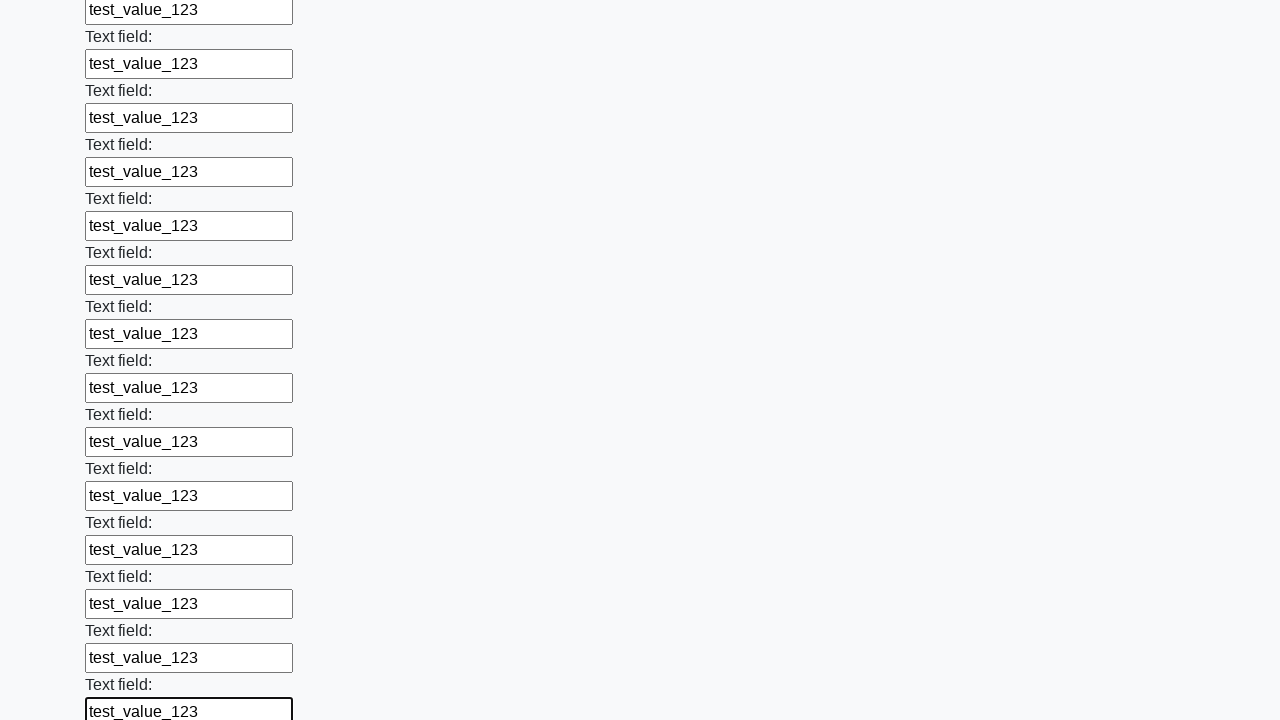

Filled an input field with test data on input >> nth=49
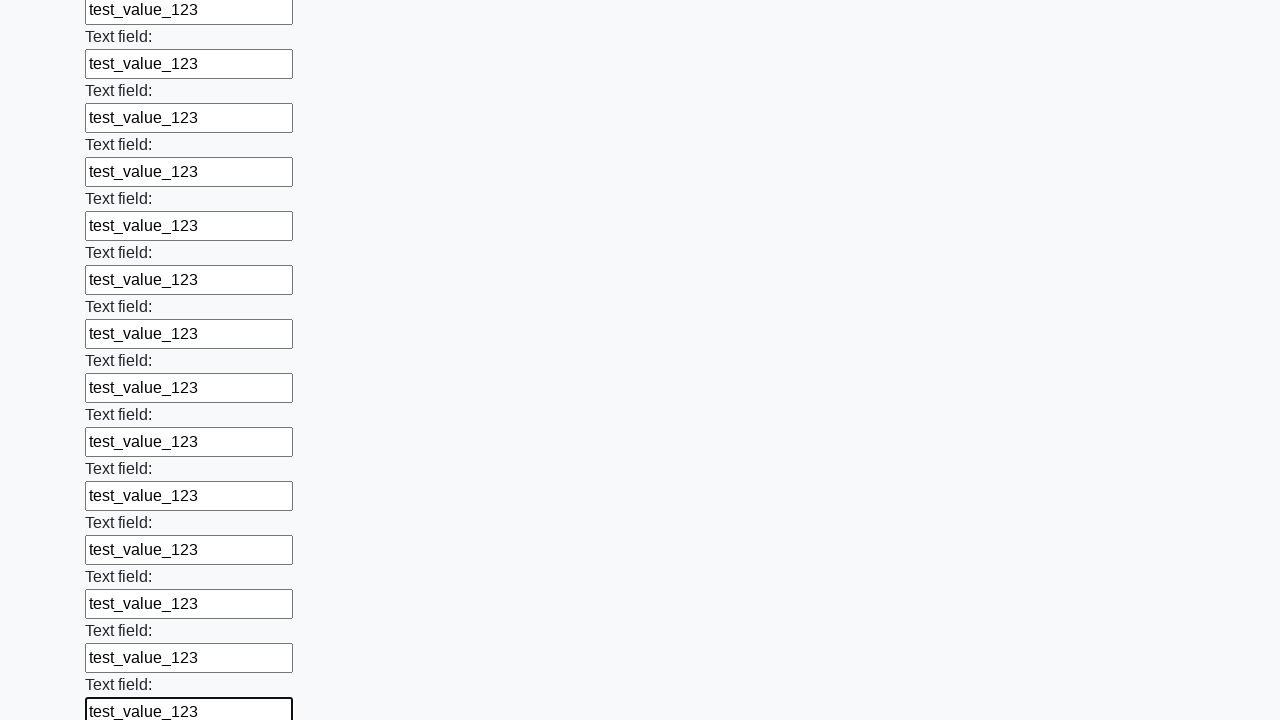

Filled an input field with test data on input >> nth=50
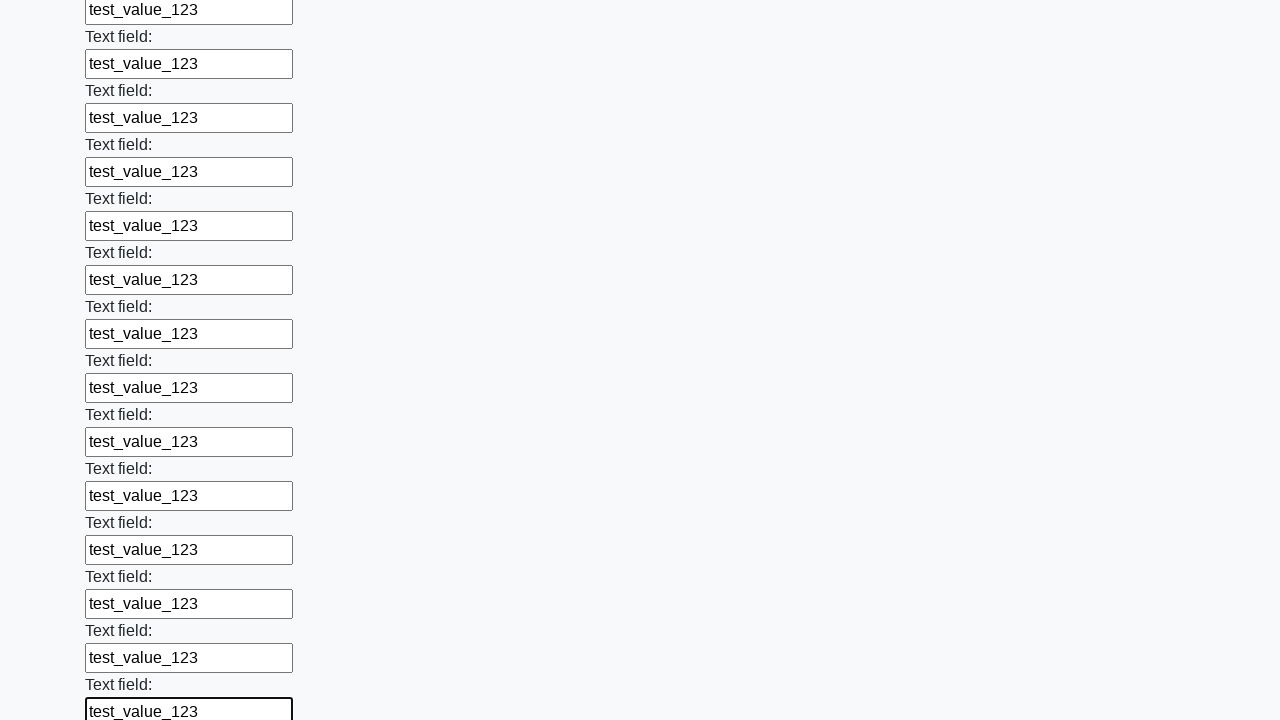

Filled an input field with test data on input >> nth=51
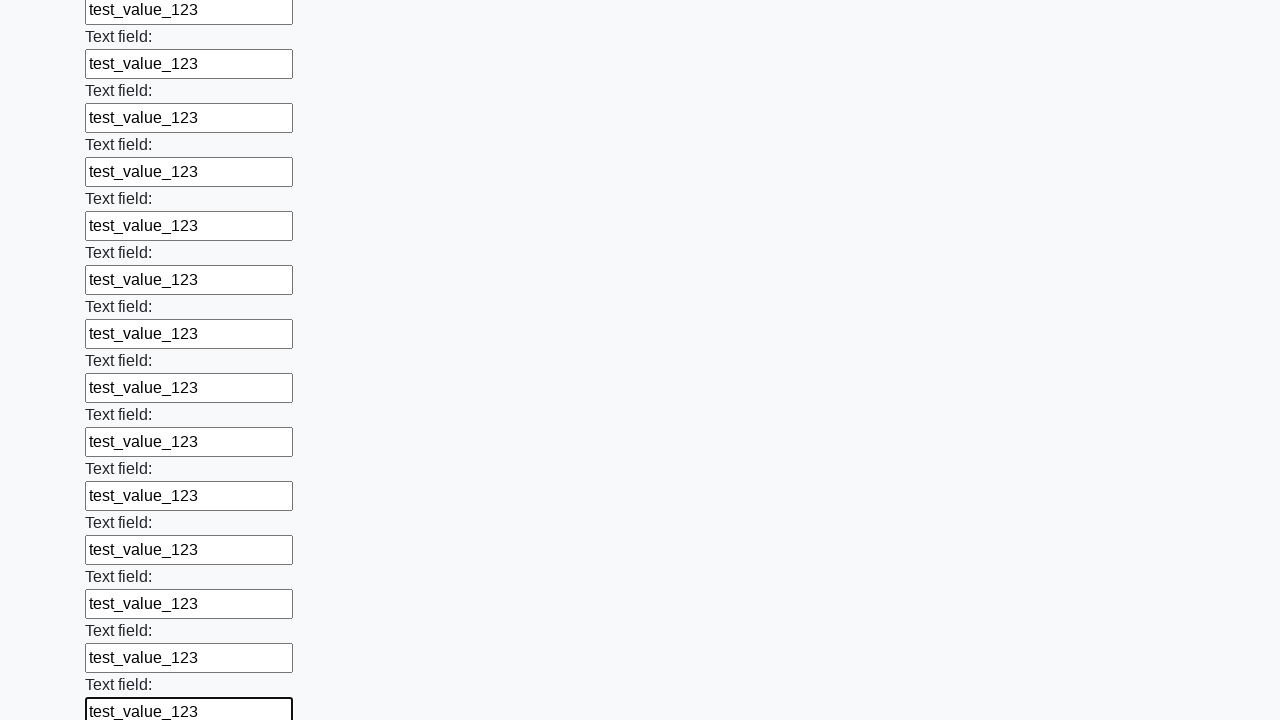

Filled an input field with test data on input >> nth=52
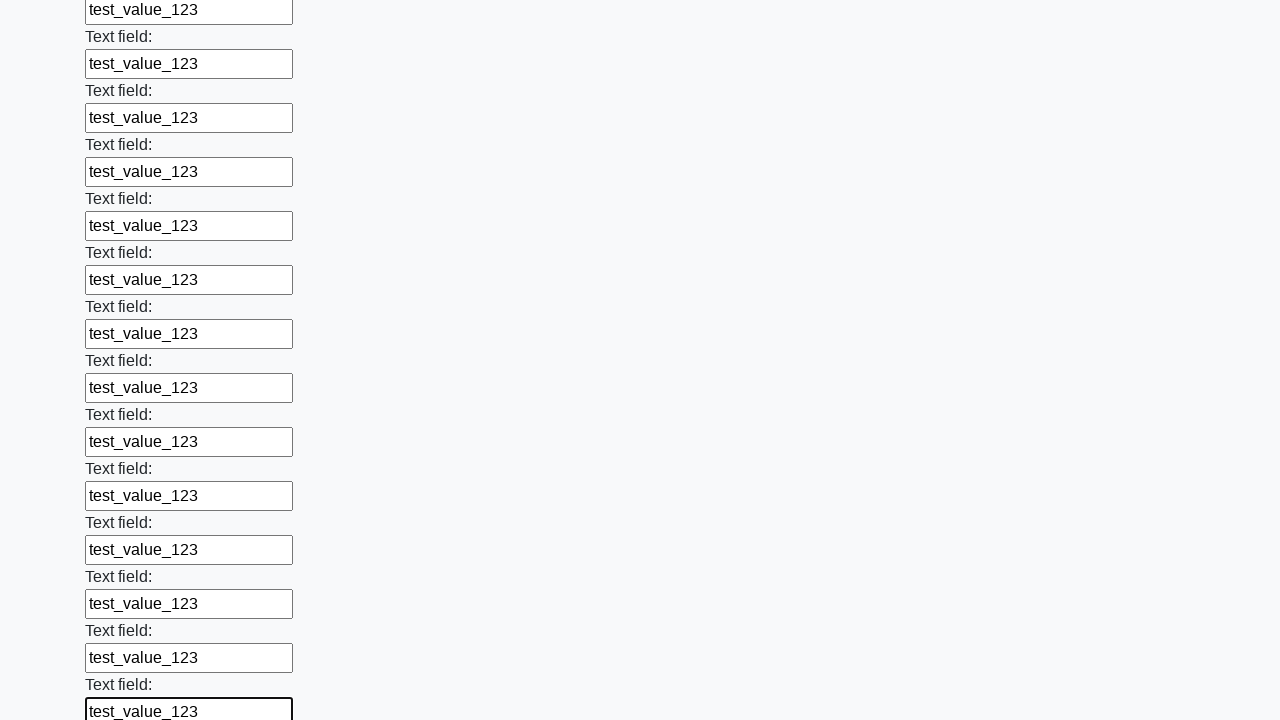

Filled an input field with test data on input >> nth=53
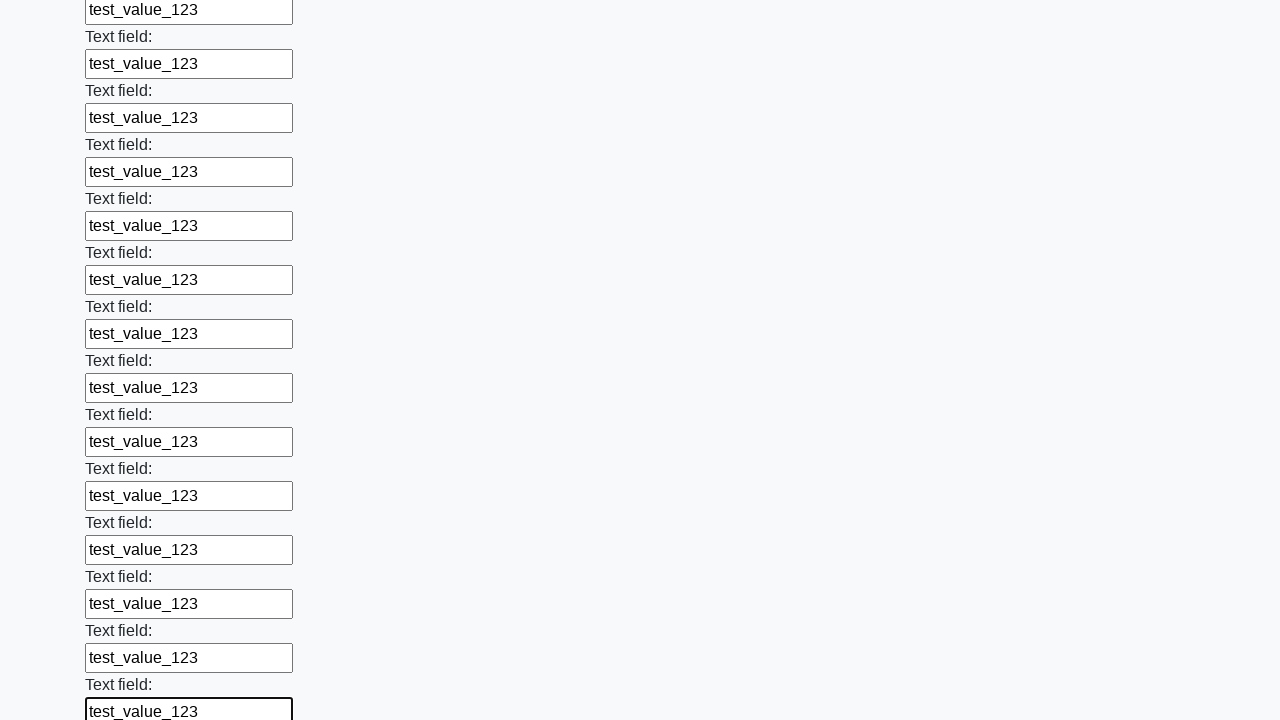

Filled an input field with test data on input >> nth=54
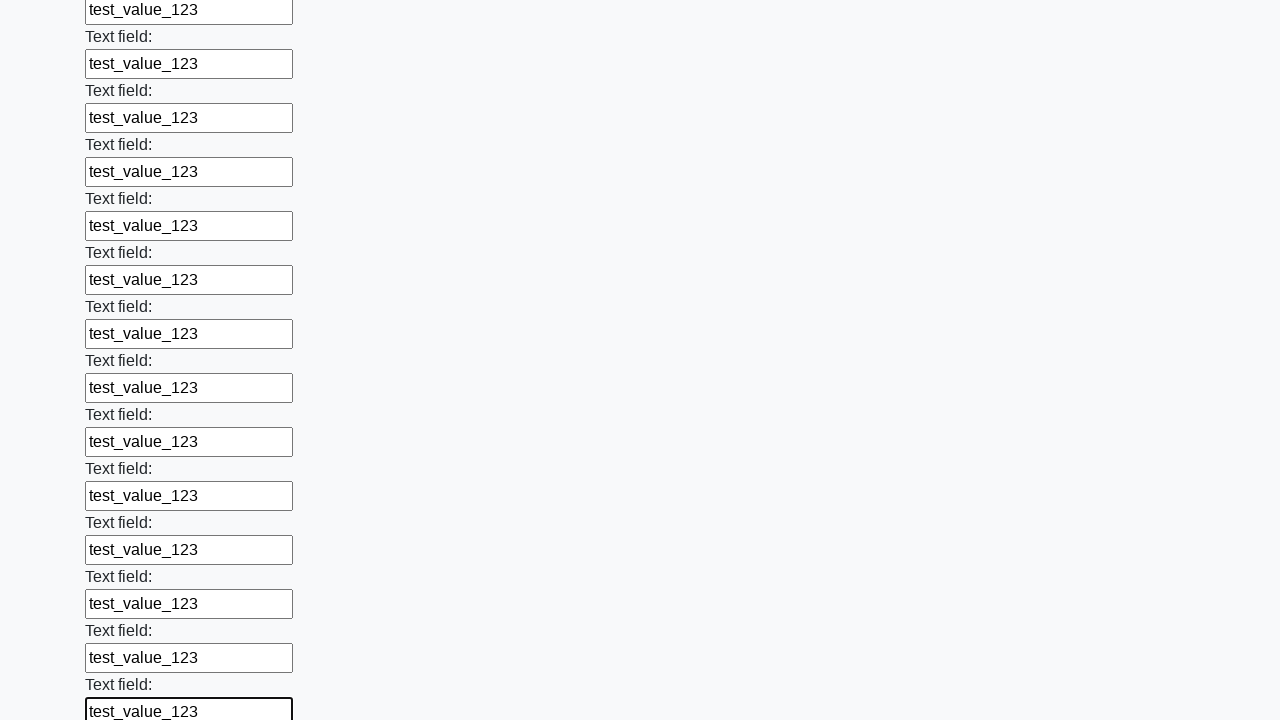

Filled an input field with test data on input >> nth=55
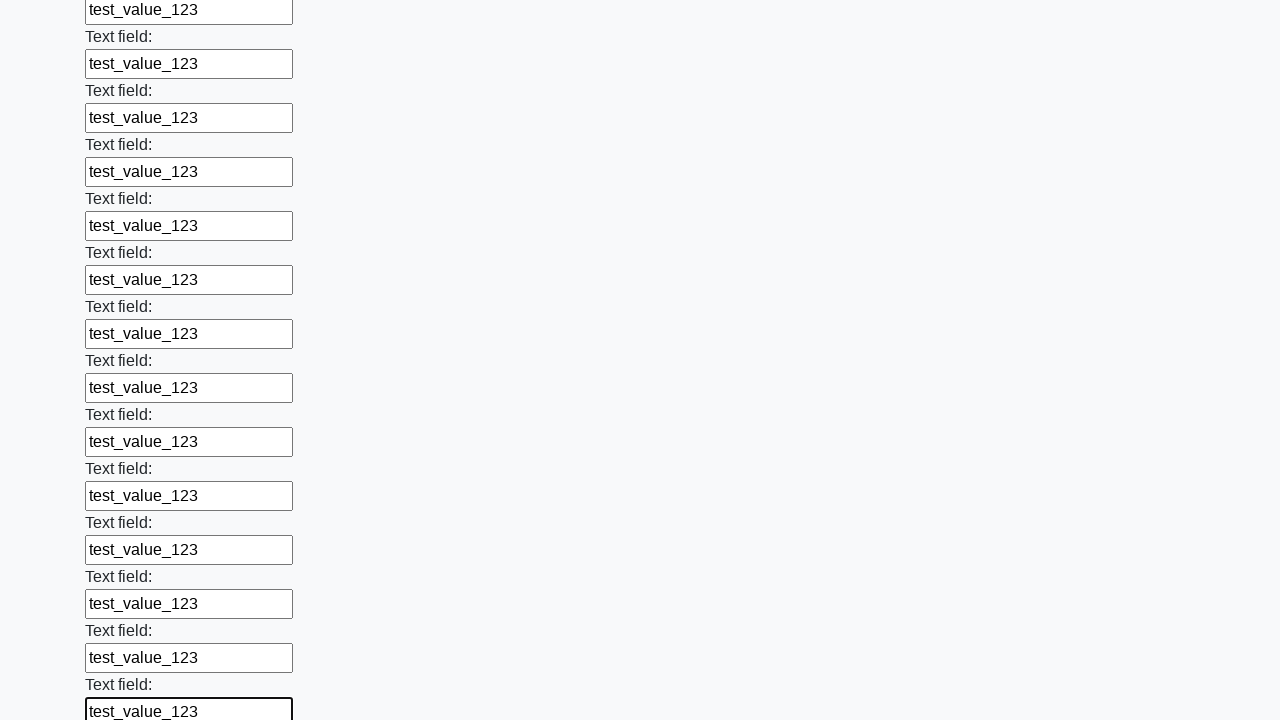

Filled an input field with test data on input >> nth=56
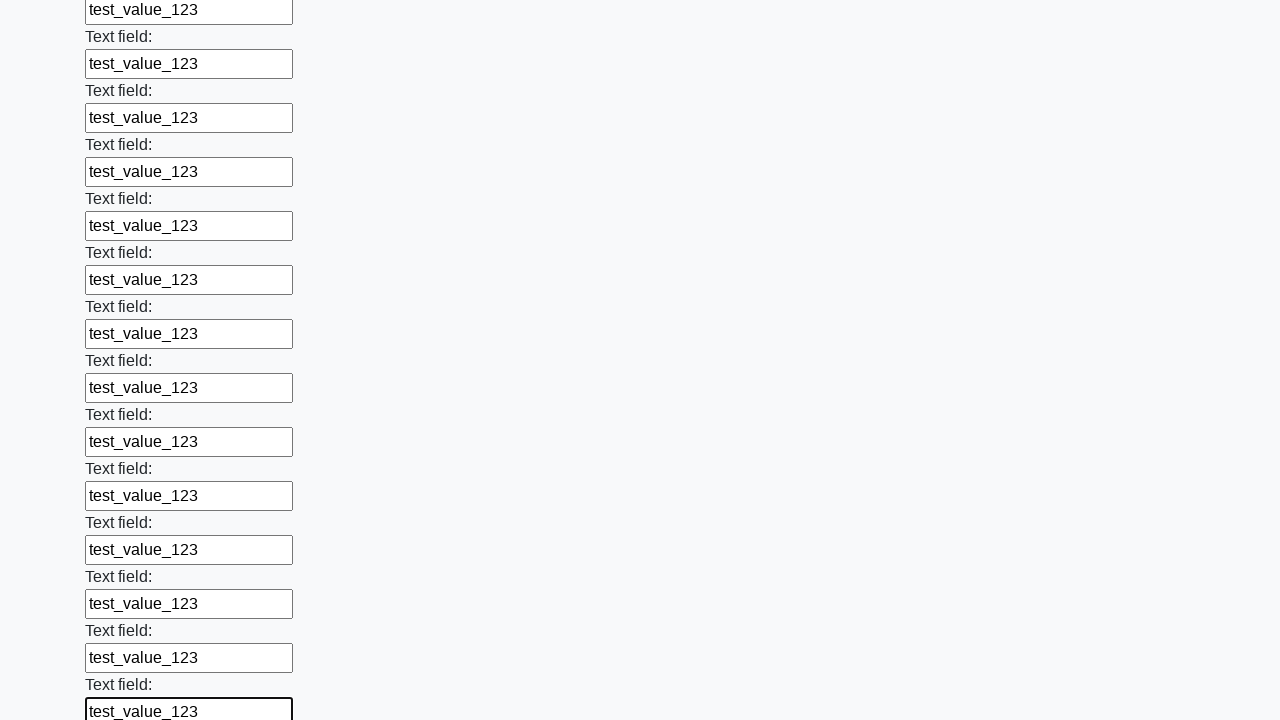

Filled an input field with test data on input >> nth=57
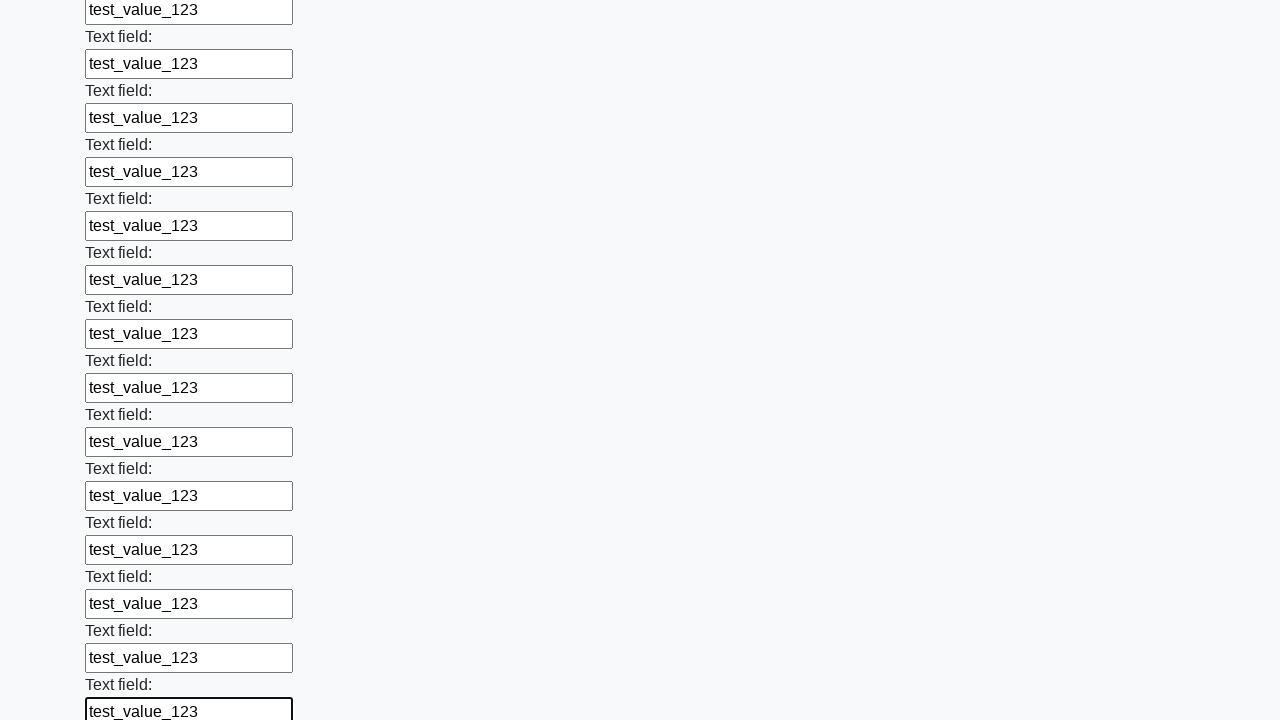

Filled an input field with test data on input >> nth=58
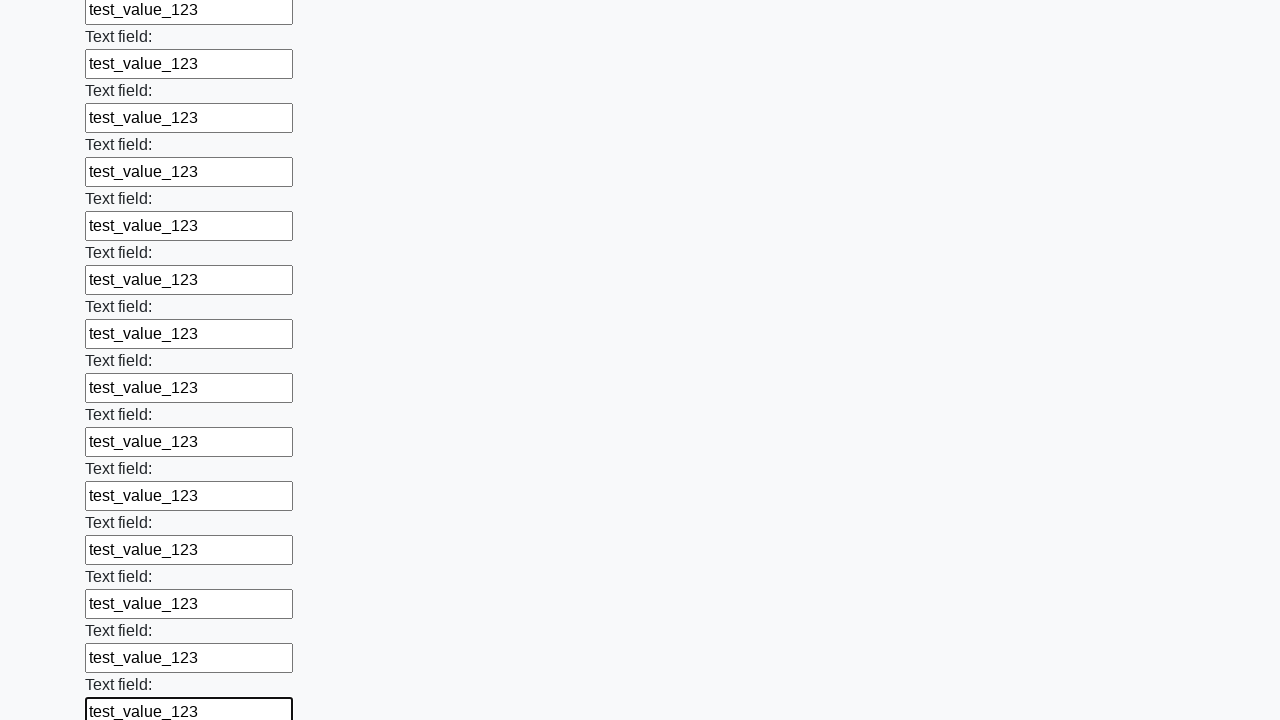

Filled an input field with test data on input >> nth=59
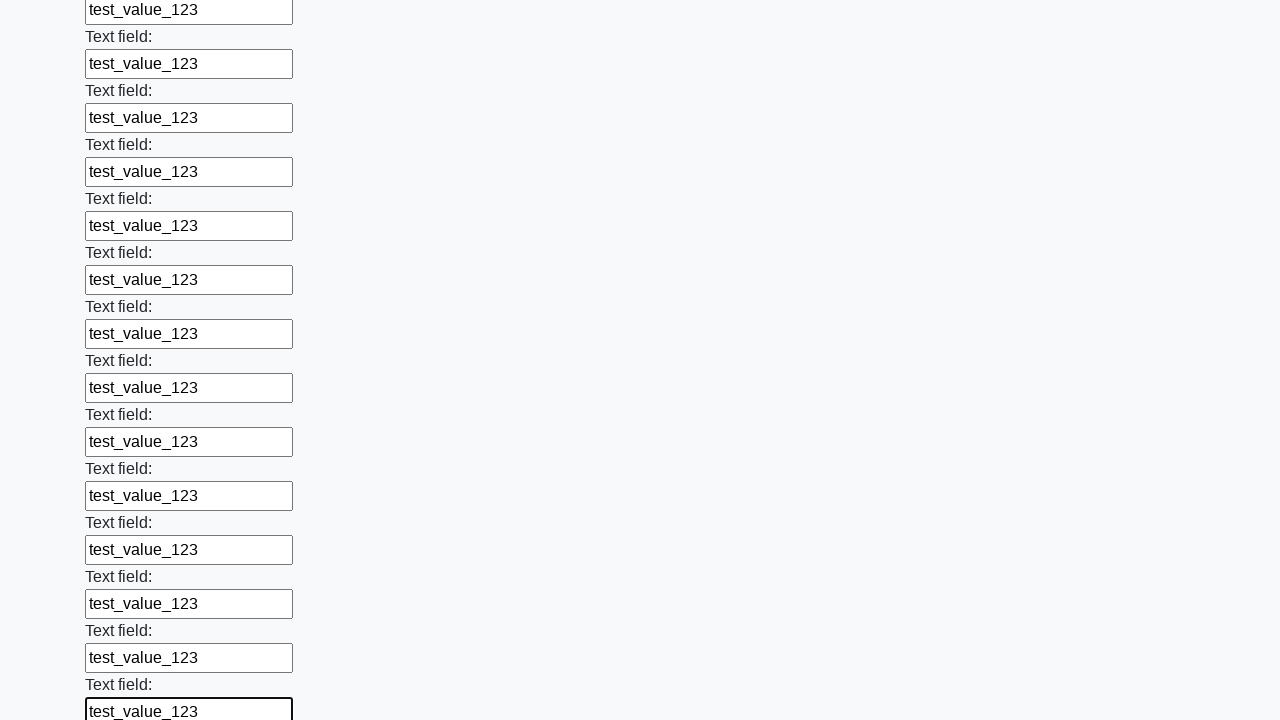

Filled an input field with test data on input >> nth=60
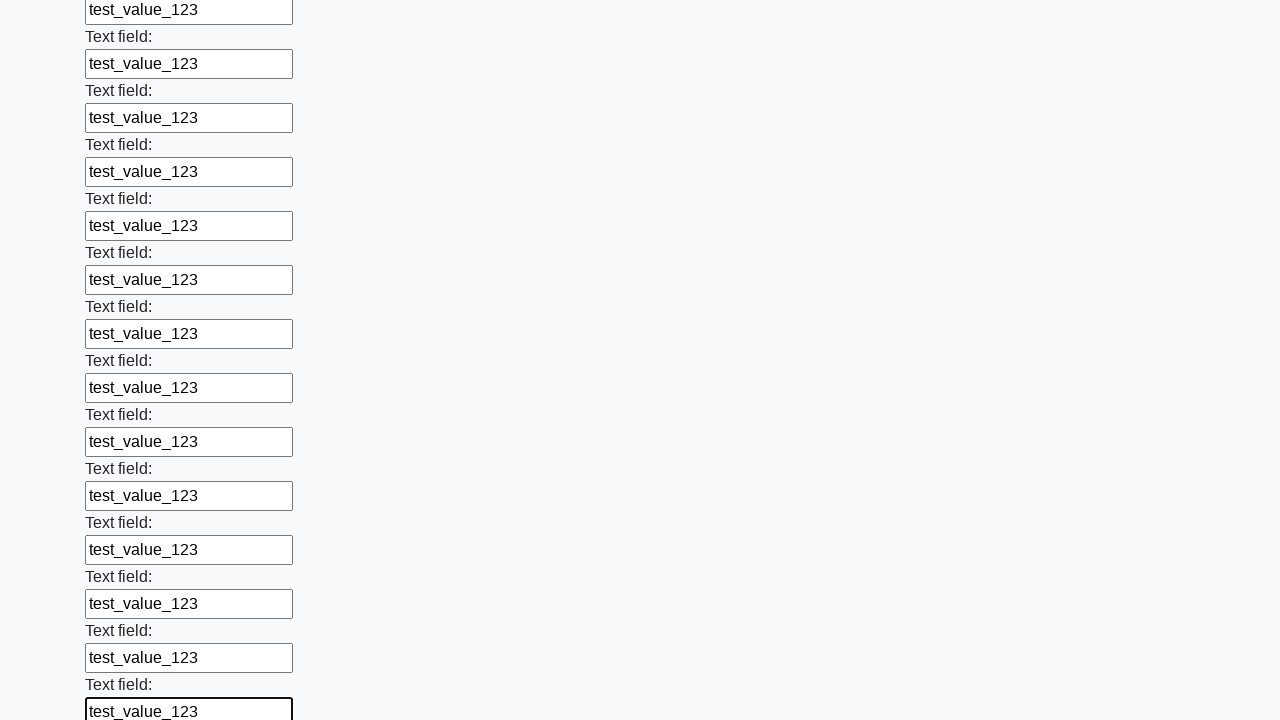

Filled an input field with test data on input >> nth=61
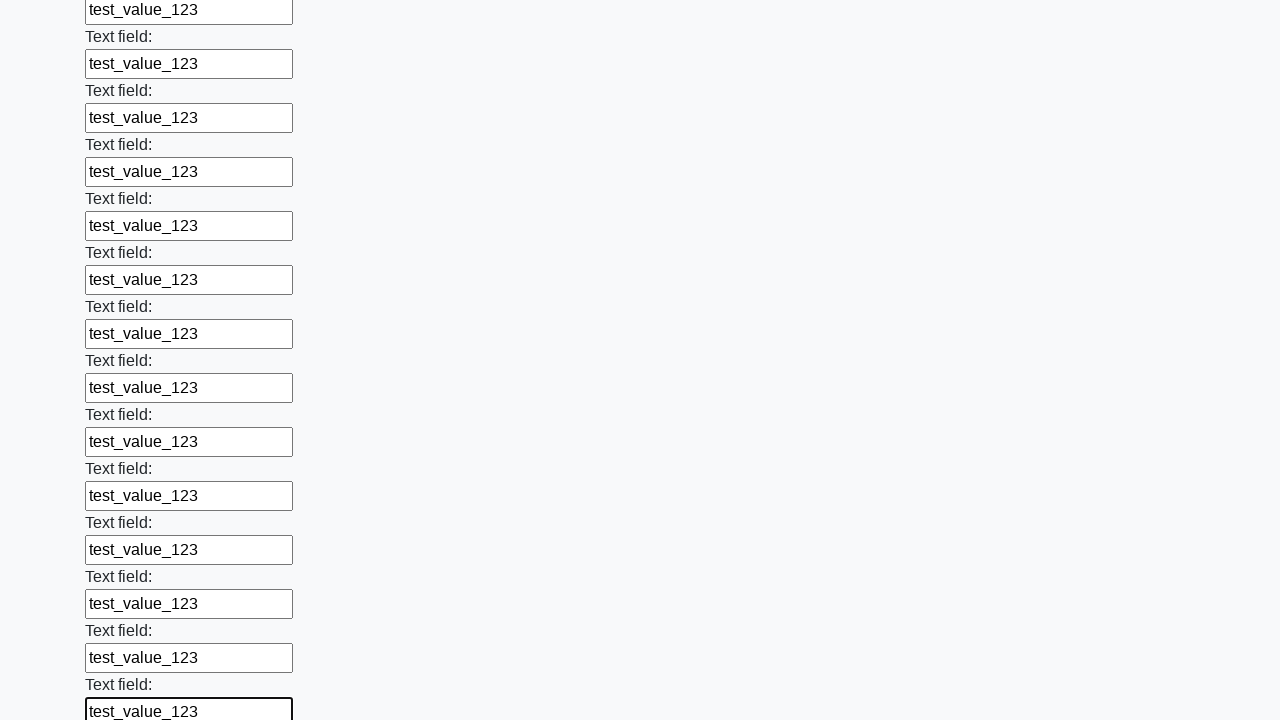

Filled an input field with test data on input >> nth=62
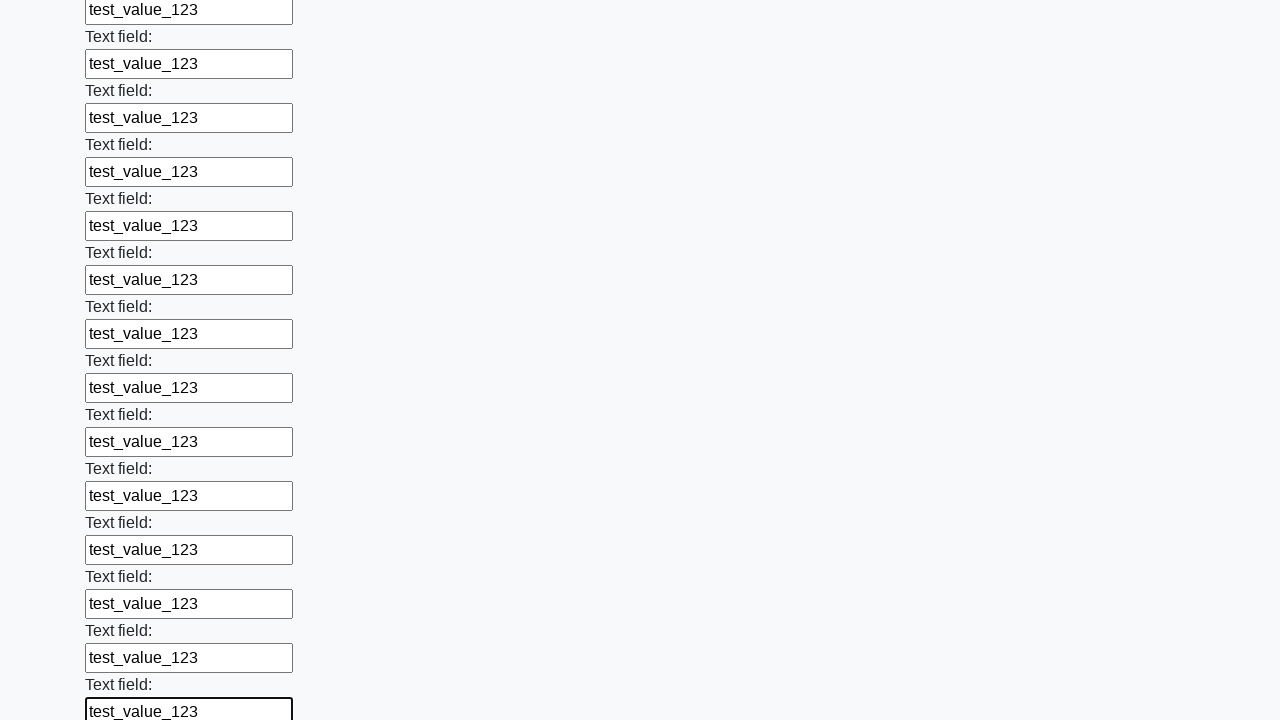

Filled an input field with test data on input >> nth=63
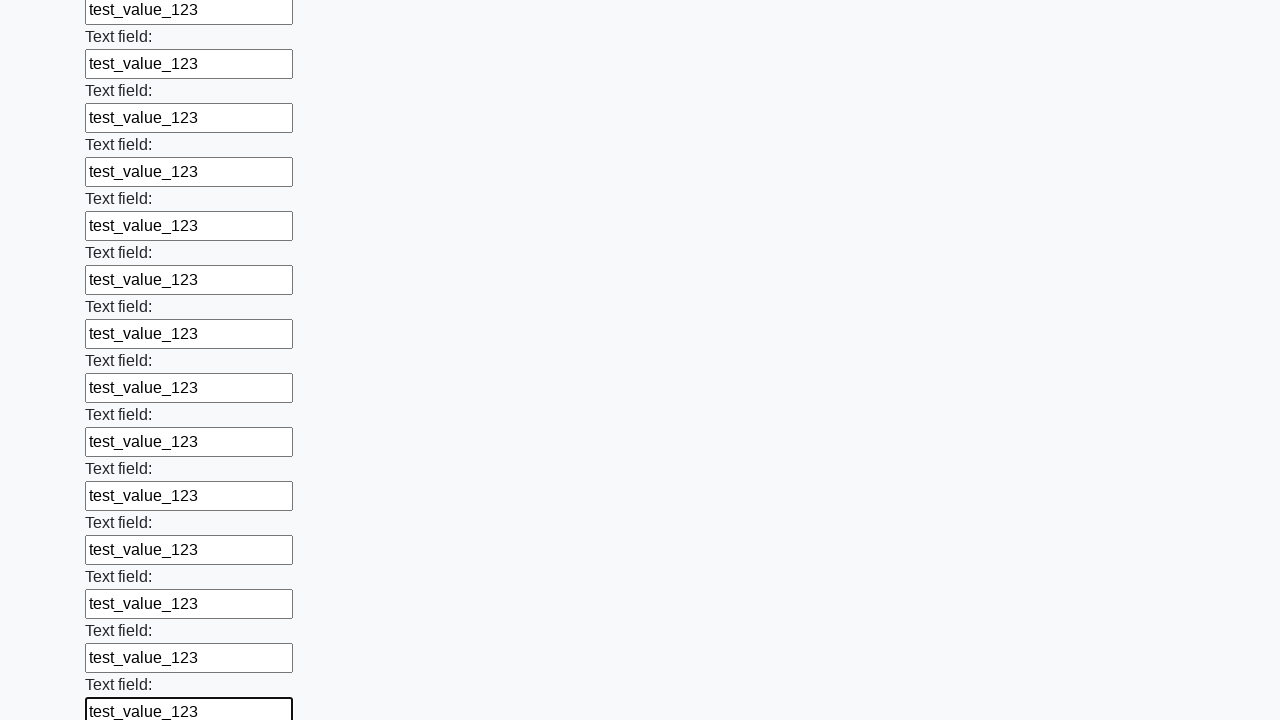

Filled an input field with test data on input >> nth=64
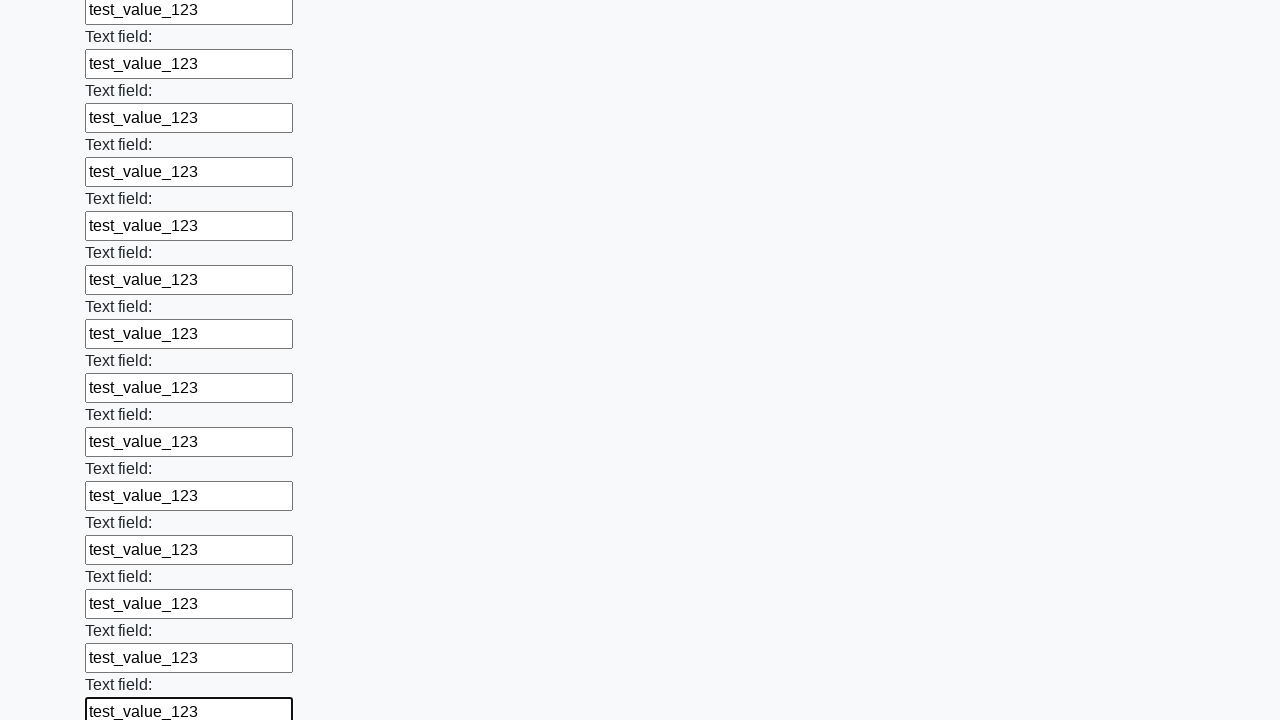

Filled an input field with test data on input >> nth=65
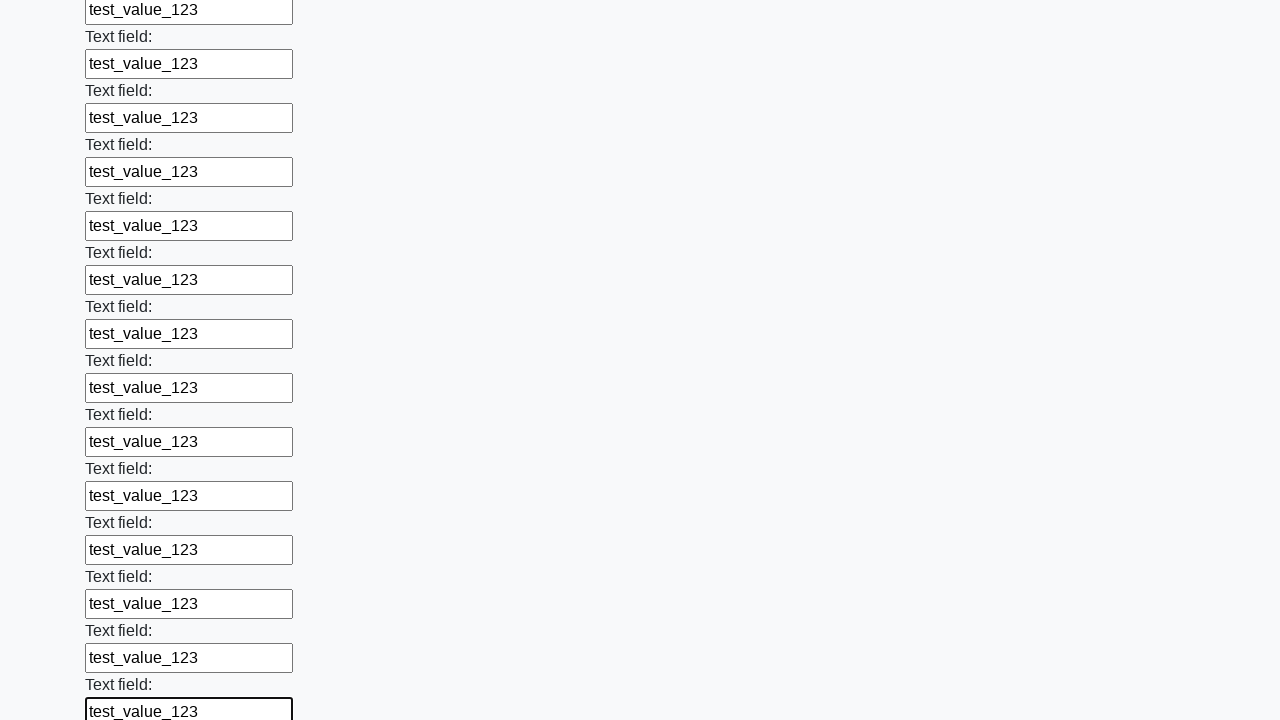

Filled an input field with test data on input >> nth=66
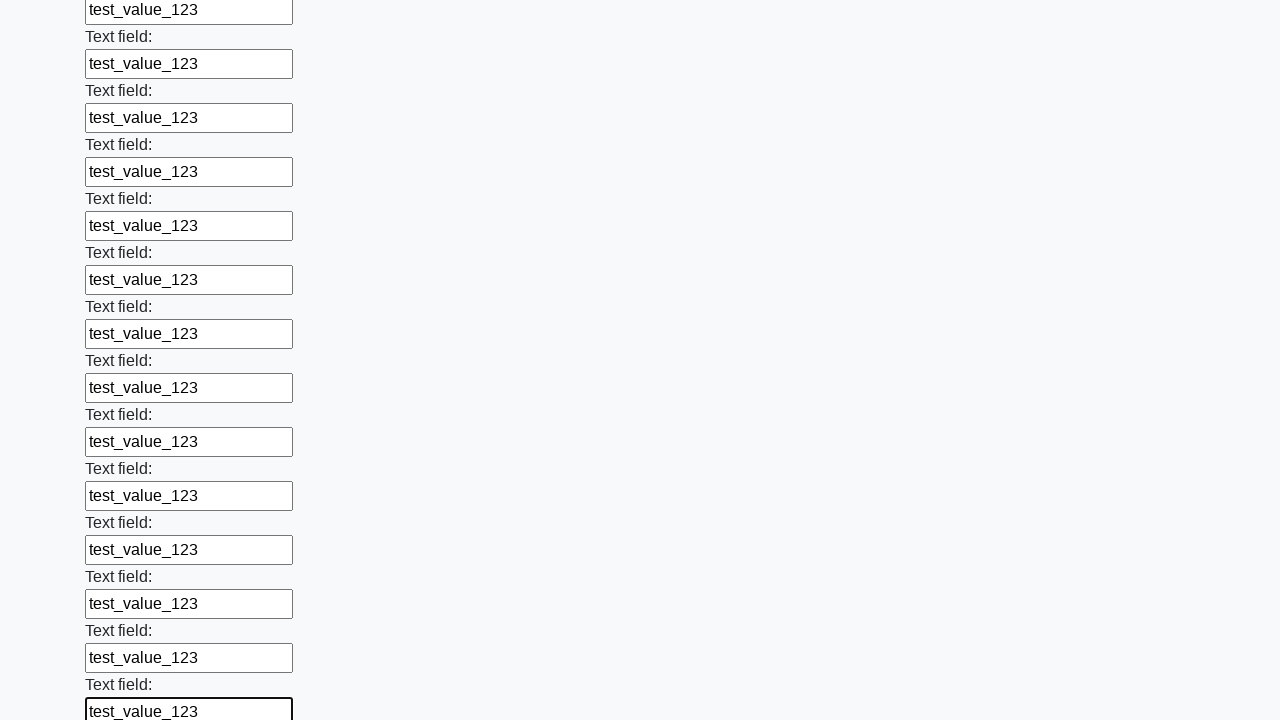

Filled an input field with test data on input >> nth=67
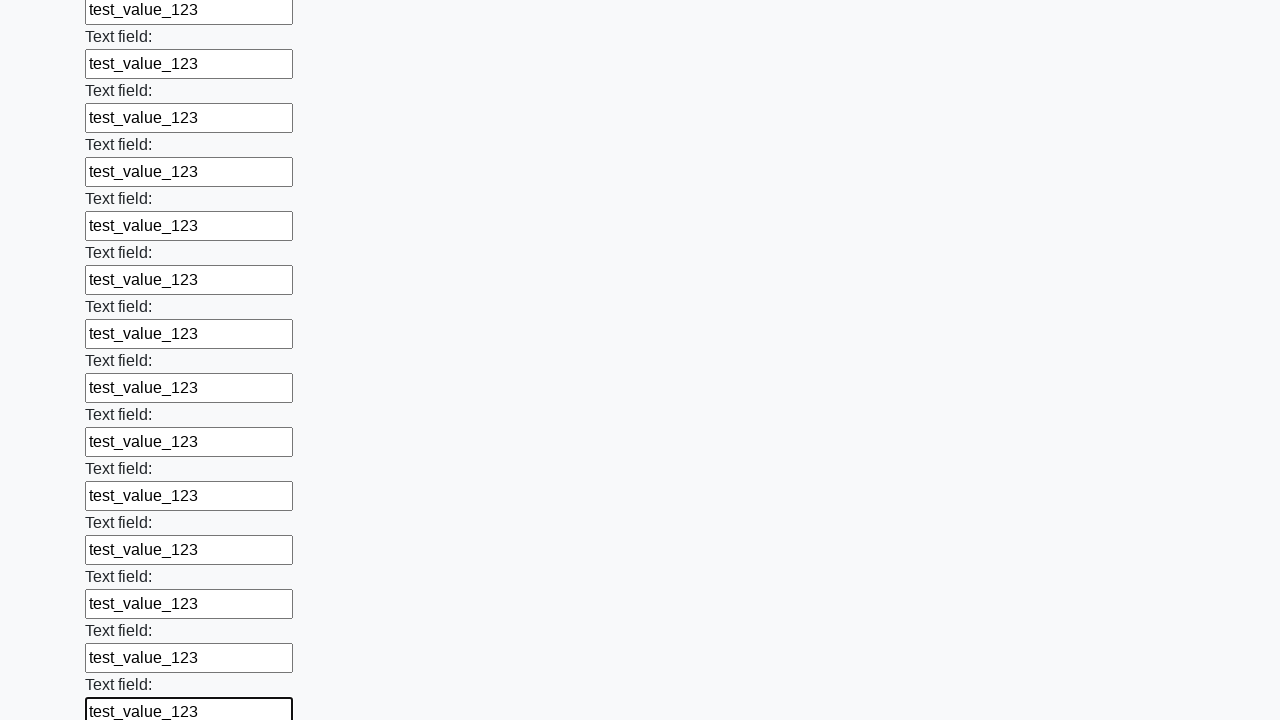

Filled an input field with test data on input >> nth=68
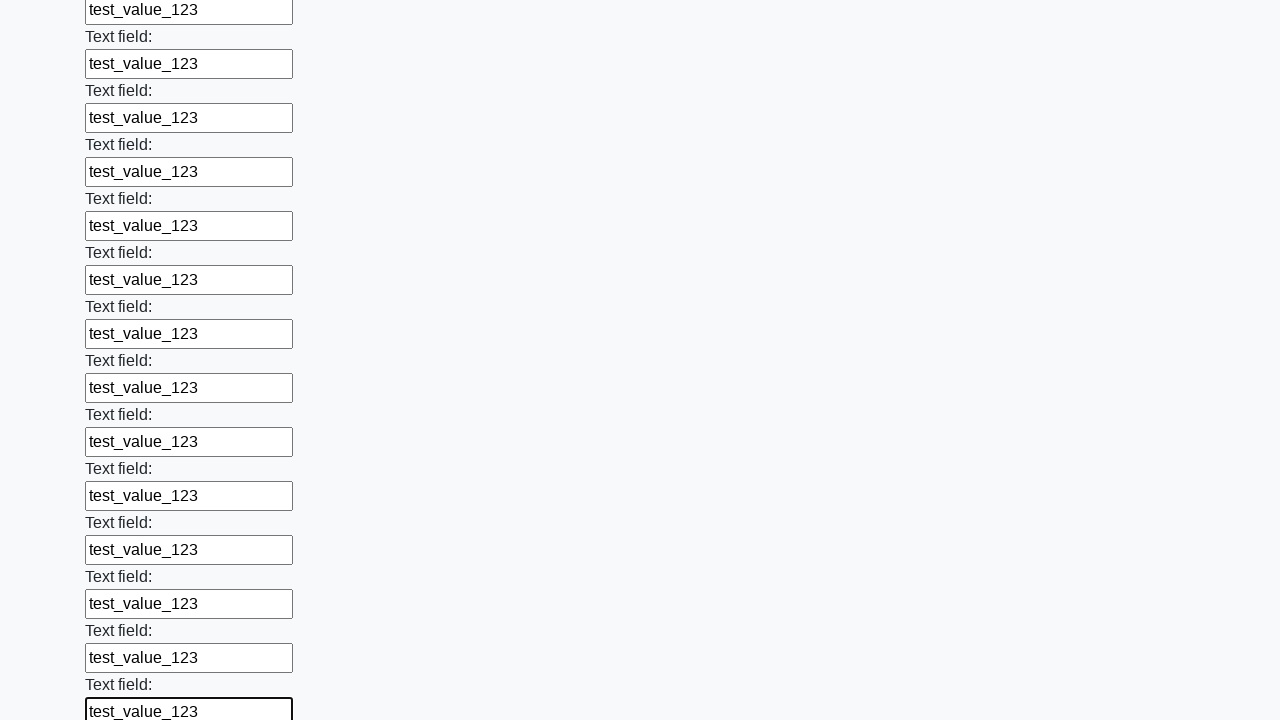

Filled an input field with test data on input >> nth=69
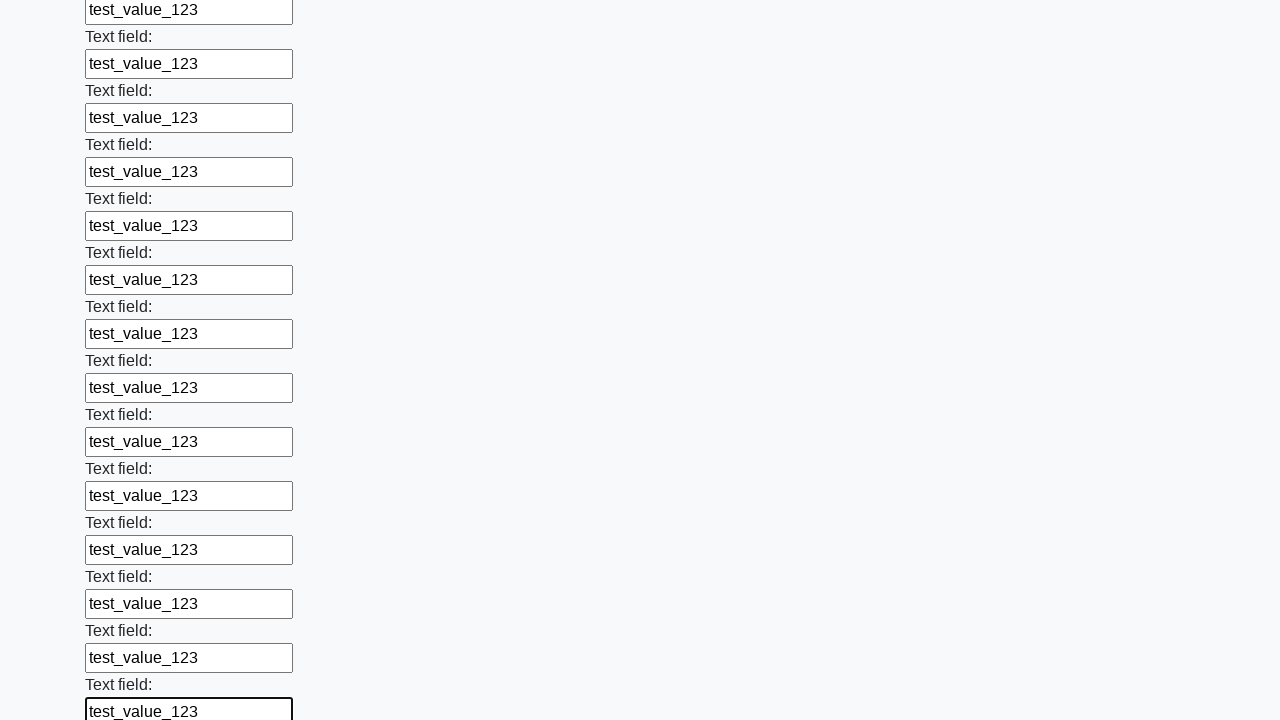

Filled an input field with test data on input >> nth=70
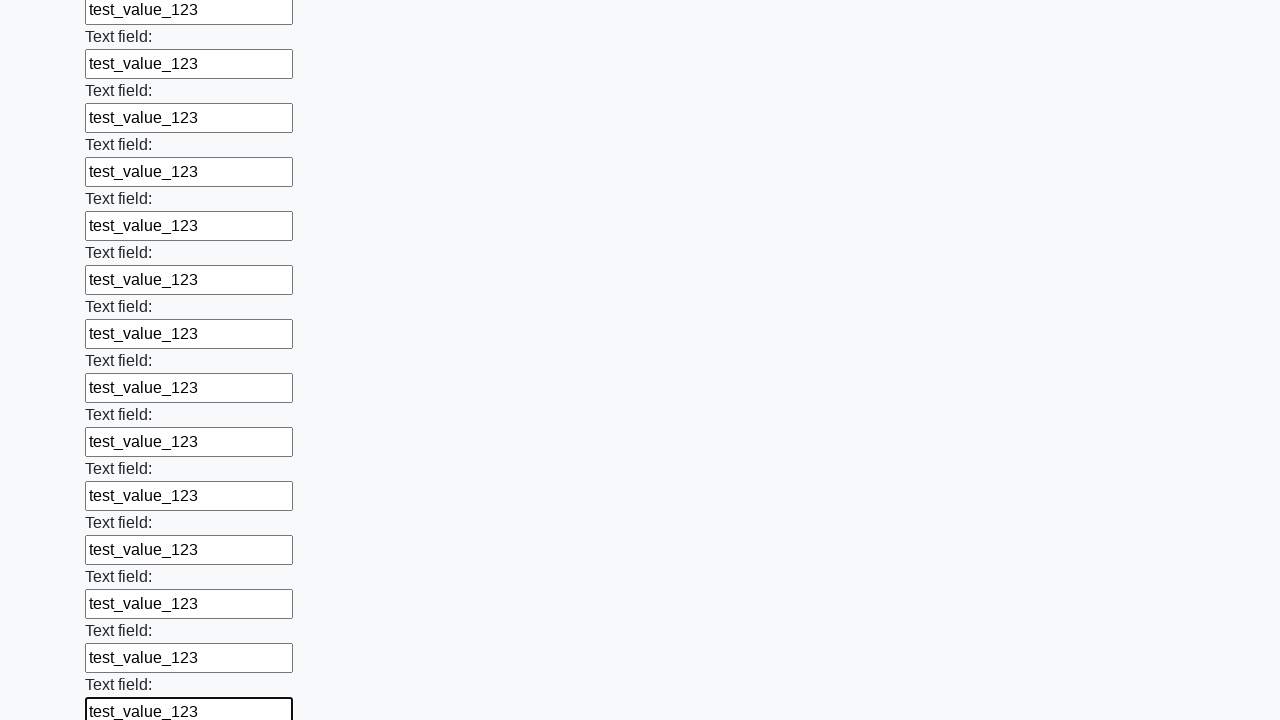

Filled an input field with test data on input >> nth=71
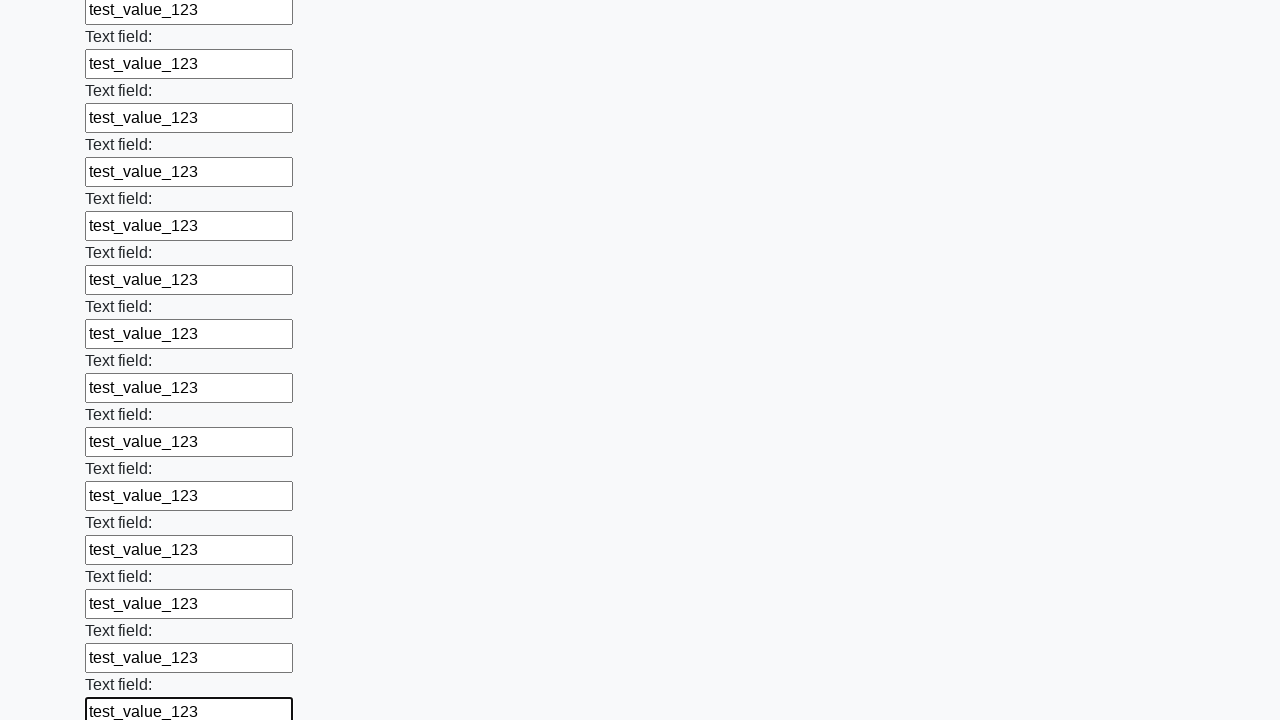

Filled an input field with test data on input >> nth=72
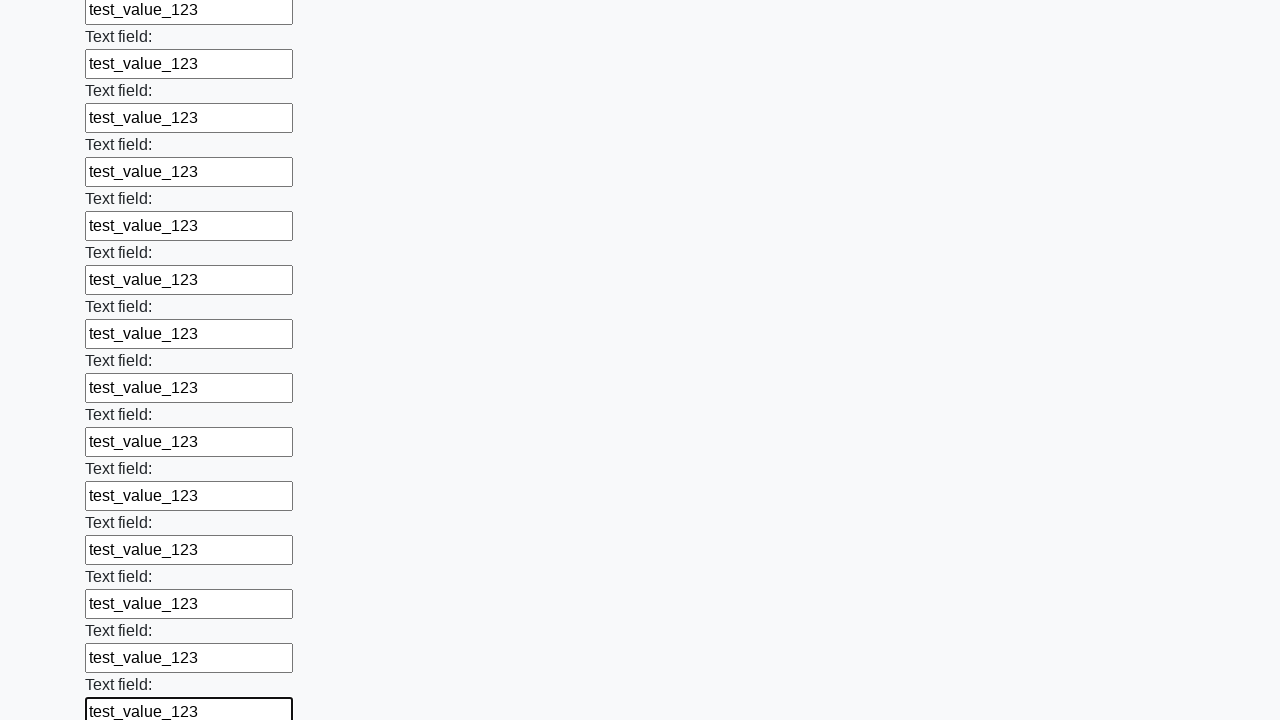

Filled an input field with test data on input >> nth=73
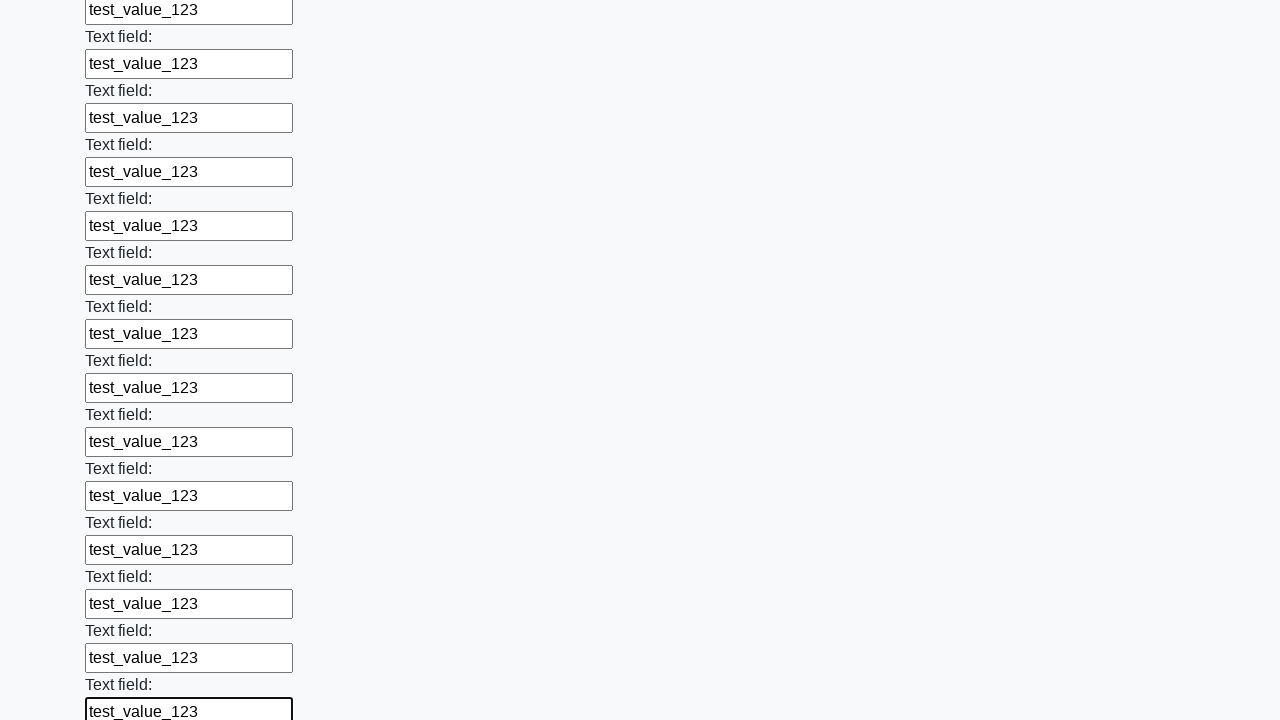

Filled an input field with test data on input >> nth=74
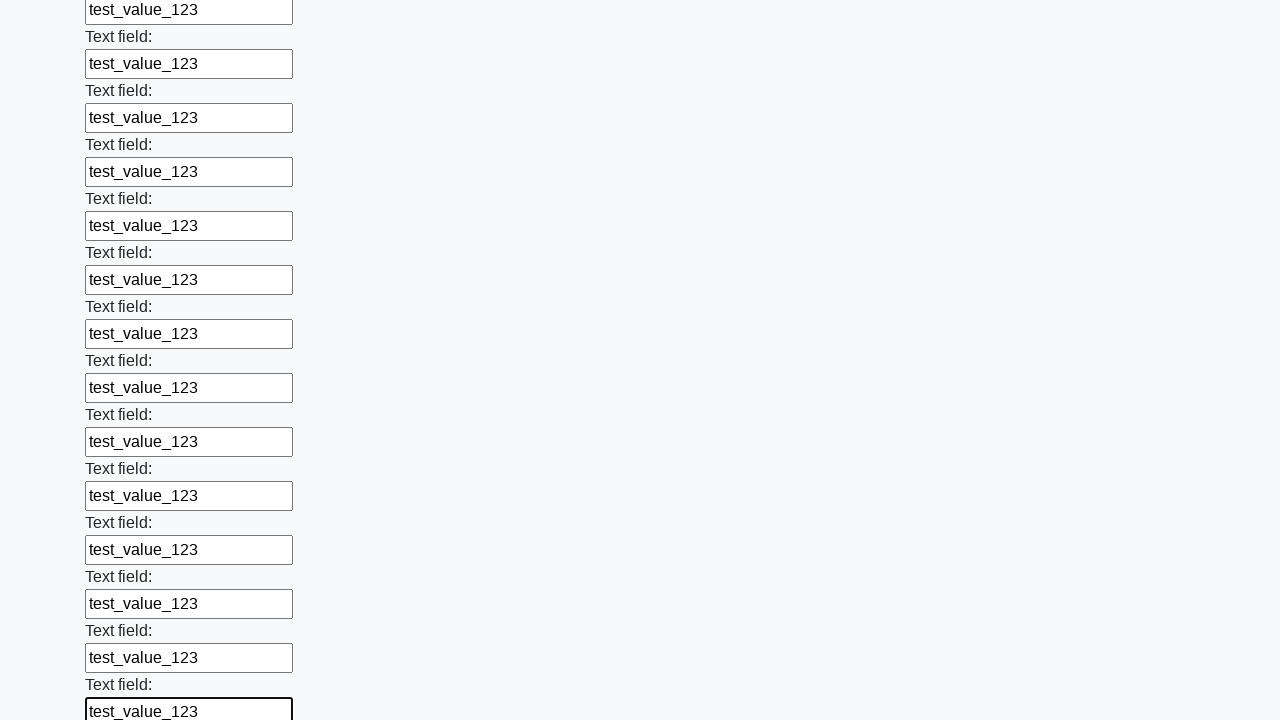

Filled an input field with test data on input >> nth=75
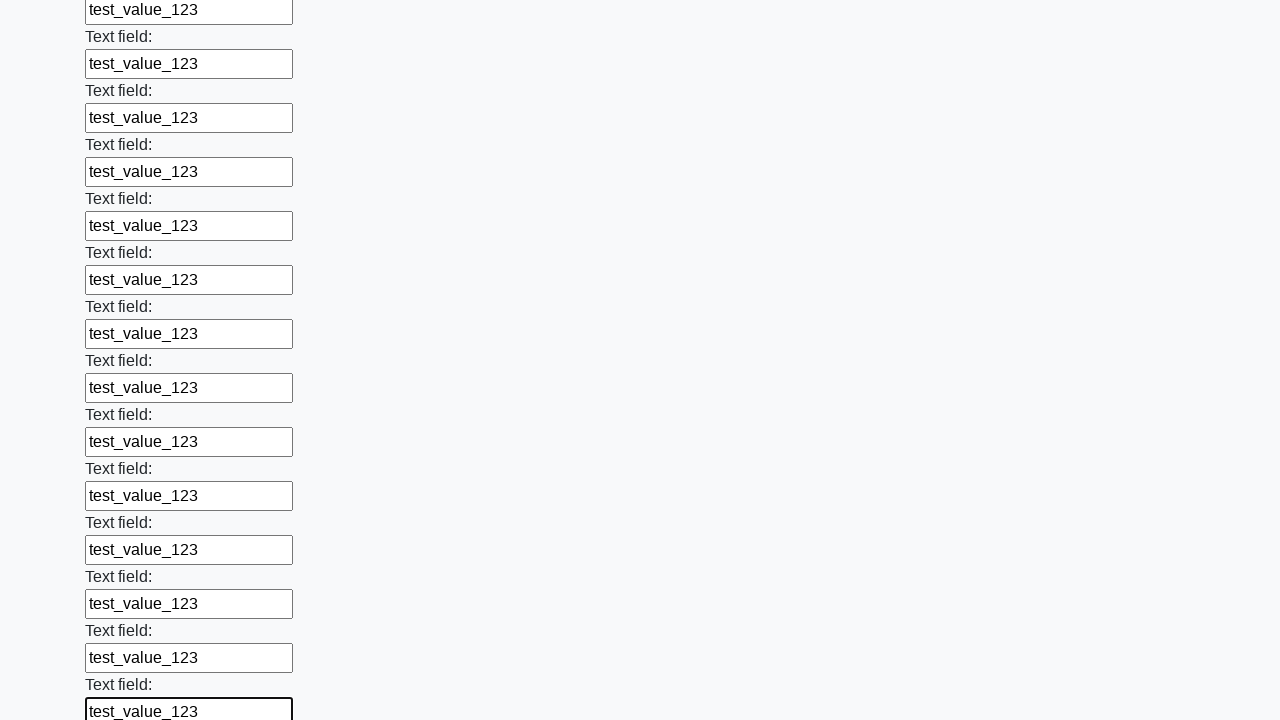

Filled an input field with test data on input >> nth=76
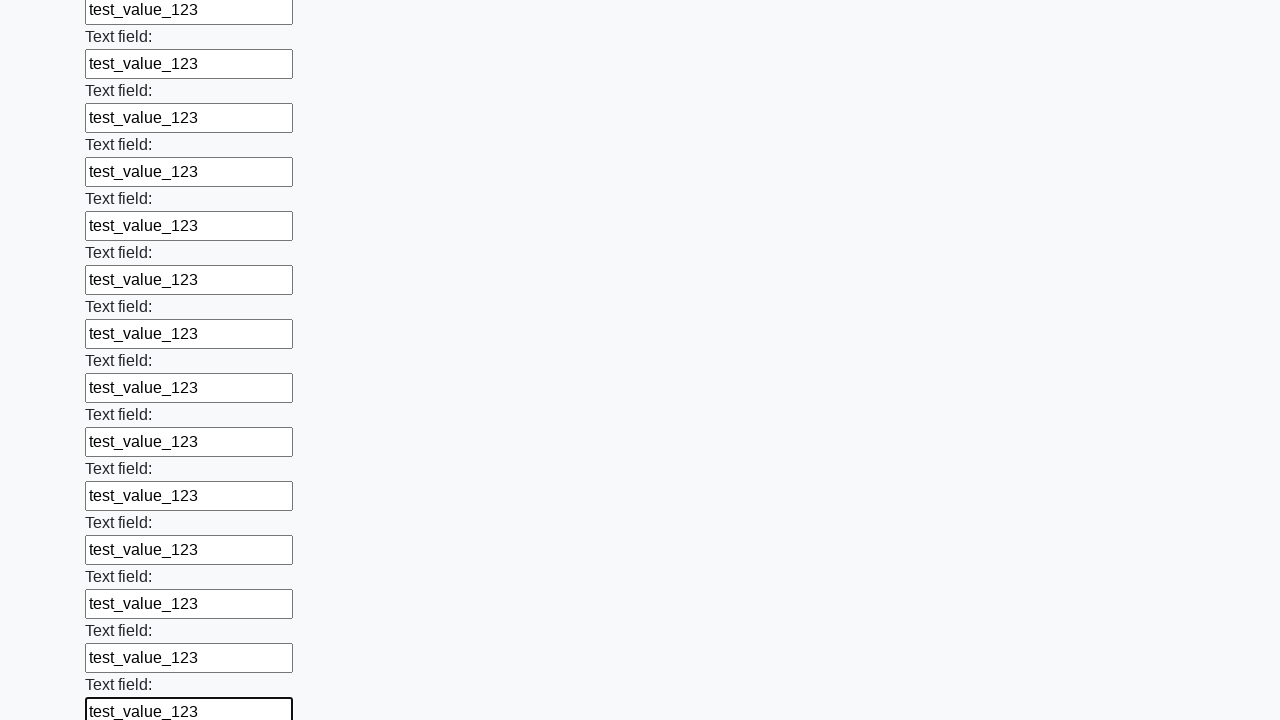

Filled an input field with test data on input >> nth=77
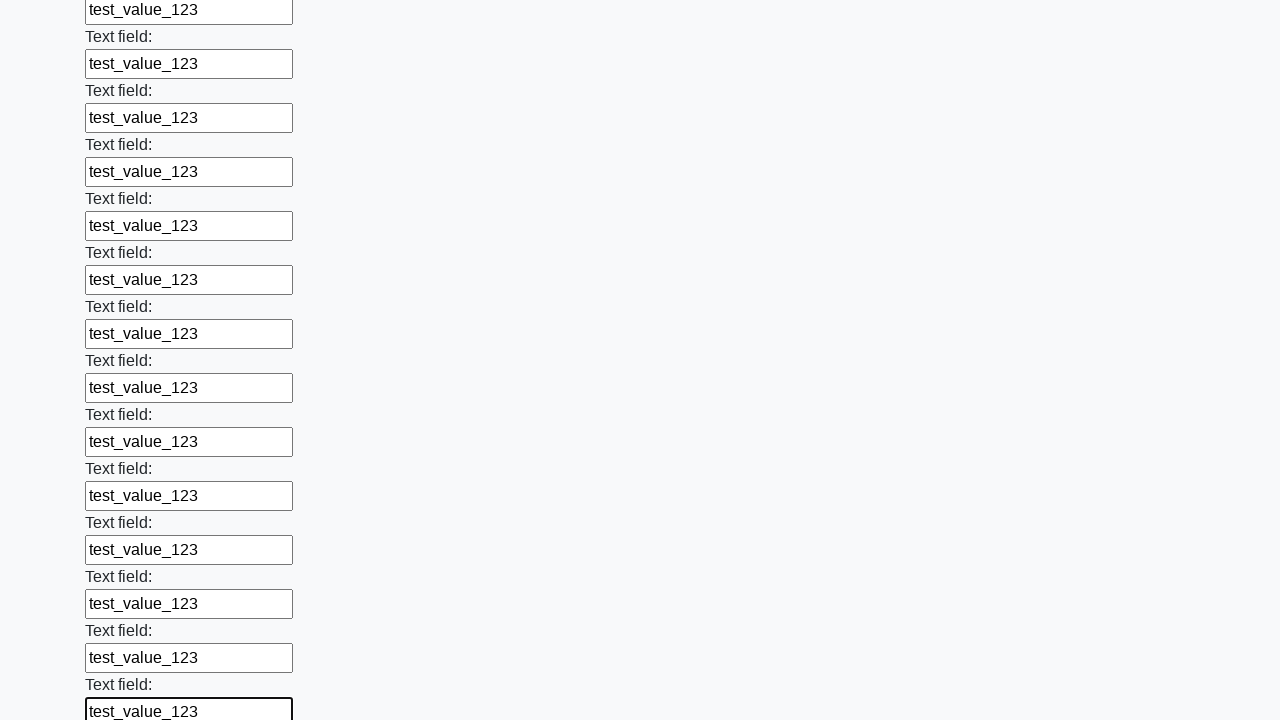

Filled an input field with test data on input >> nth=78
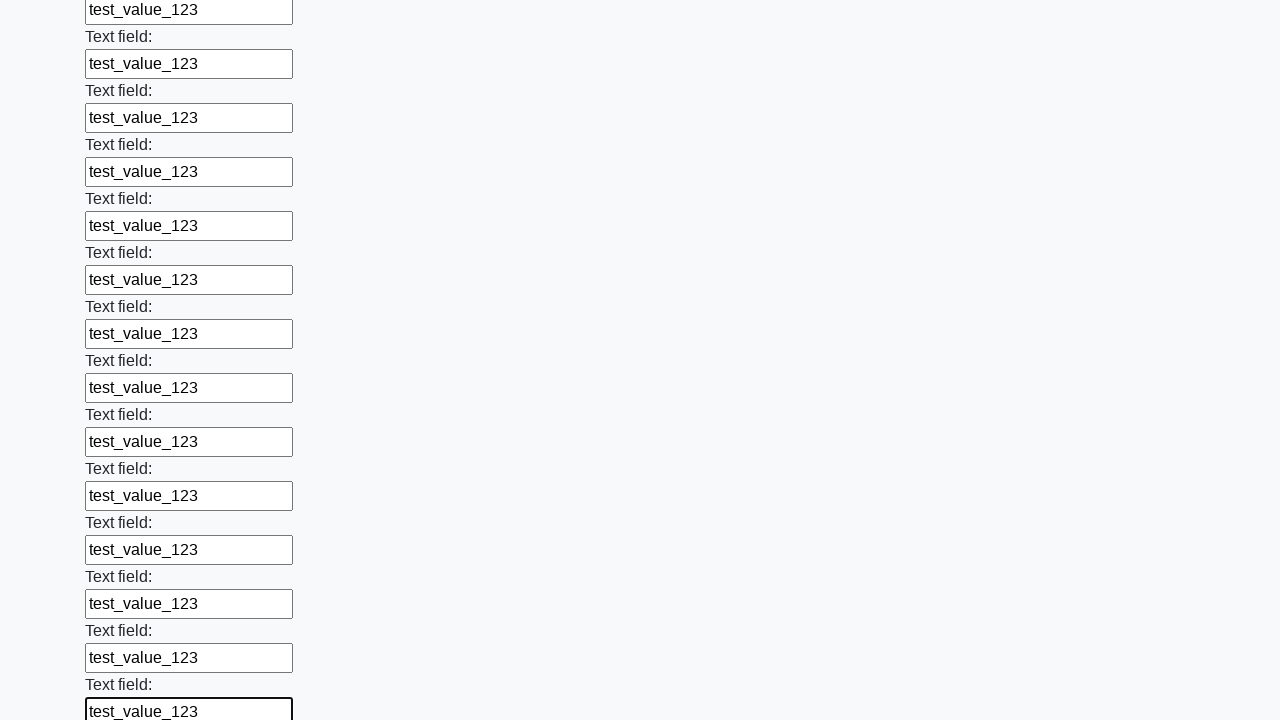

Filled an input field with test data on input >> nth=79
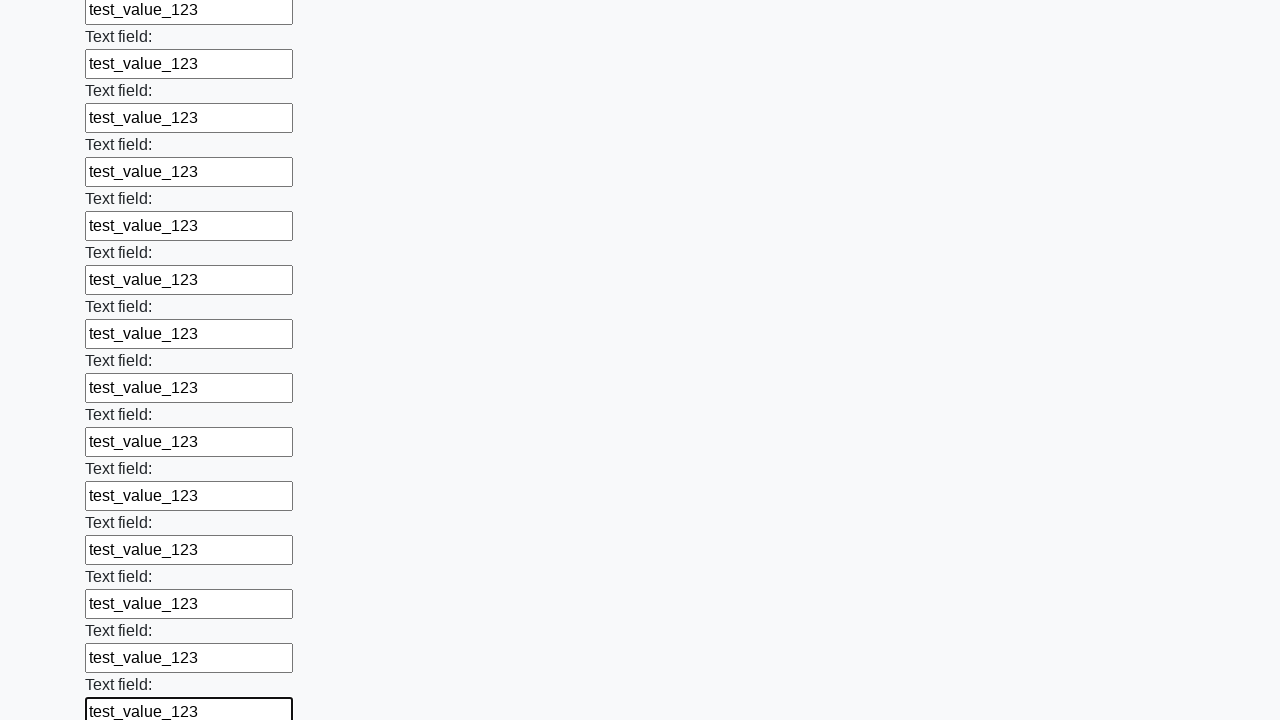

Filled an input field with test data on input >> nth=80
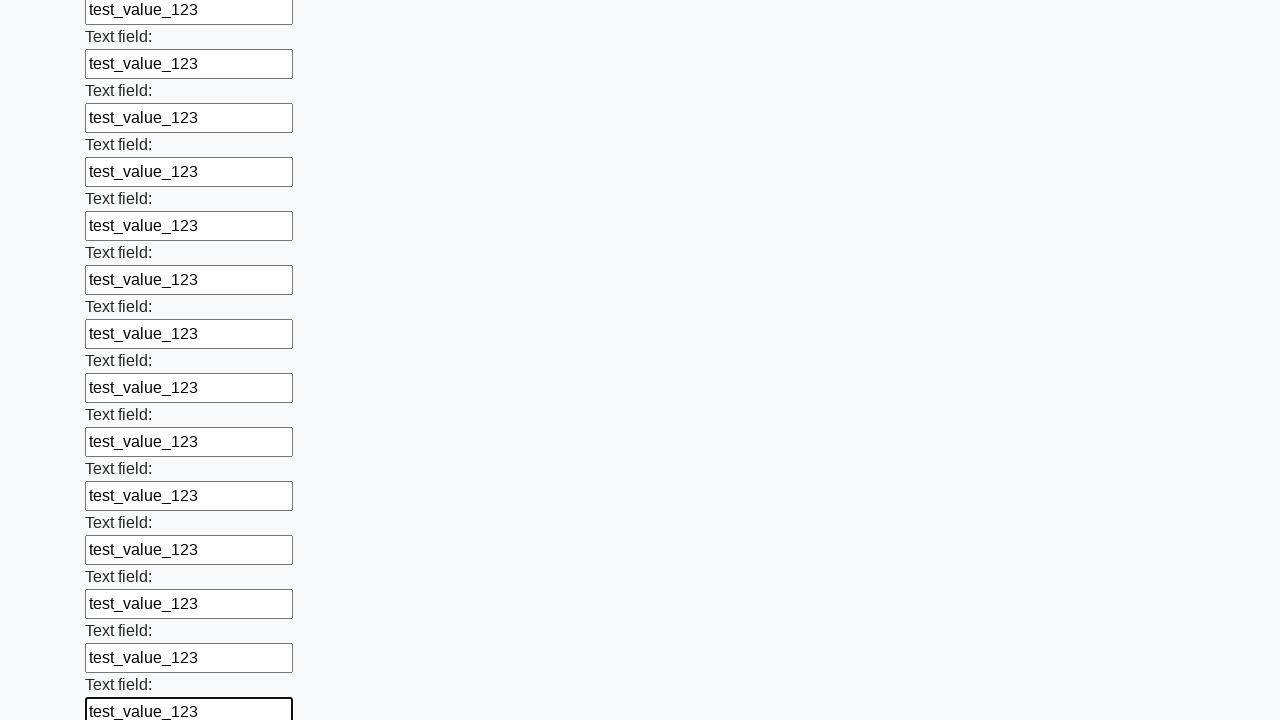

Filled an input field with test data on input >> nth=81
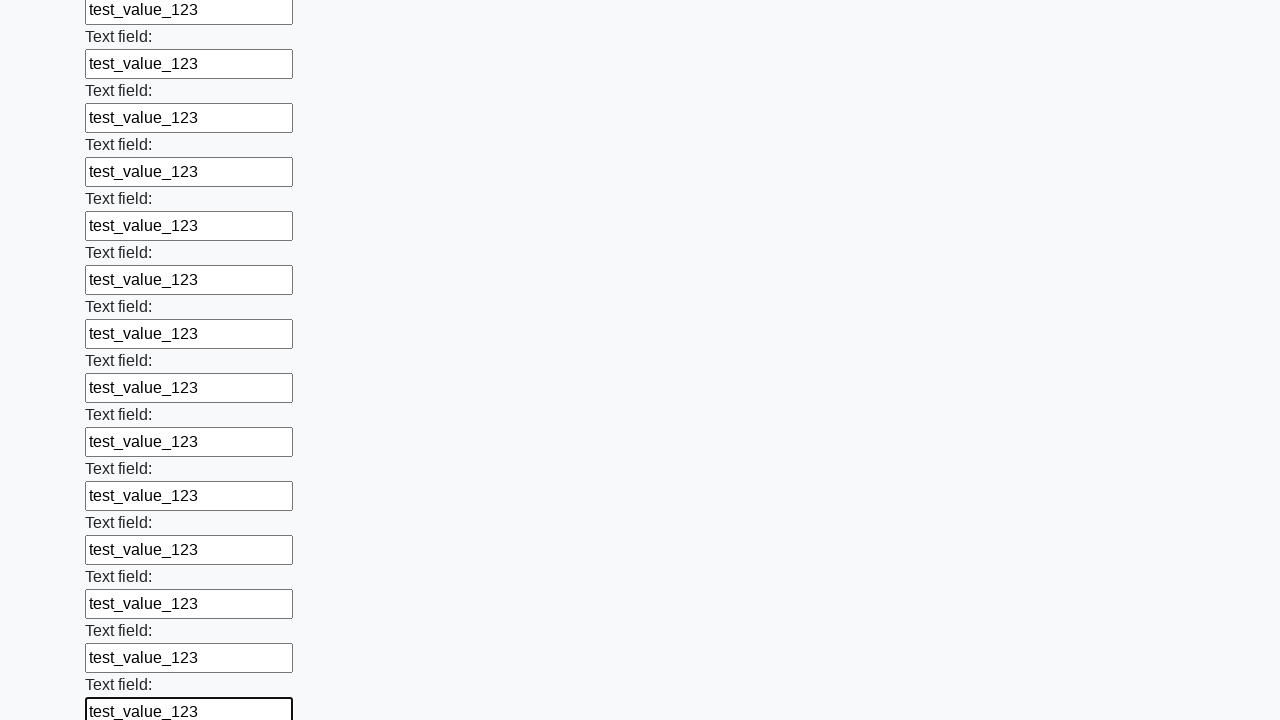

Filled an input field with test data on input >> nth=82
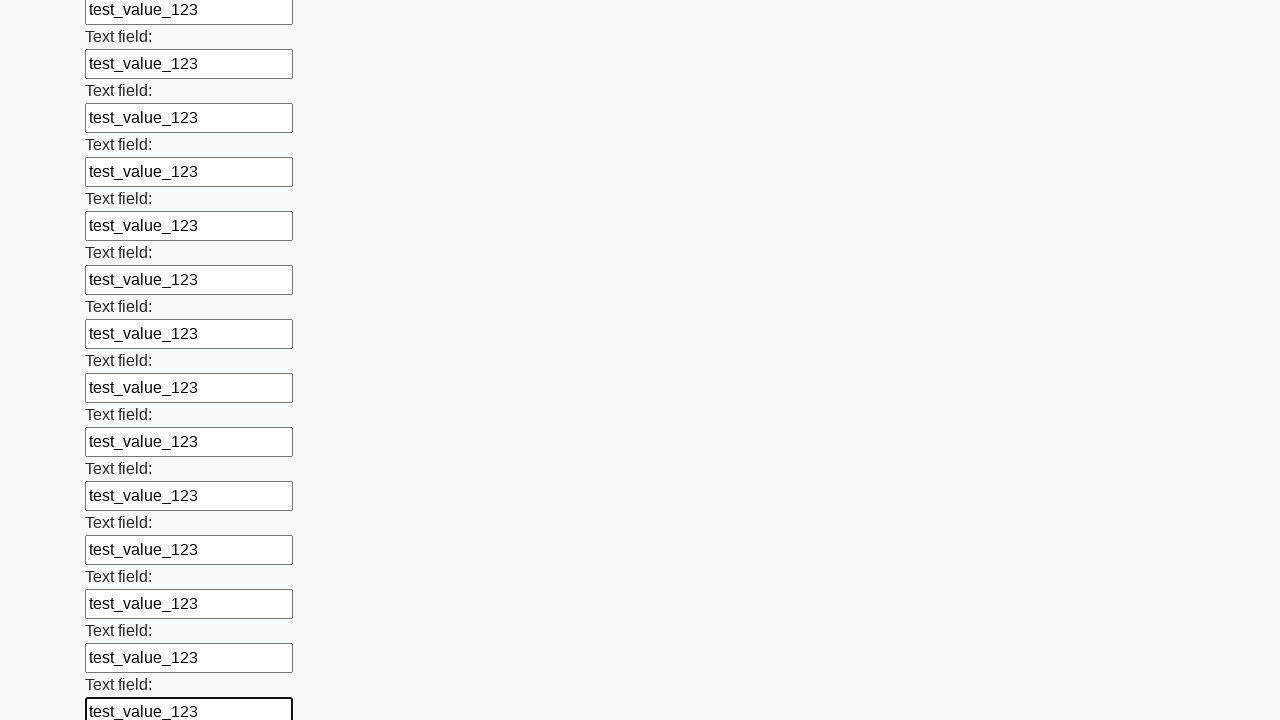

Filled an input field with test data on input >> nth=83
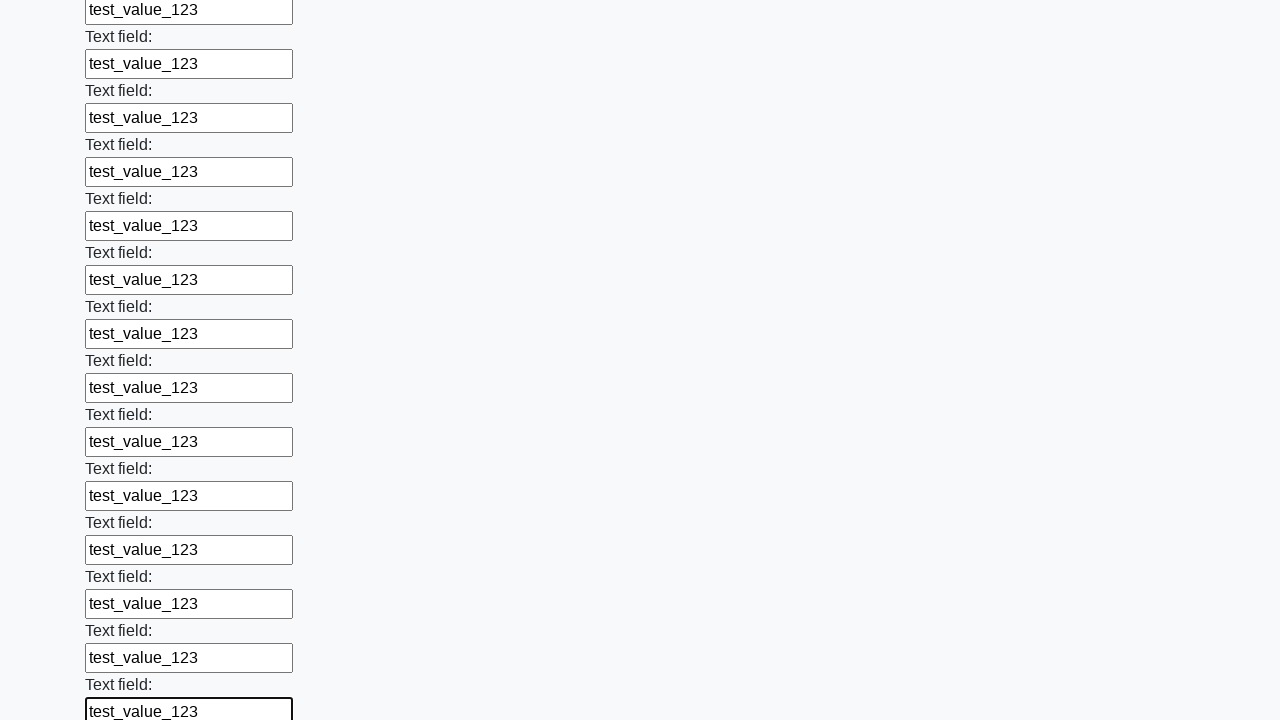

Filled an input field with test data on input >> nth=84
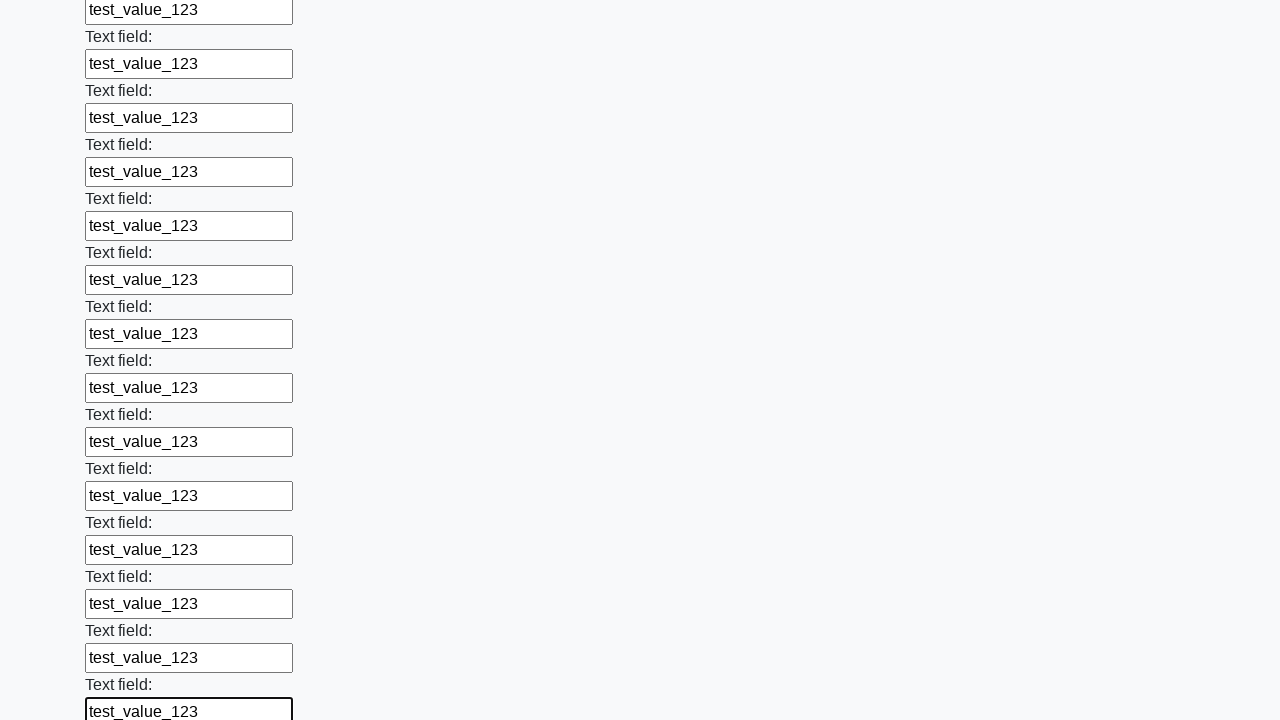

Filled an input field with test data on input >> nth=85
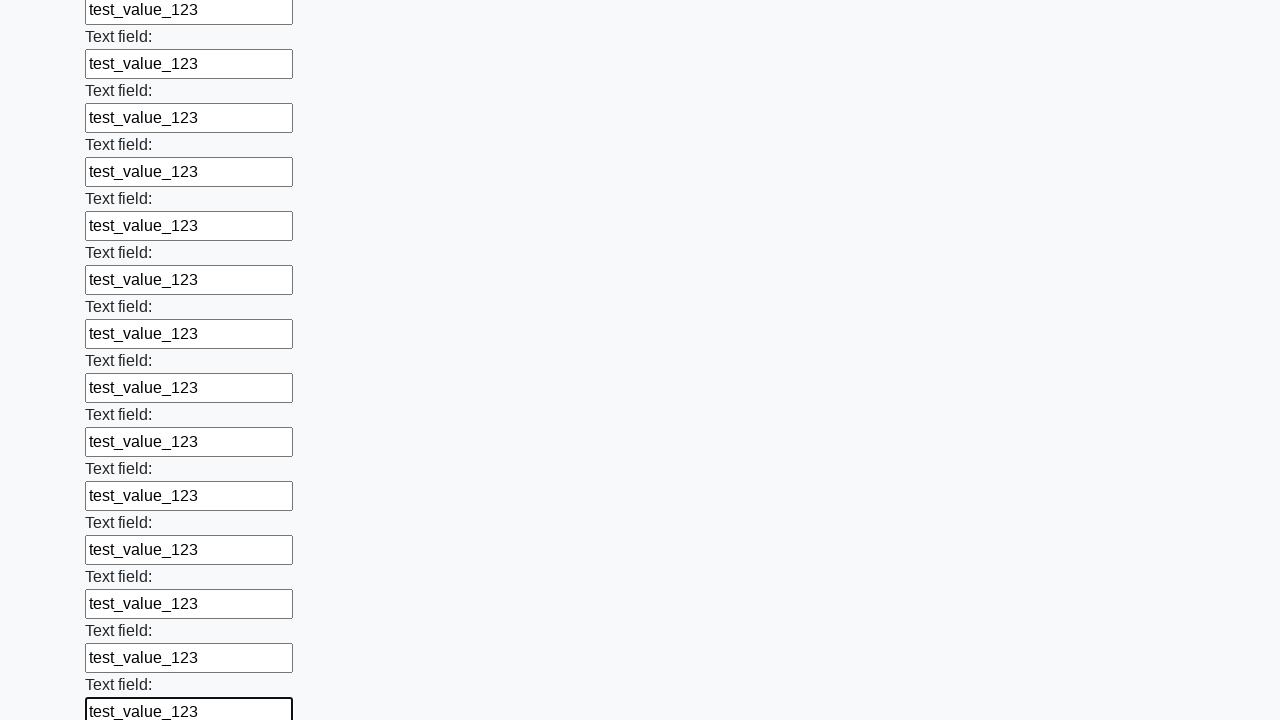

Filled an input field with test data on input >> nth=86
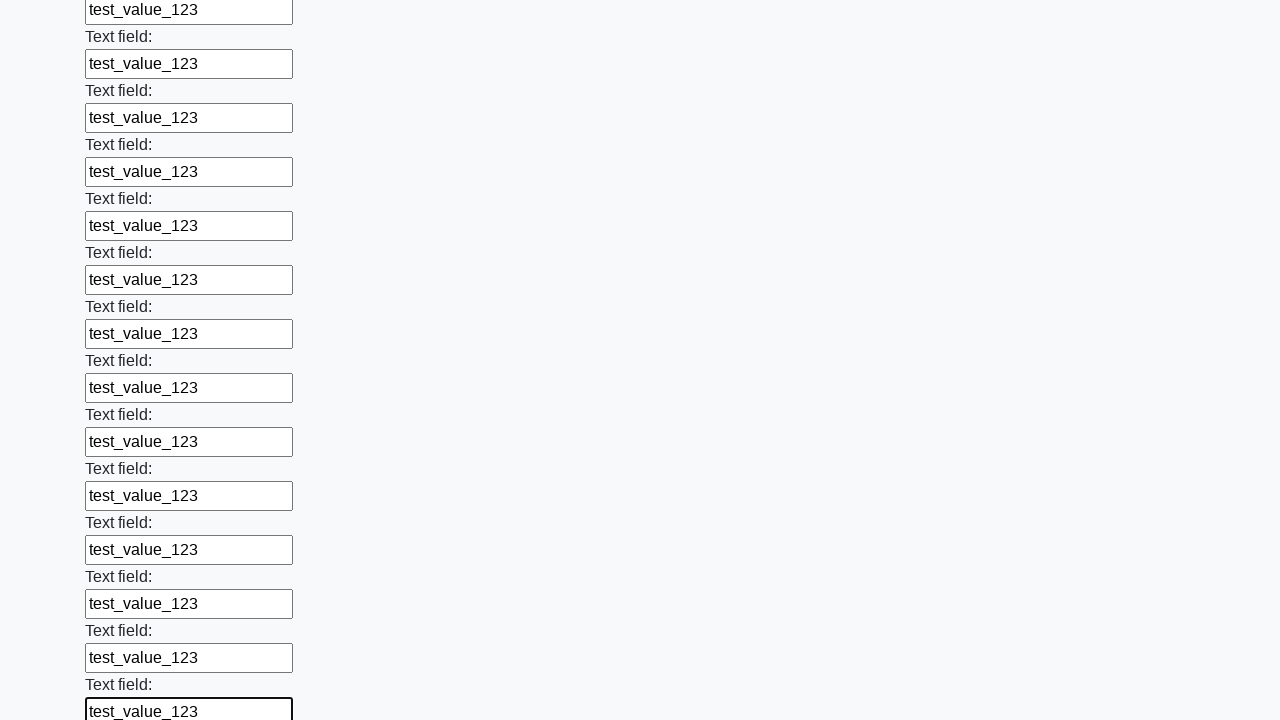

Filled an input field with test data on input >> nth=87
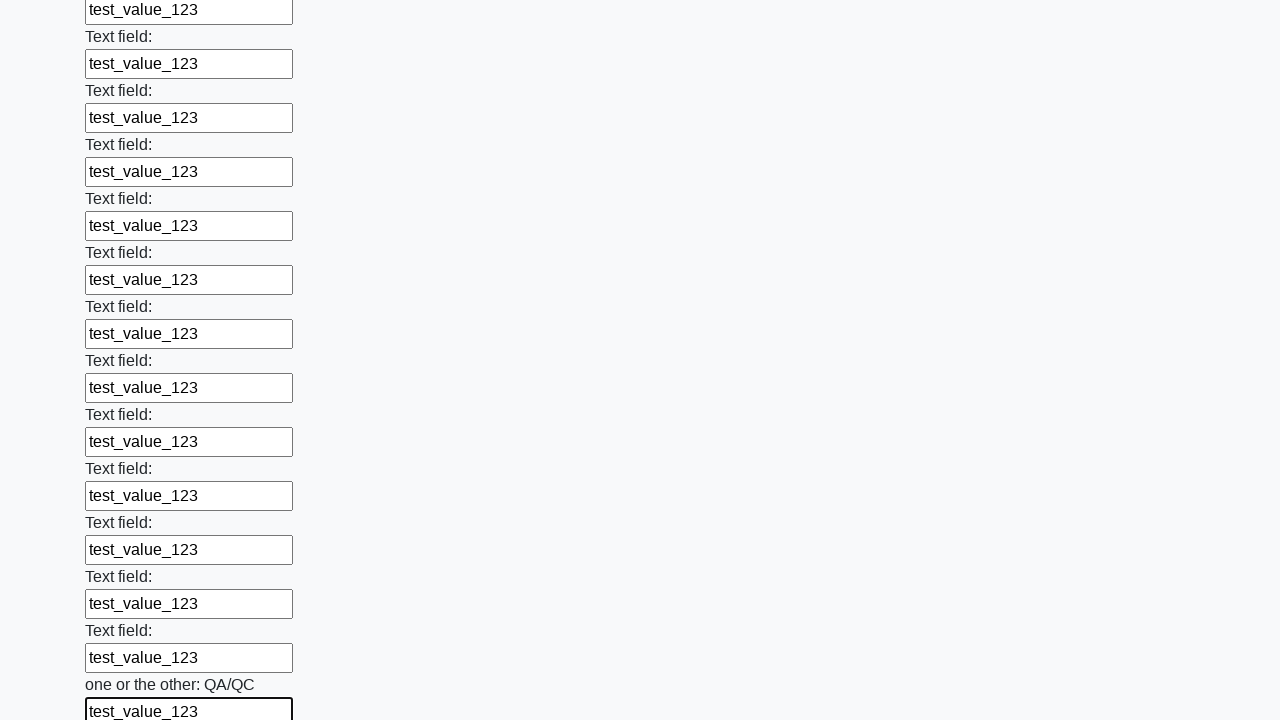

Filled an input field with test data on input >> nth=88
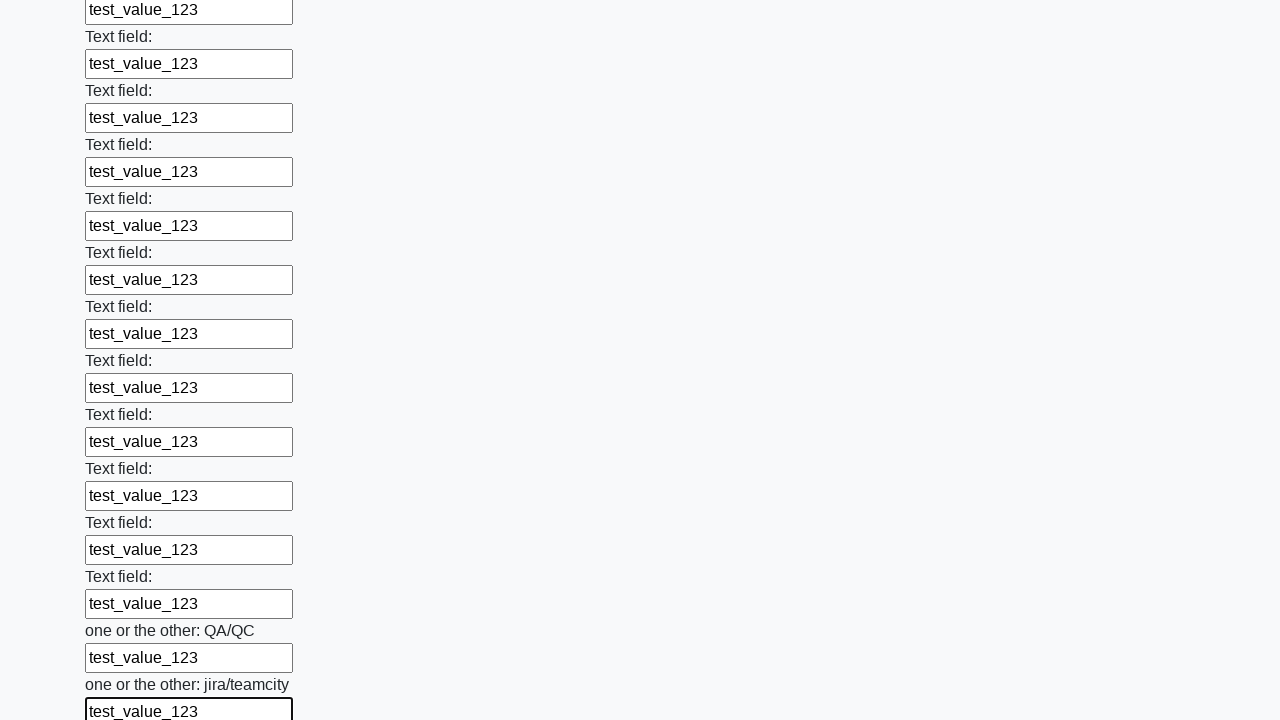

Filled an input field with test data on input >> nth=89
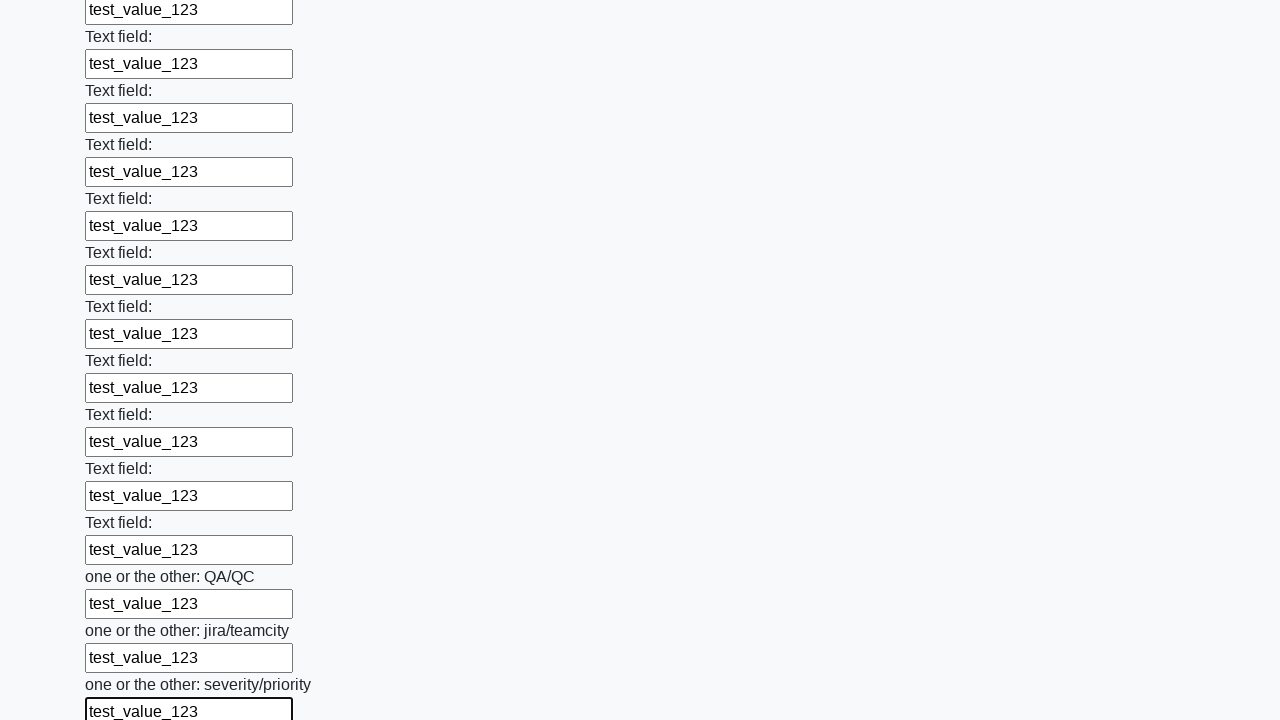

Filled an input field with test data on input >> nth=90
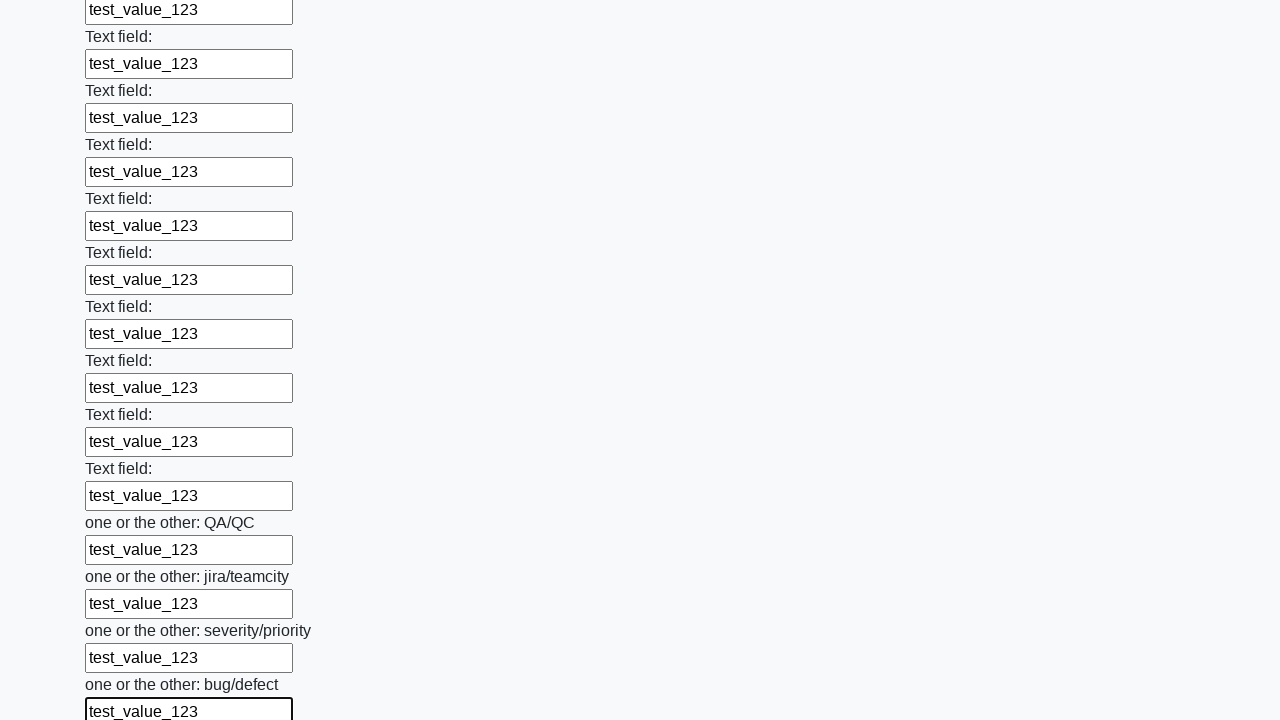

Filled an input field with test data on input >> nth=91
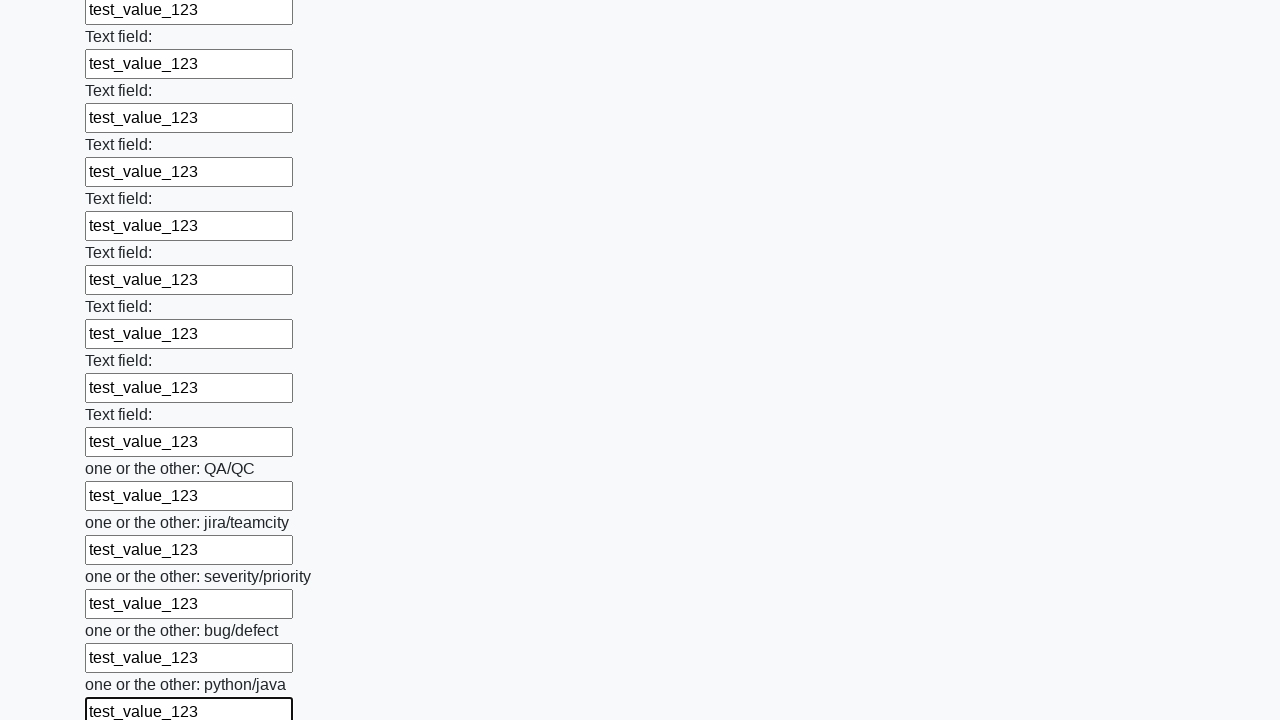

Filled an input field with test data on input >> nth=92
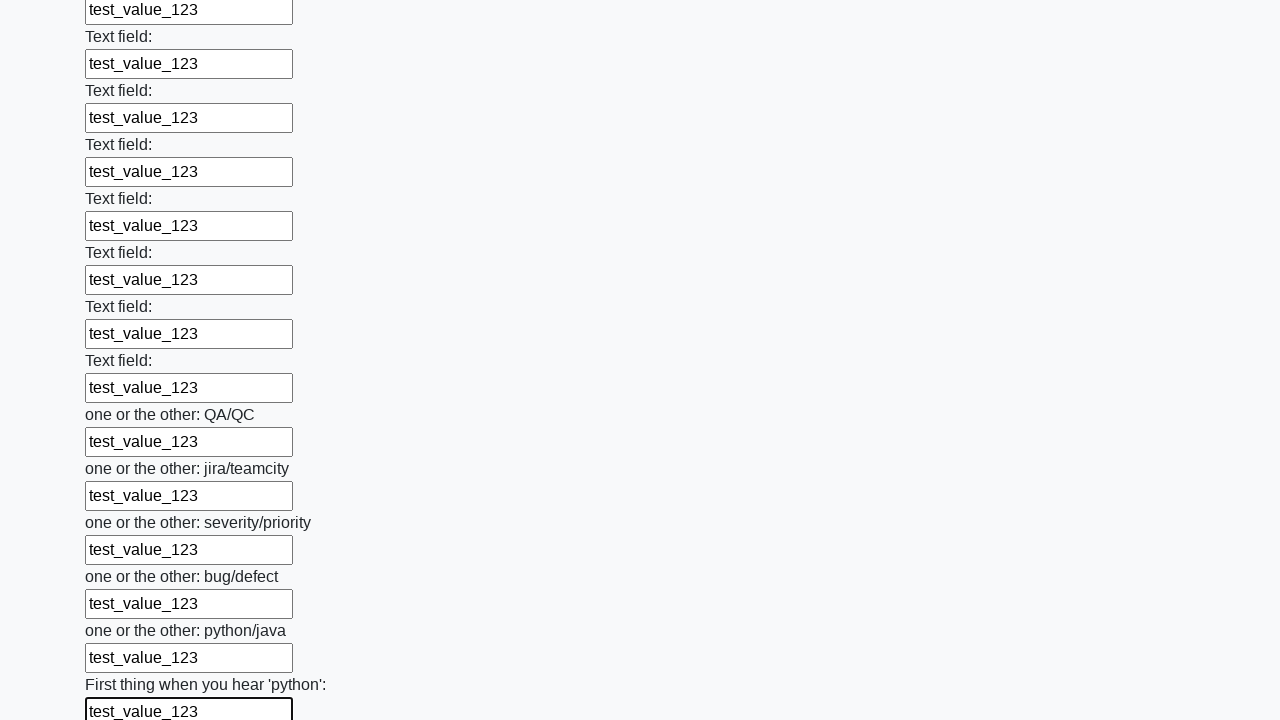

Filled an input field with test data on input >> nth=93
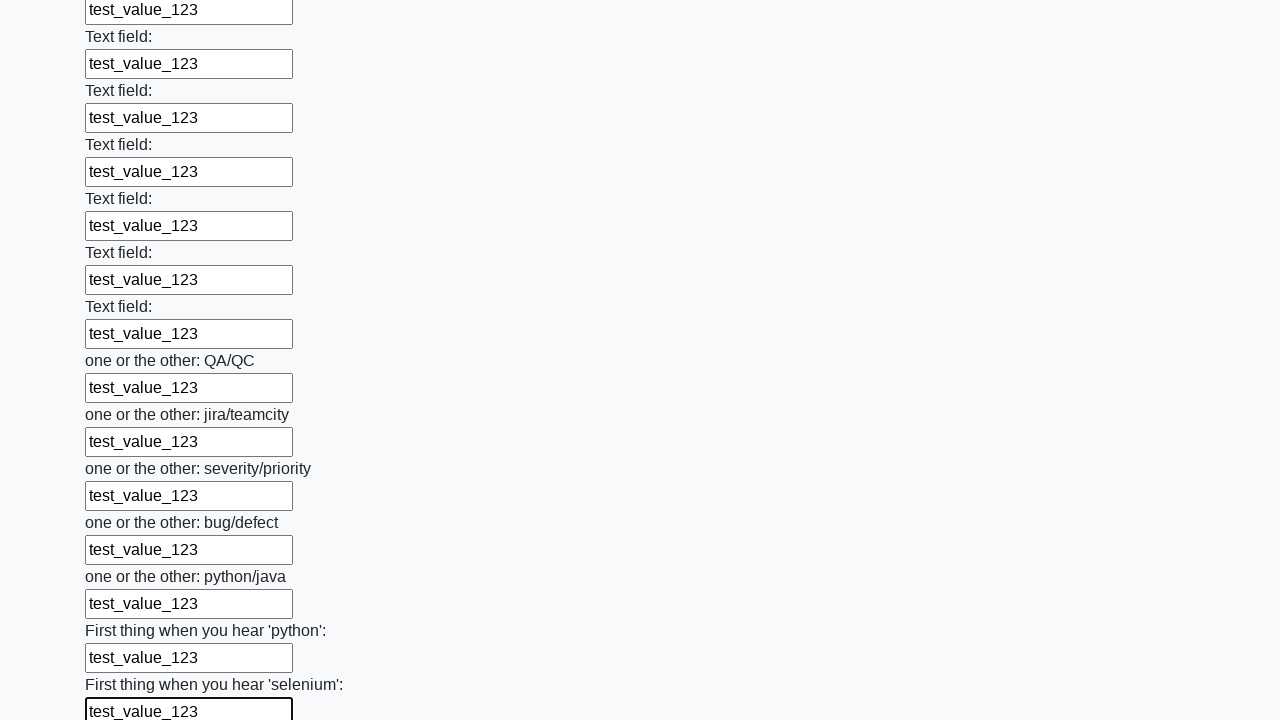

Filled an input field with test data on input >> nth=94
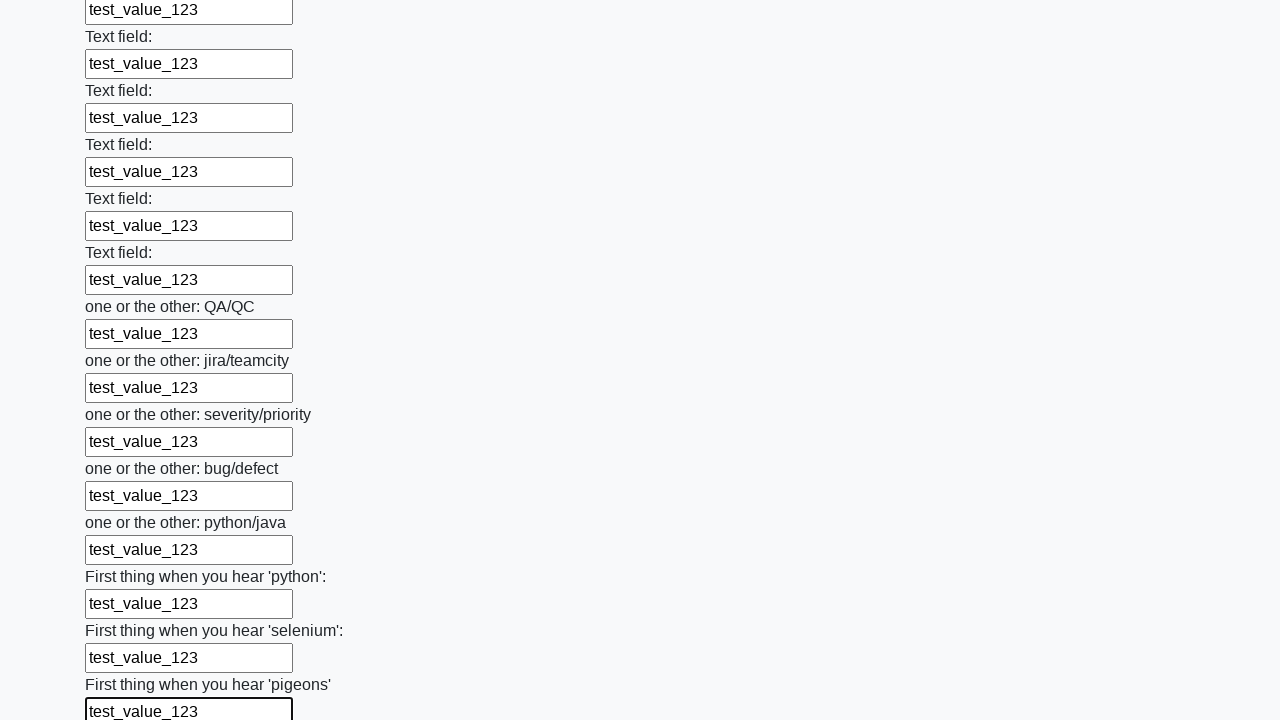

Filled an input field with test data on input >> nth=95
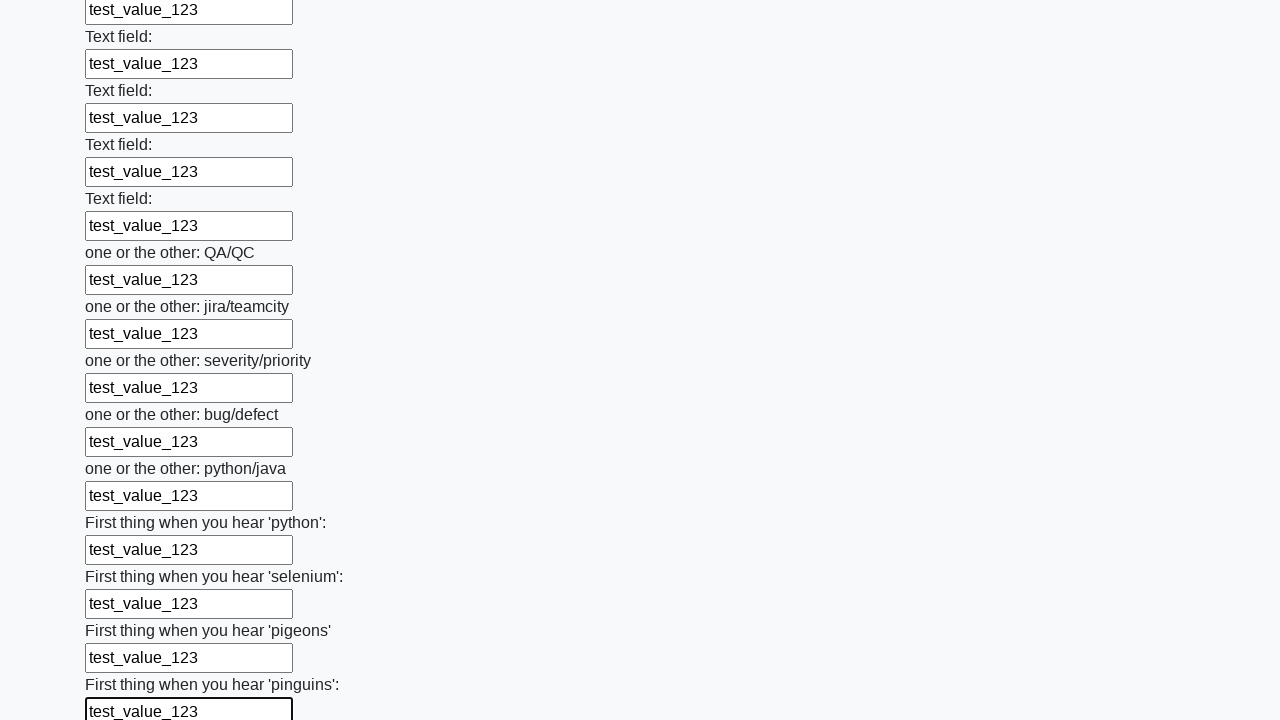

Filled an input field with test data on input >> nth=96
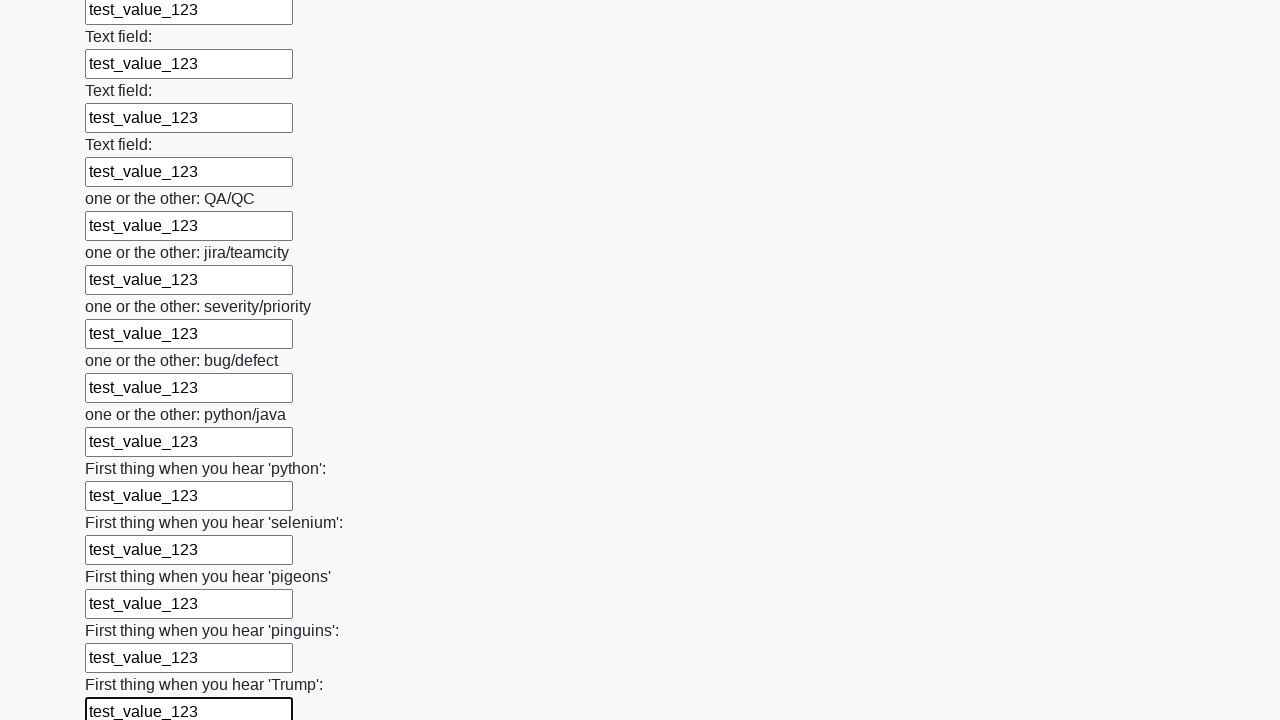

Filled an input field with test data on input >> nth=97
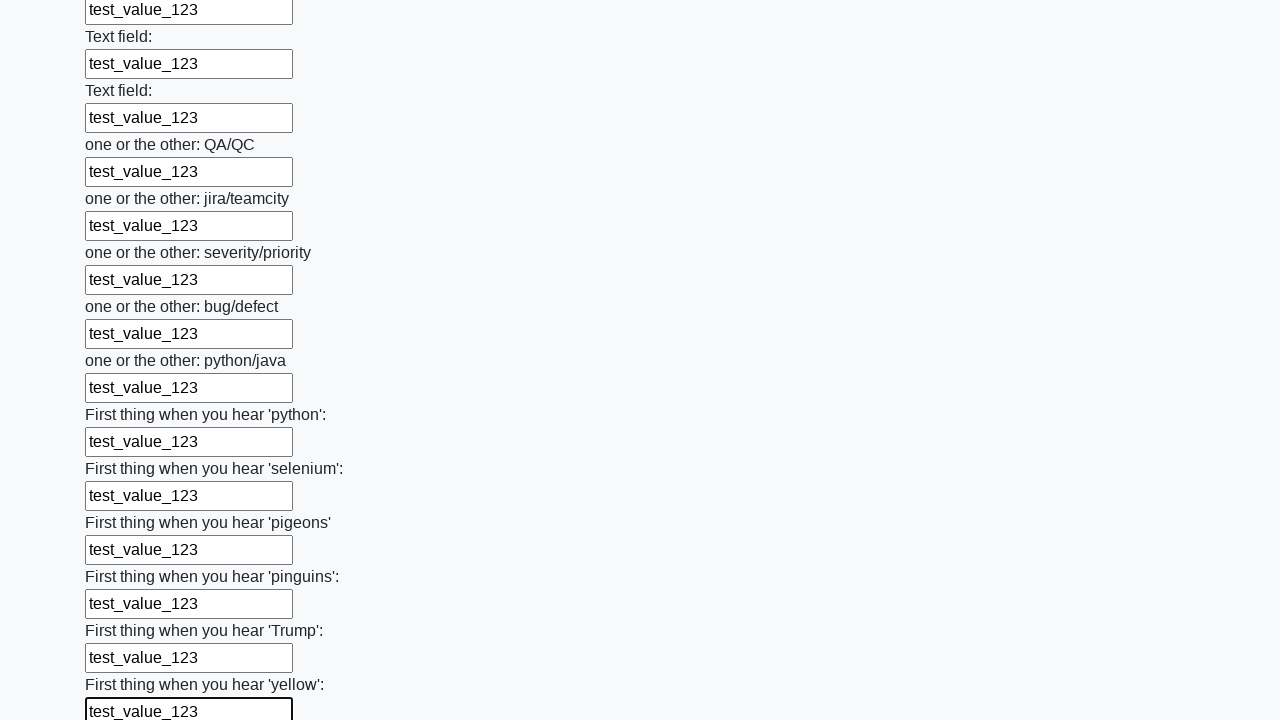

Filled an input field with test data on input >> nth=98
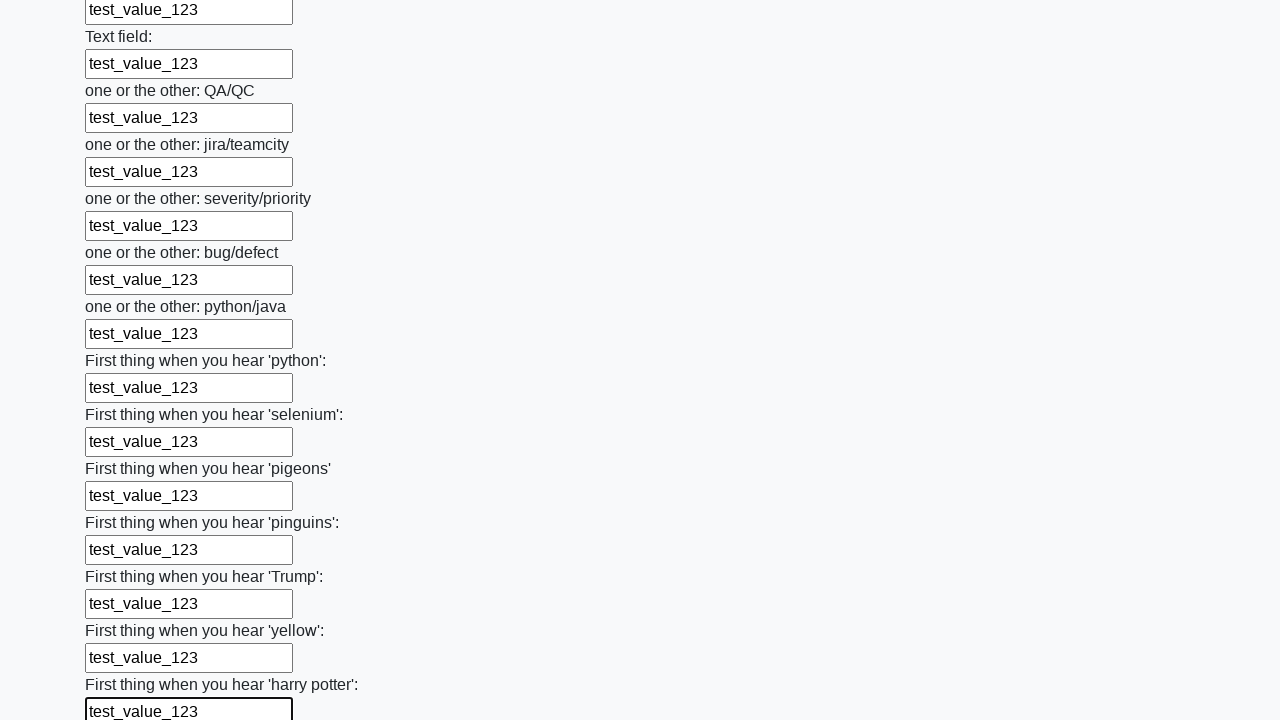

Filled an input field with test data on input >> nth=99
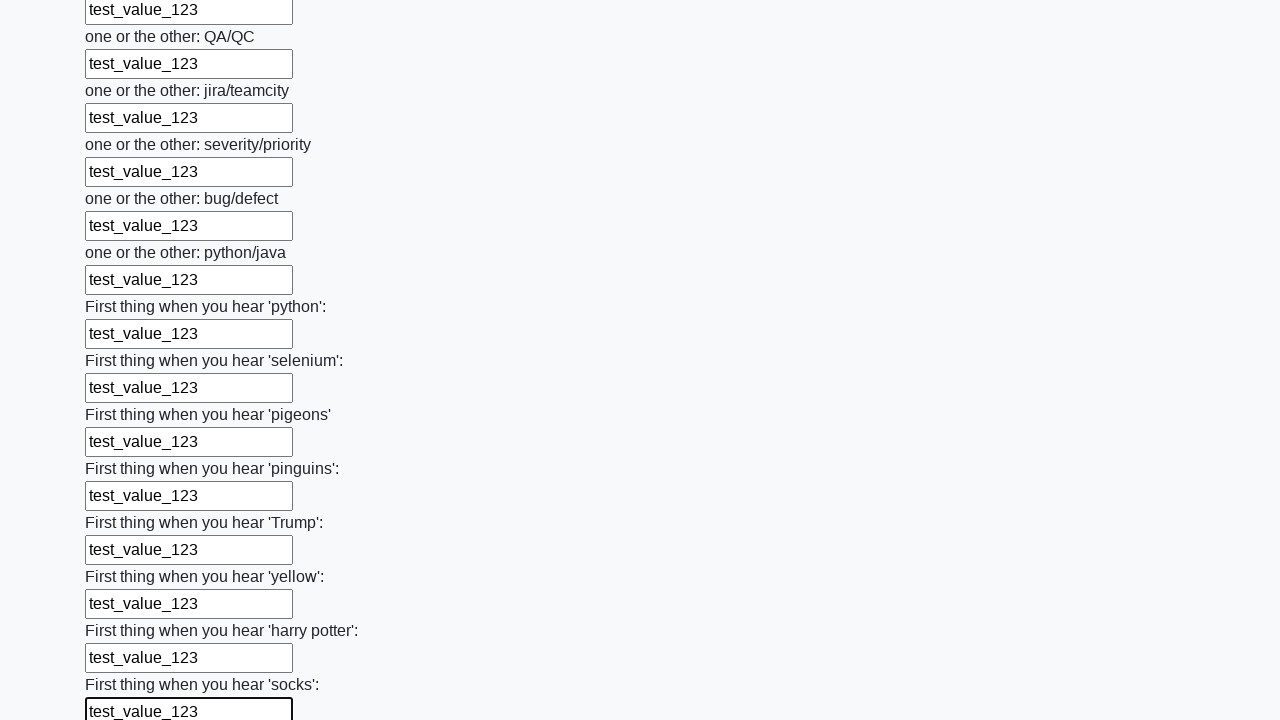

Clicked the submit button at (123, 611) on button.btn
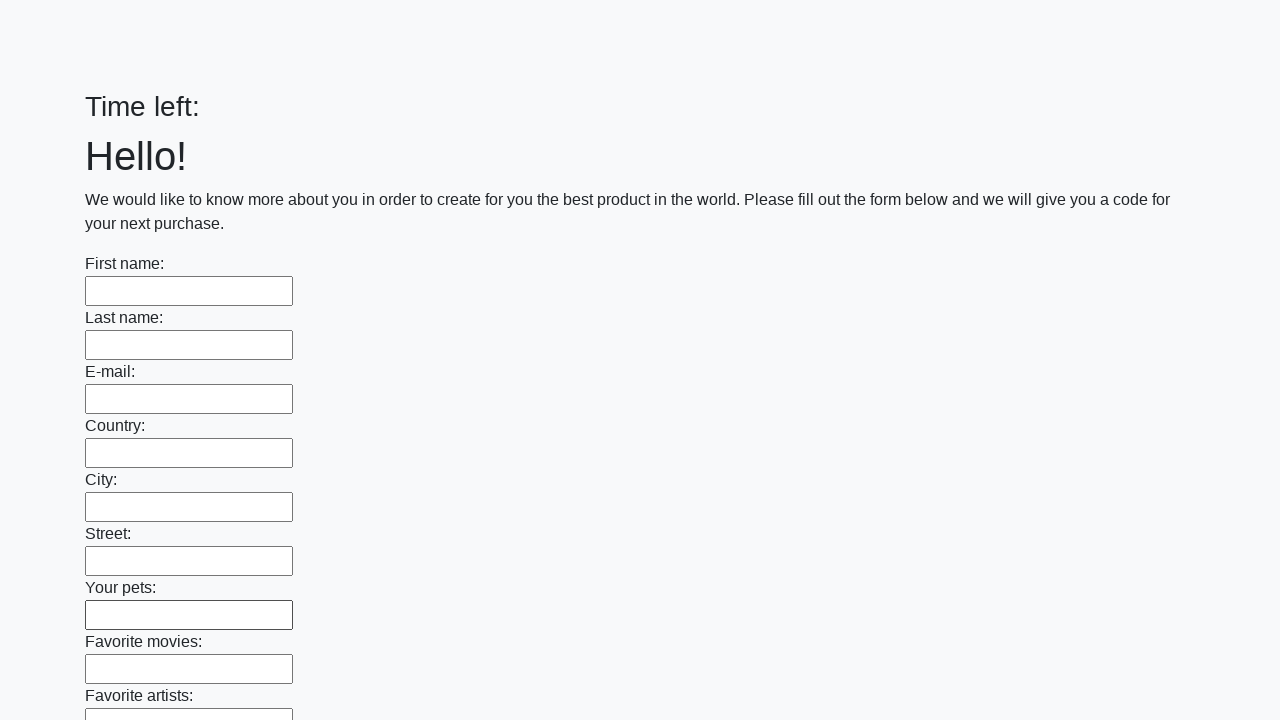

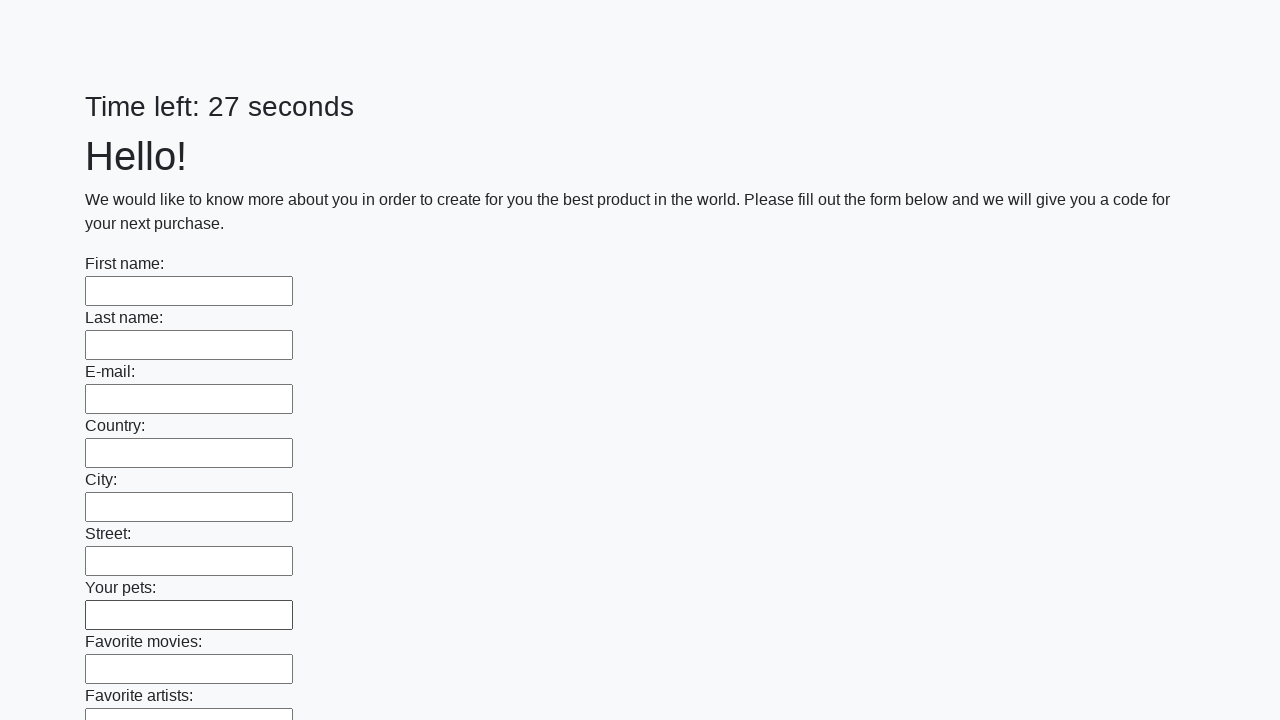